Tests a basic calculator web application by entering two random numbers and verifying all calculator operations (add, subtract, multiply, divide, concatenate) produce correct results. The test repeats this process multiple times.

Starting URL: https://testsheepnz.github.io/BasicCalculator.html

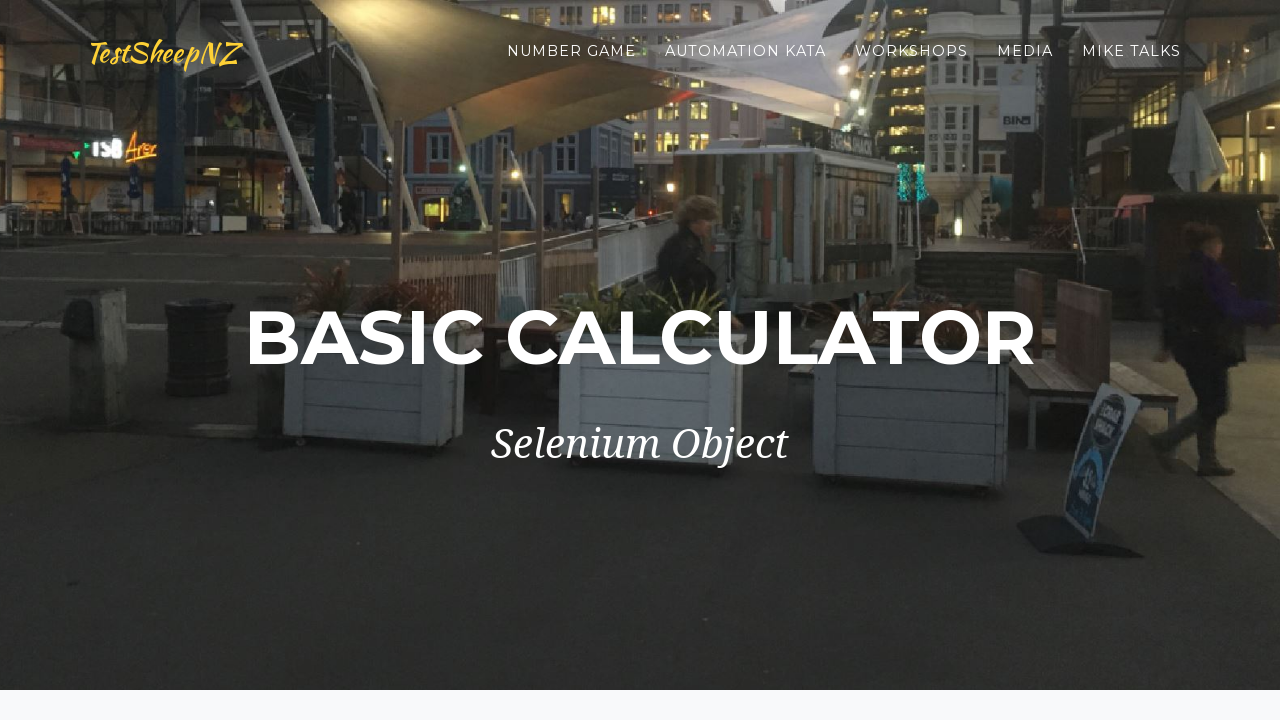

Scrolled calculator form into view
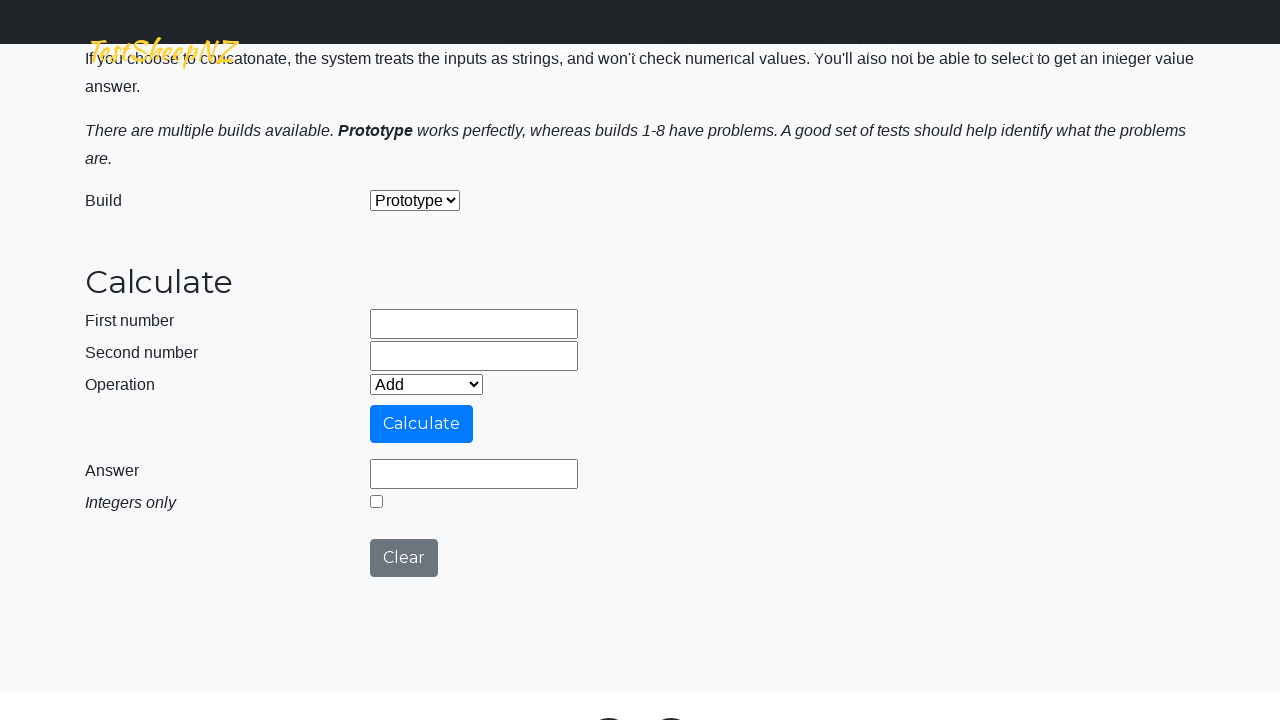

Generated random numbers: 57 and 56
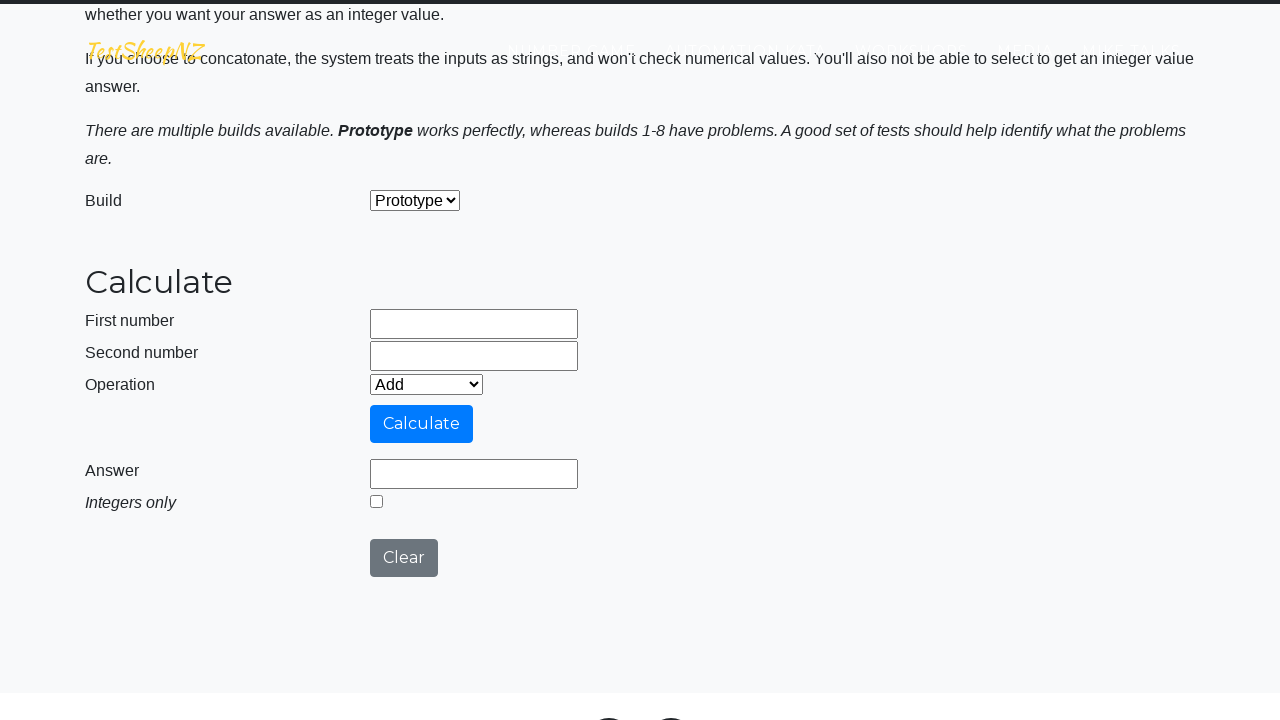

Entered first number: 57 on #number1Field
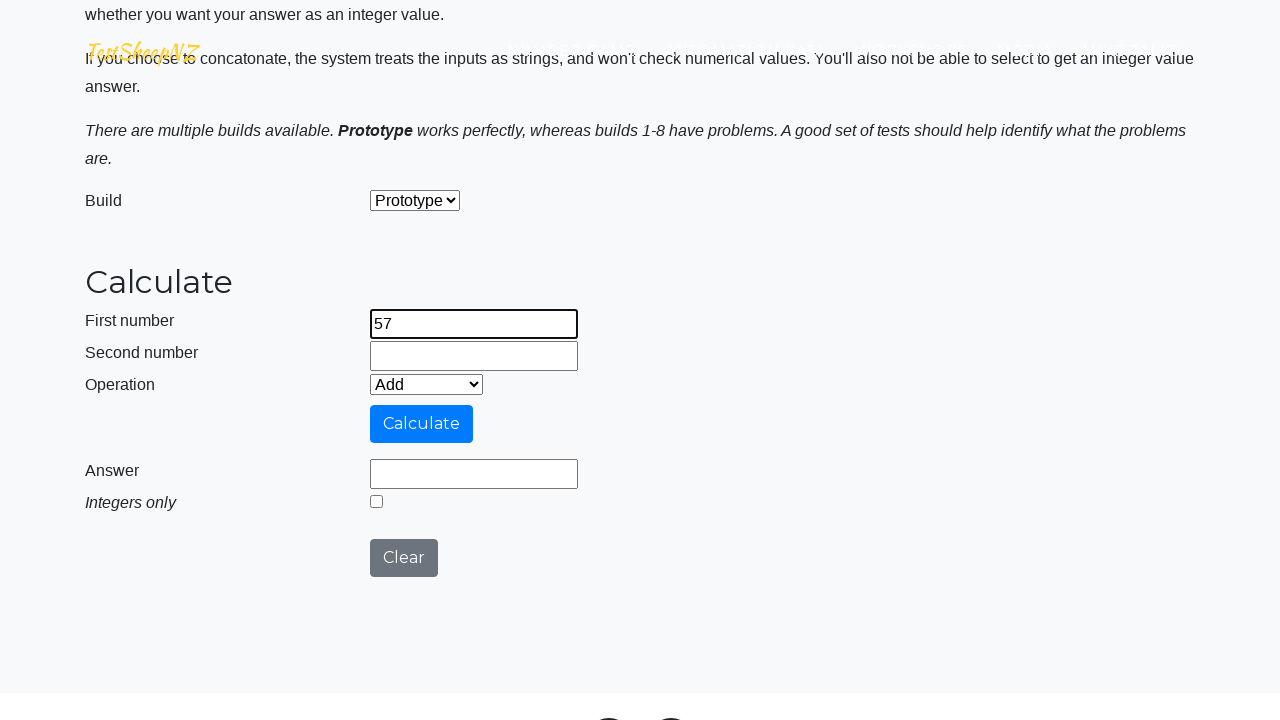

Entered second number: 56 on #number2Field
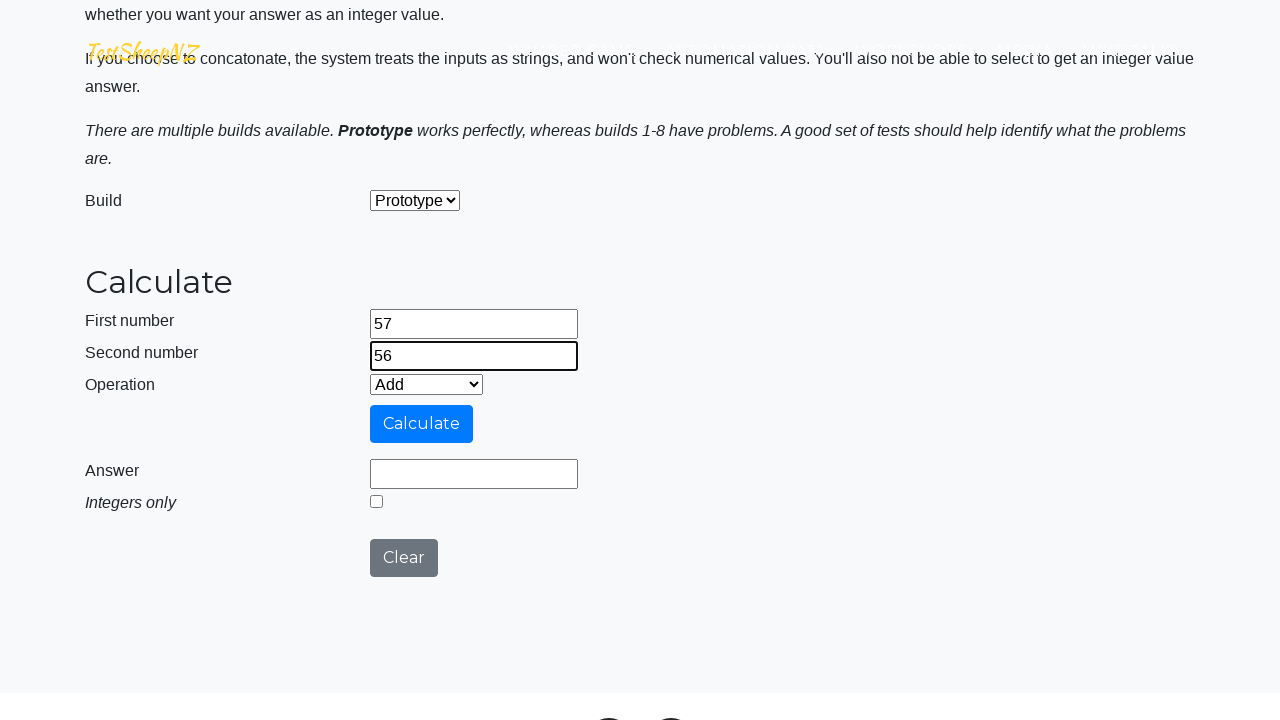

Selected Addition operation on #selectOperationDropdown
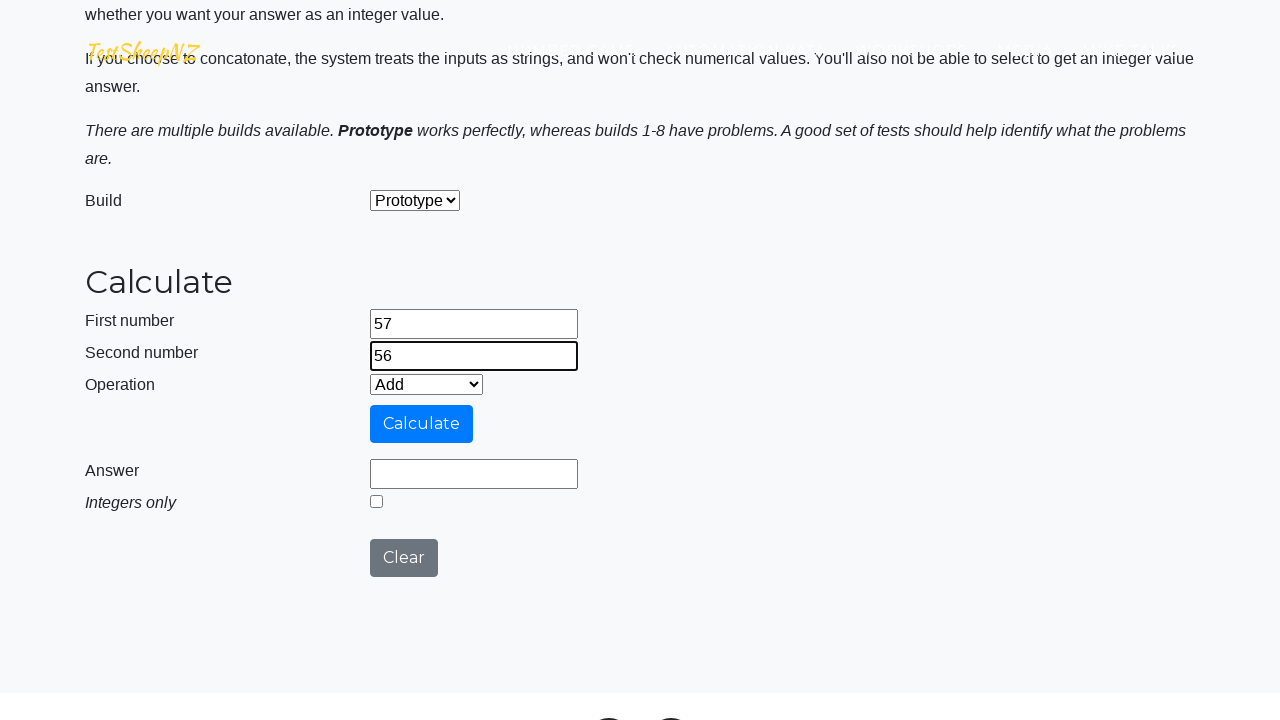

Clicked calculate button for addition at (422, 424) on #calculateButton
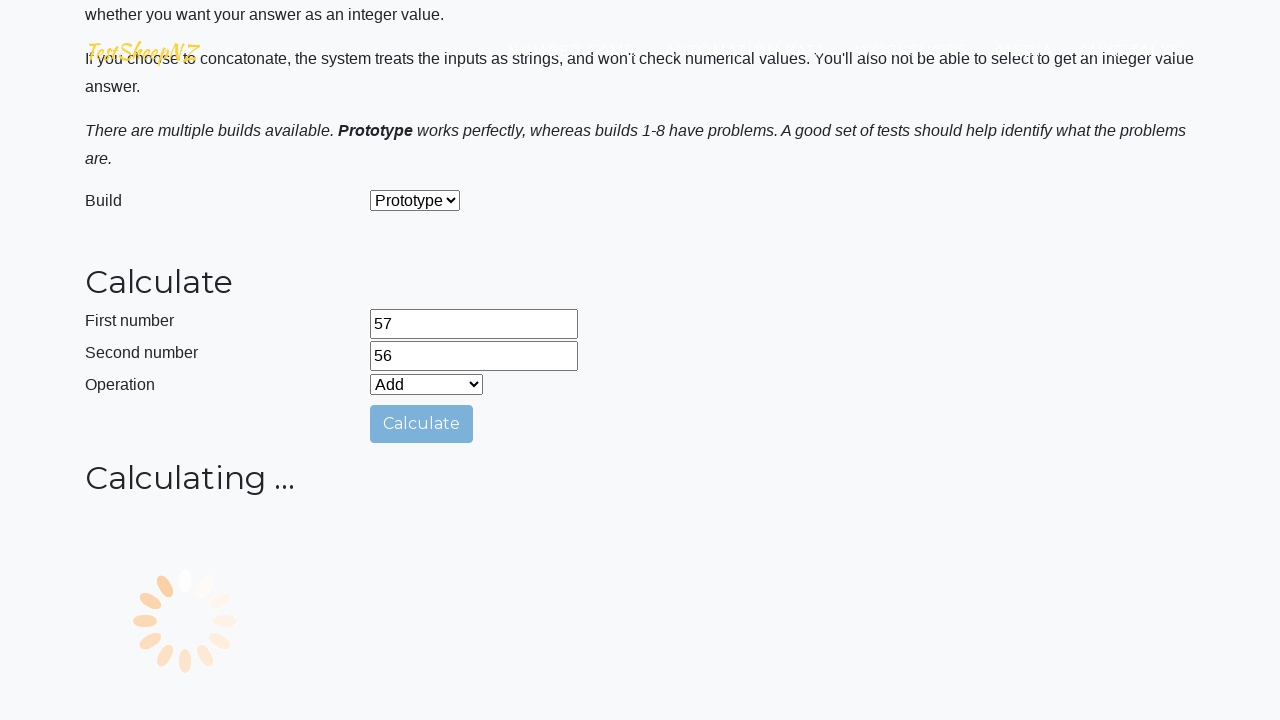

Verified addition result: 113
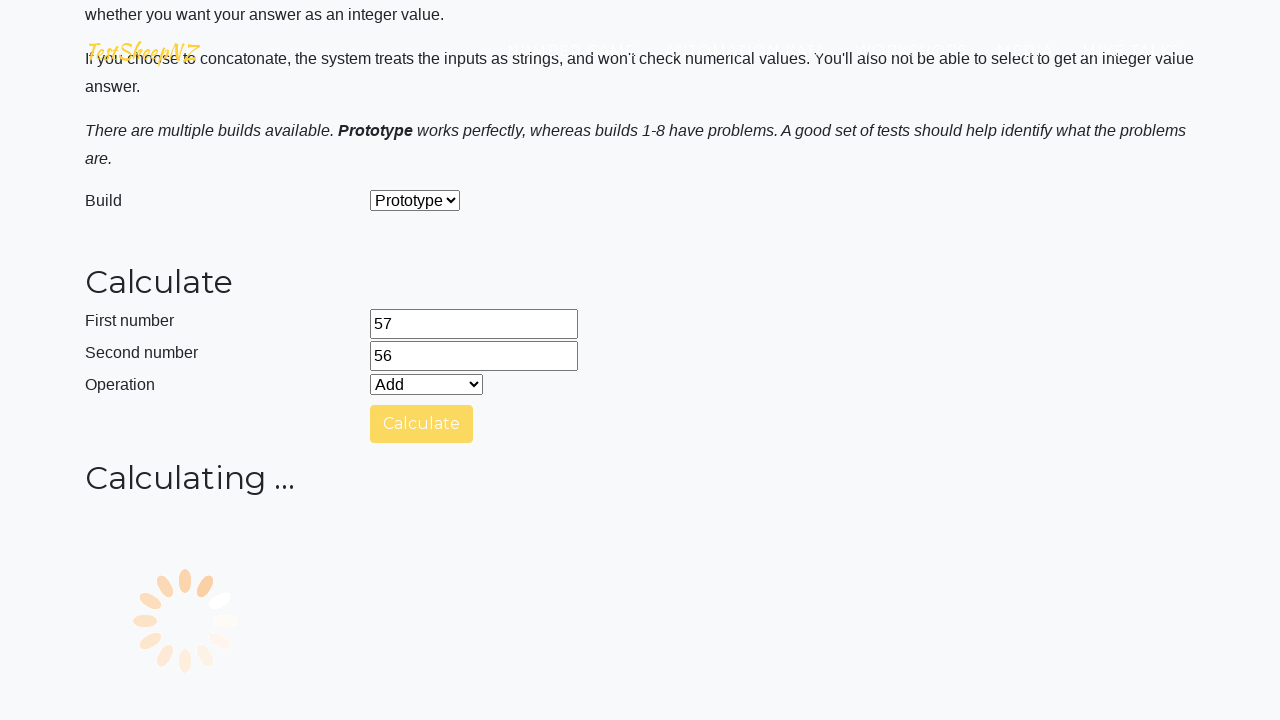

Clicked clear button after addition test at (404, 701) on #clearButton
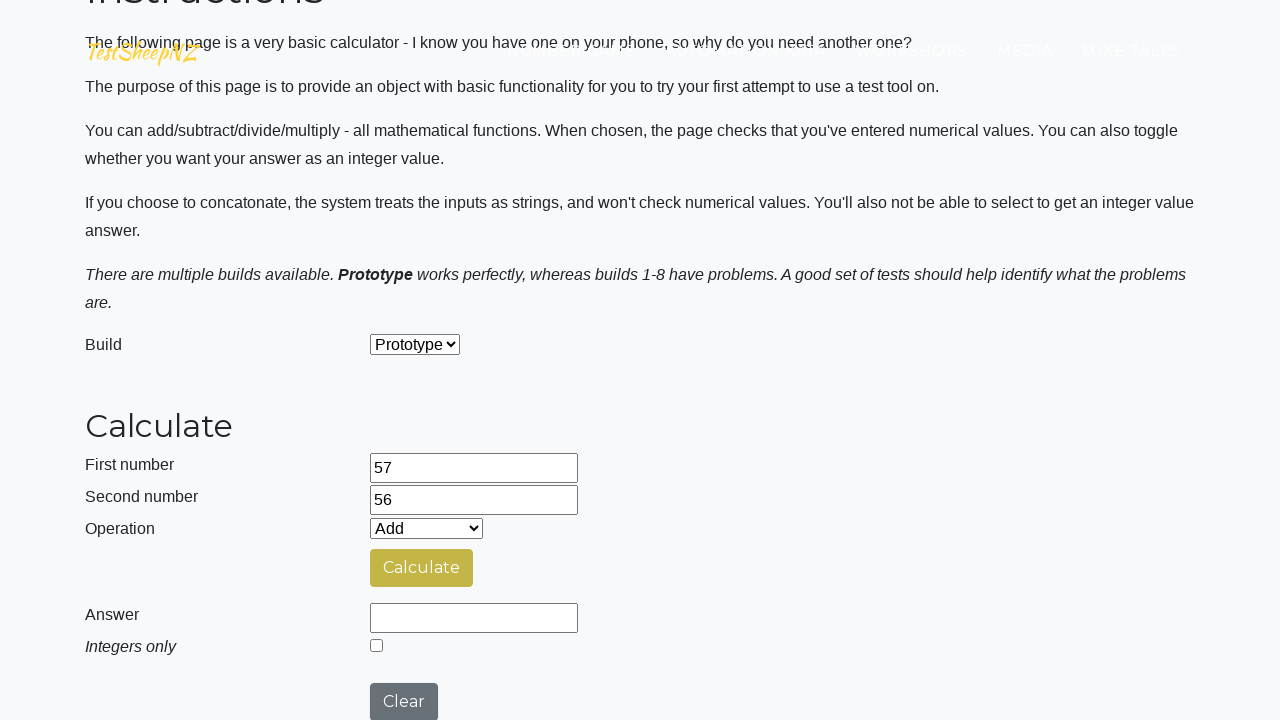

Selected Subtraction operation on #selectOperationDropdown
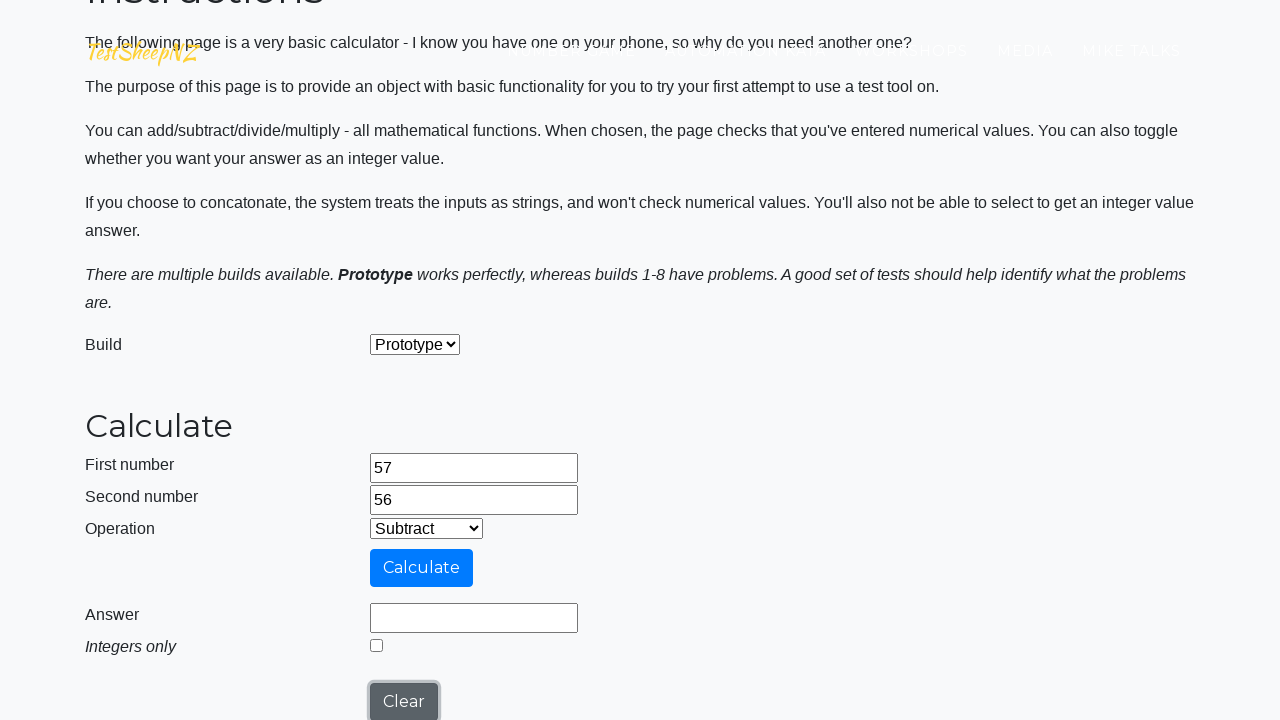

Clicked calculate button for subtraction at (422, 568) on #calculateButton
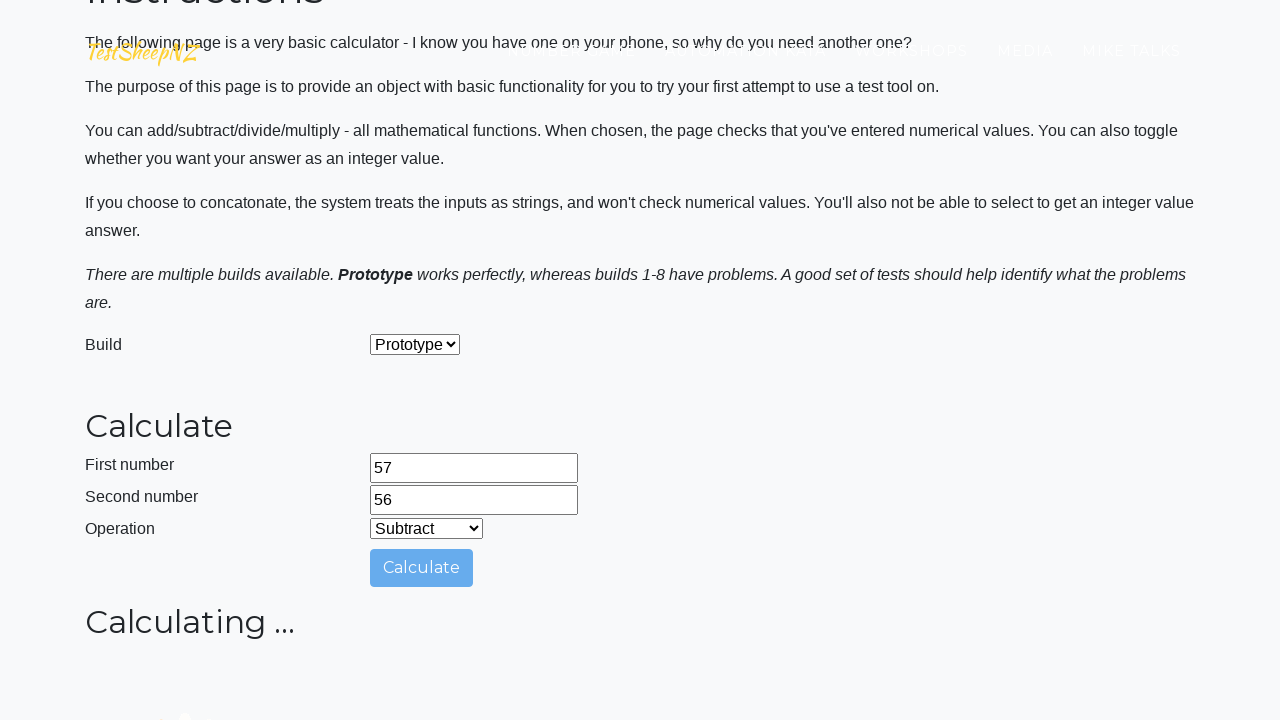

Verified subtraction result: 1
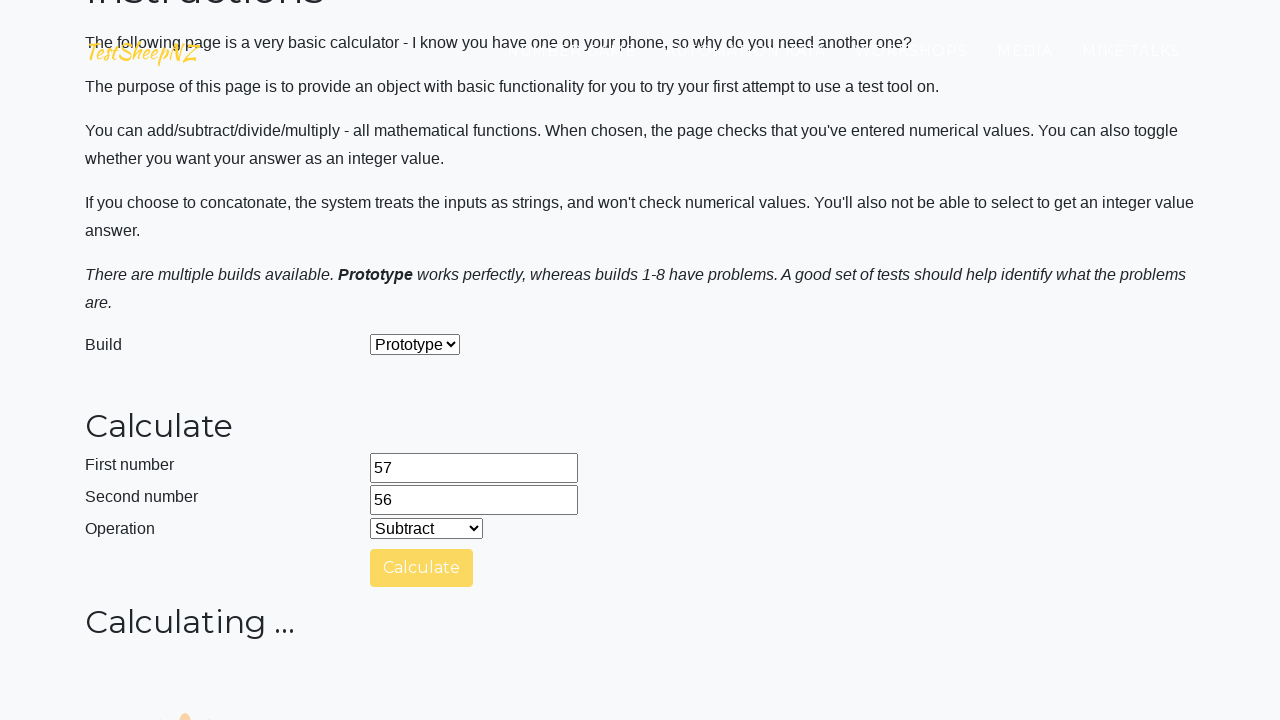

Clicked clear button after subtraction test at (404, 701) on #clearButton
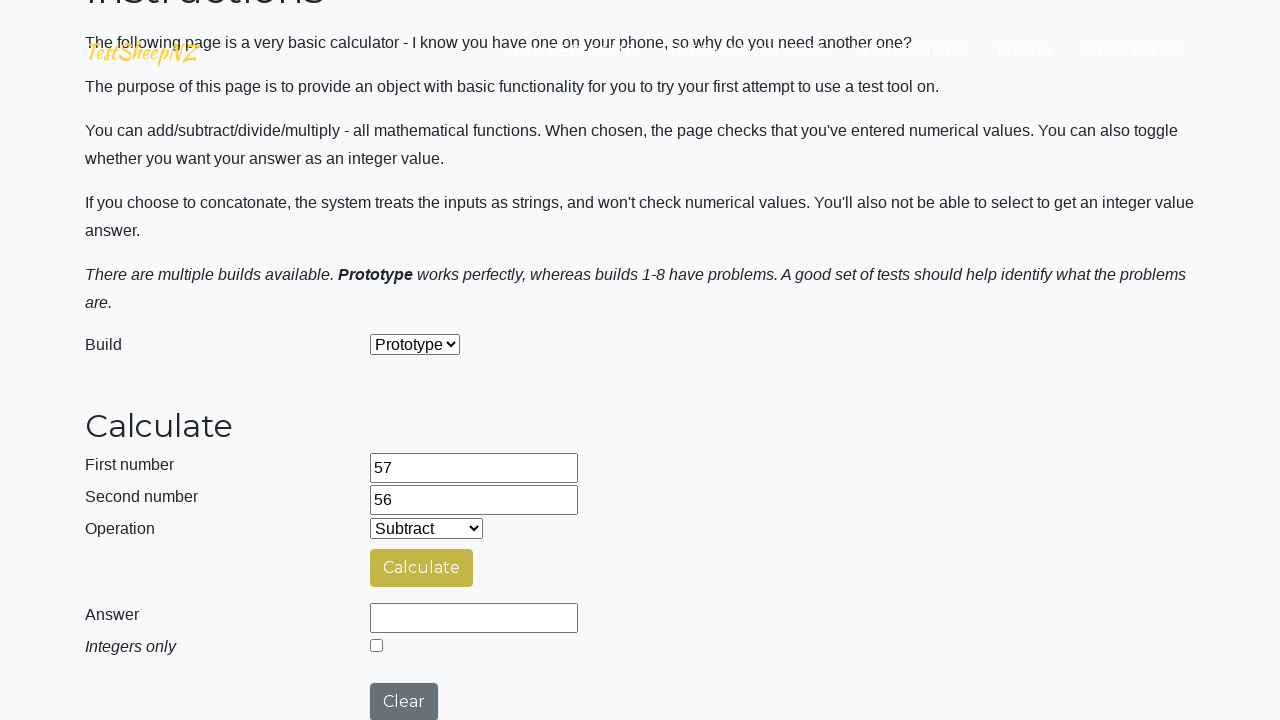

Selected Multiplication operation on #selectOperationDropdown
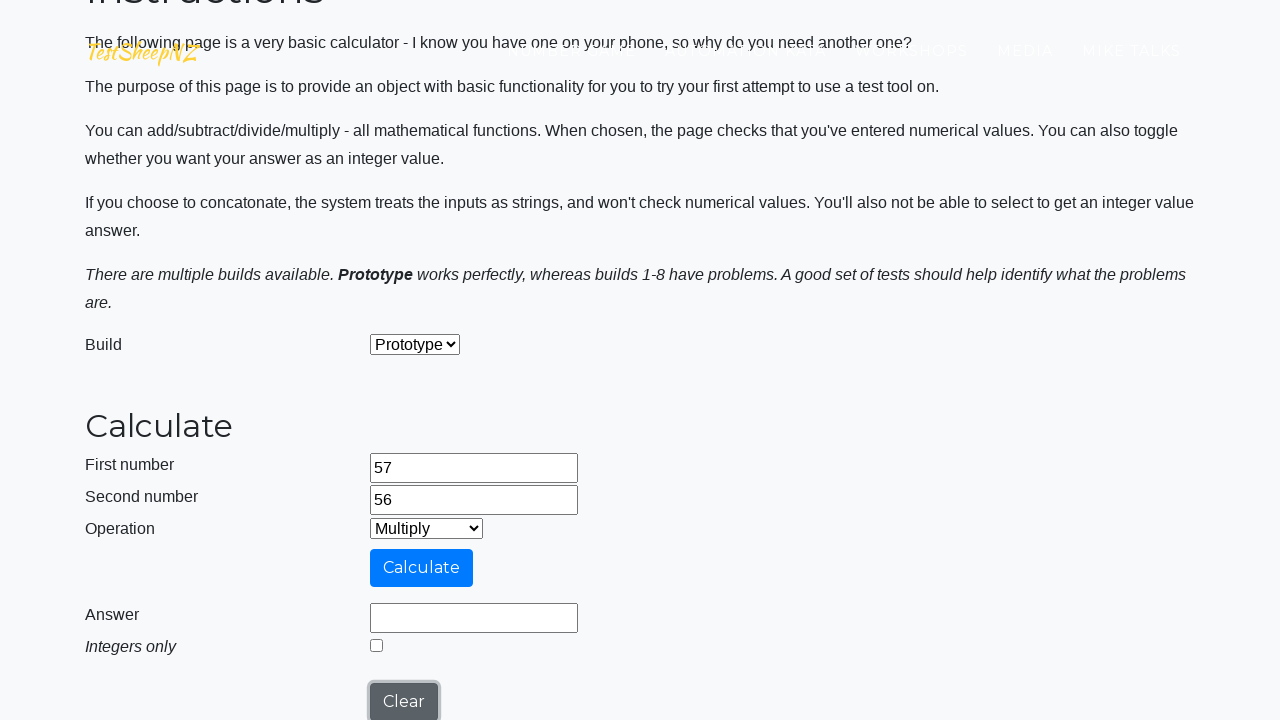

Clicked calculate button for multiplication at (422, 568) on #calculateButton
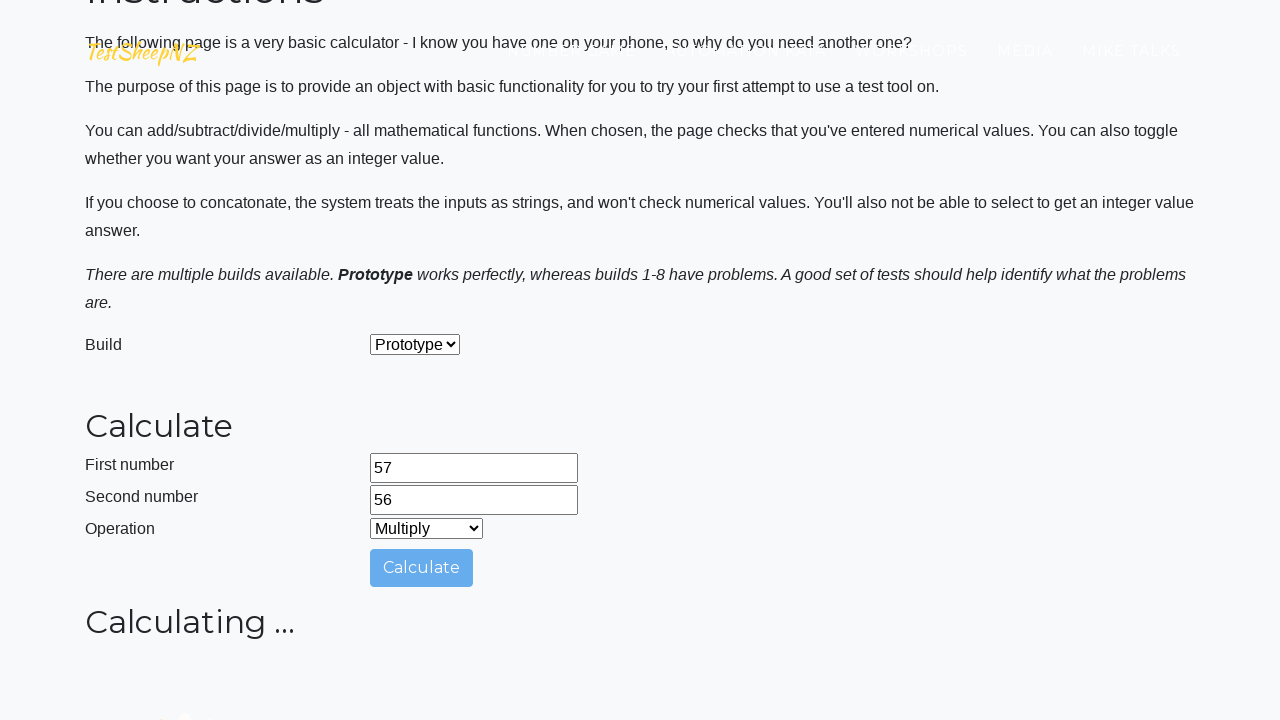

Verified multiplication result: 3192
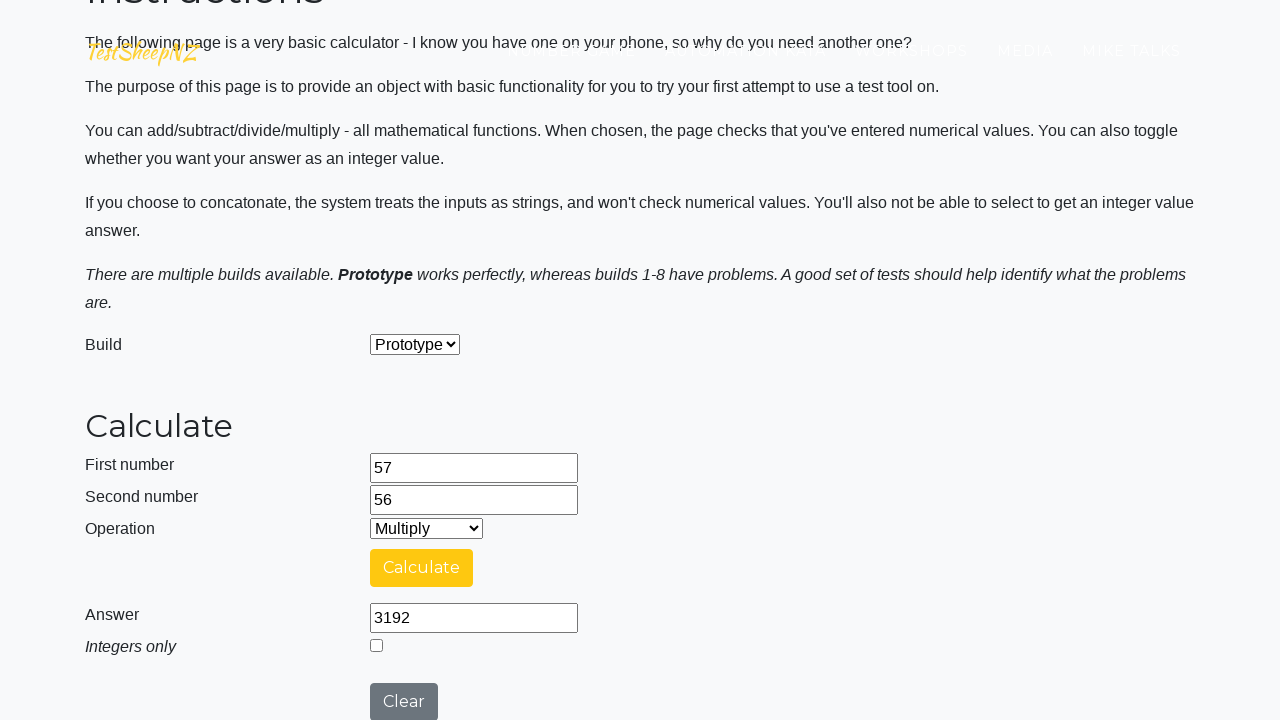

Clicked clear button after multiplication test at (404, 701) on #clearButton
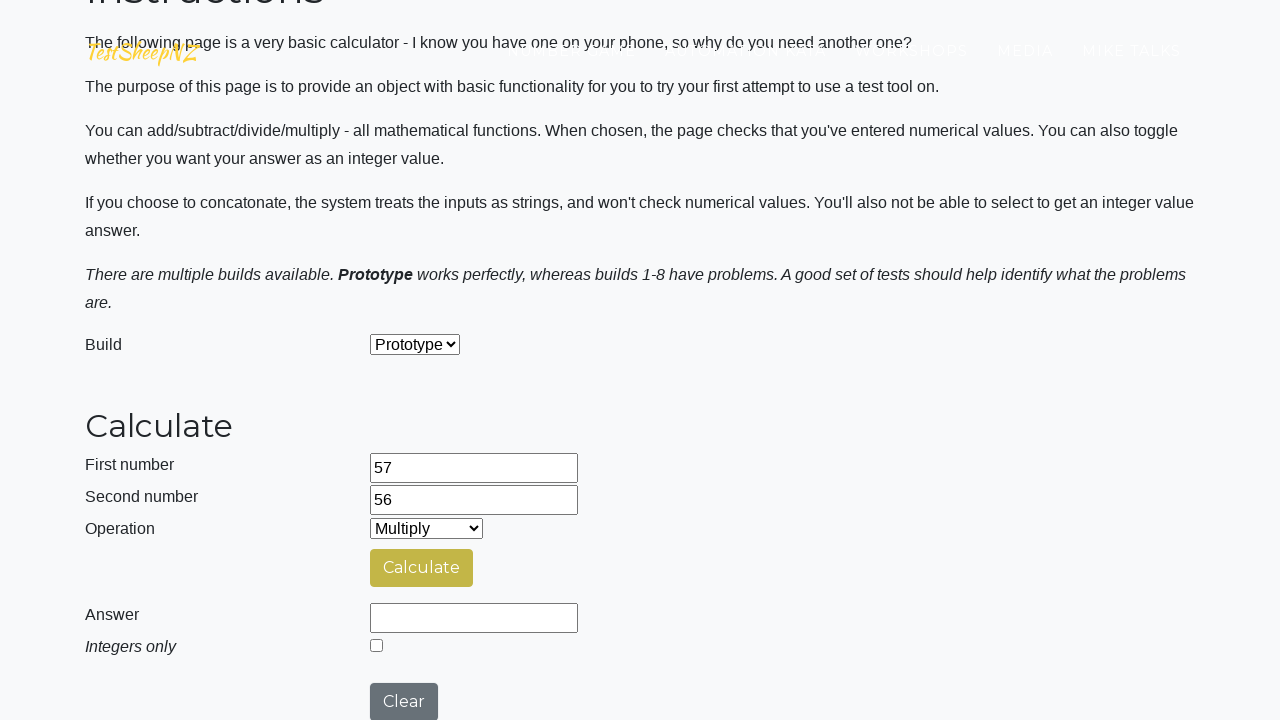

Selected Division operation on #selectOperationDropdown
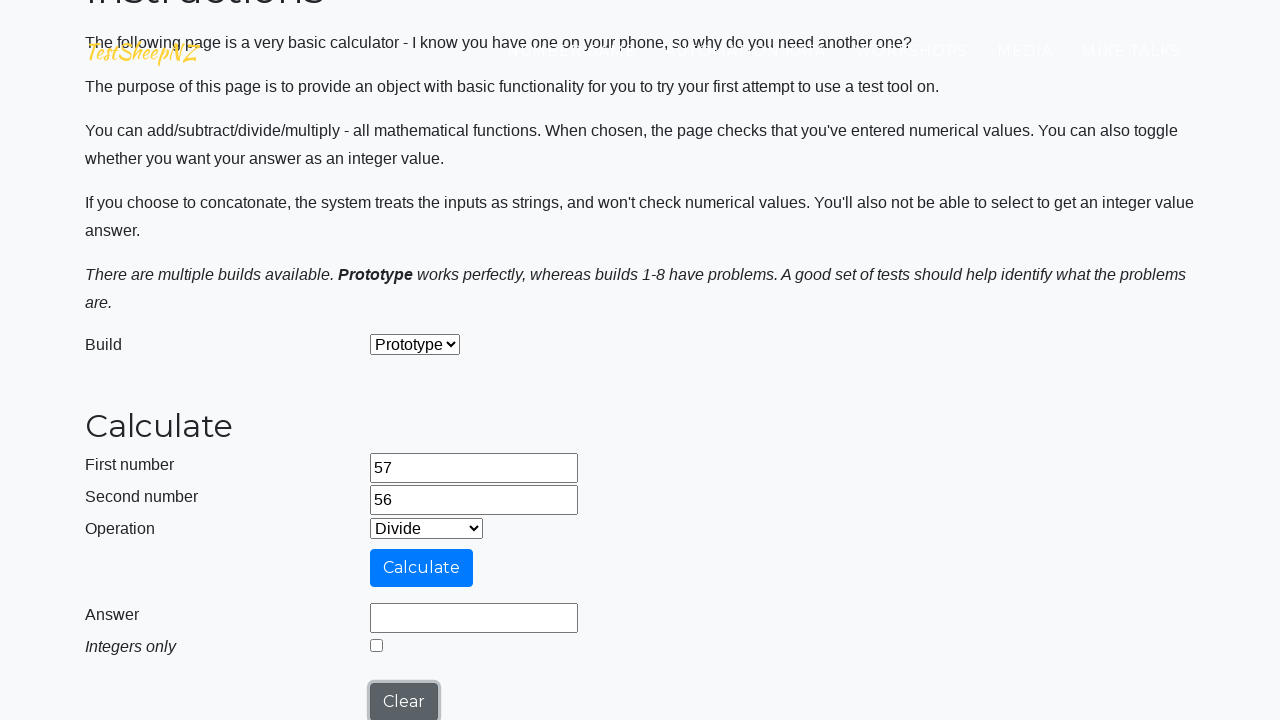

Clicked calculate button for division at (422, 568) on #calculateButton
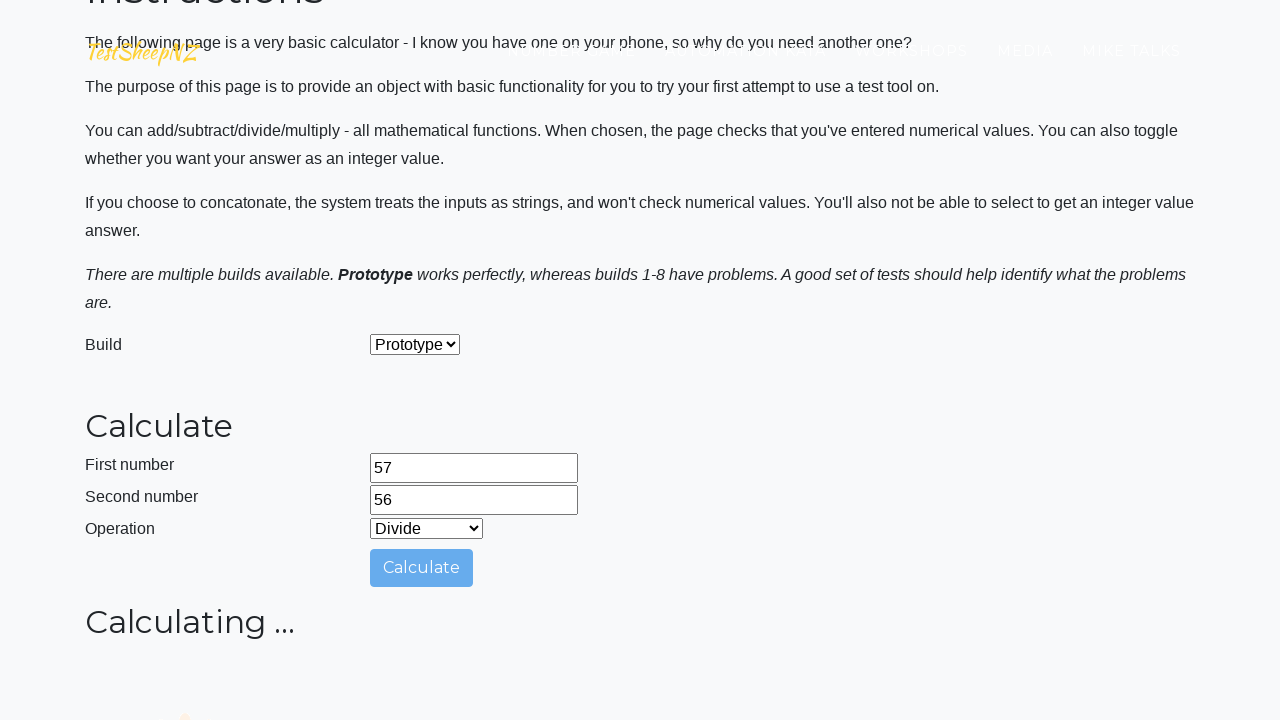

Clicked clear button after division test at (404, 485) on #clearButton
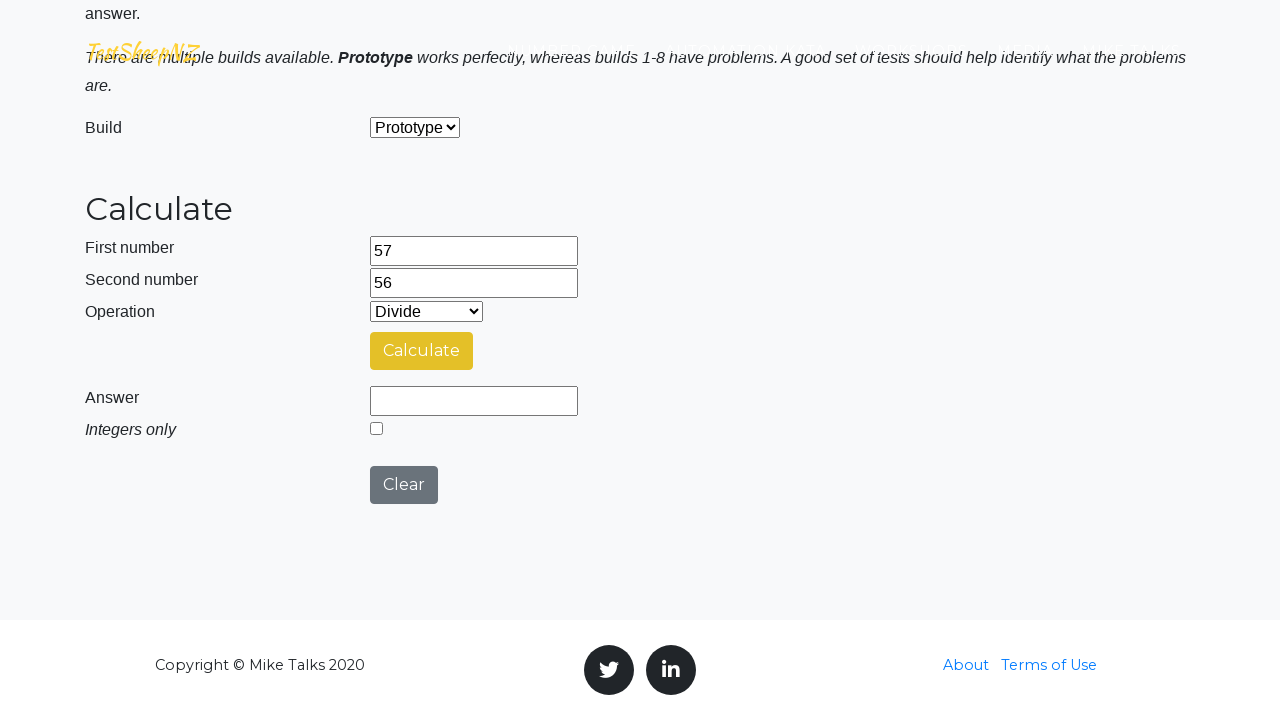

Selected Concatenate operation on #selectOperationDropdown
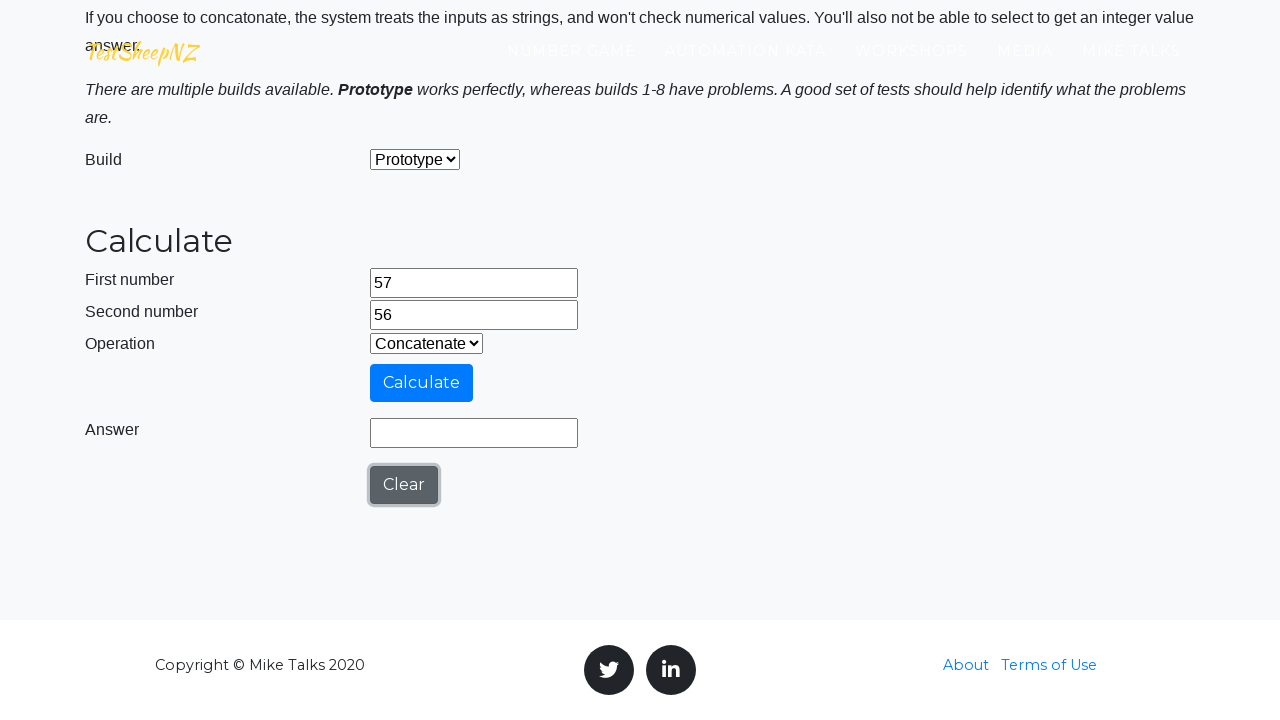

Clicked calculate button for concatenate at (422, 383) on #calculateButton
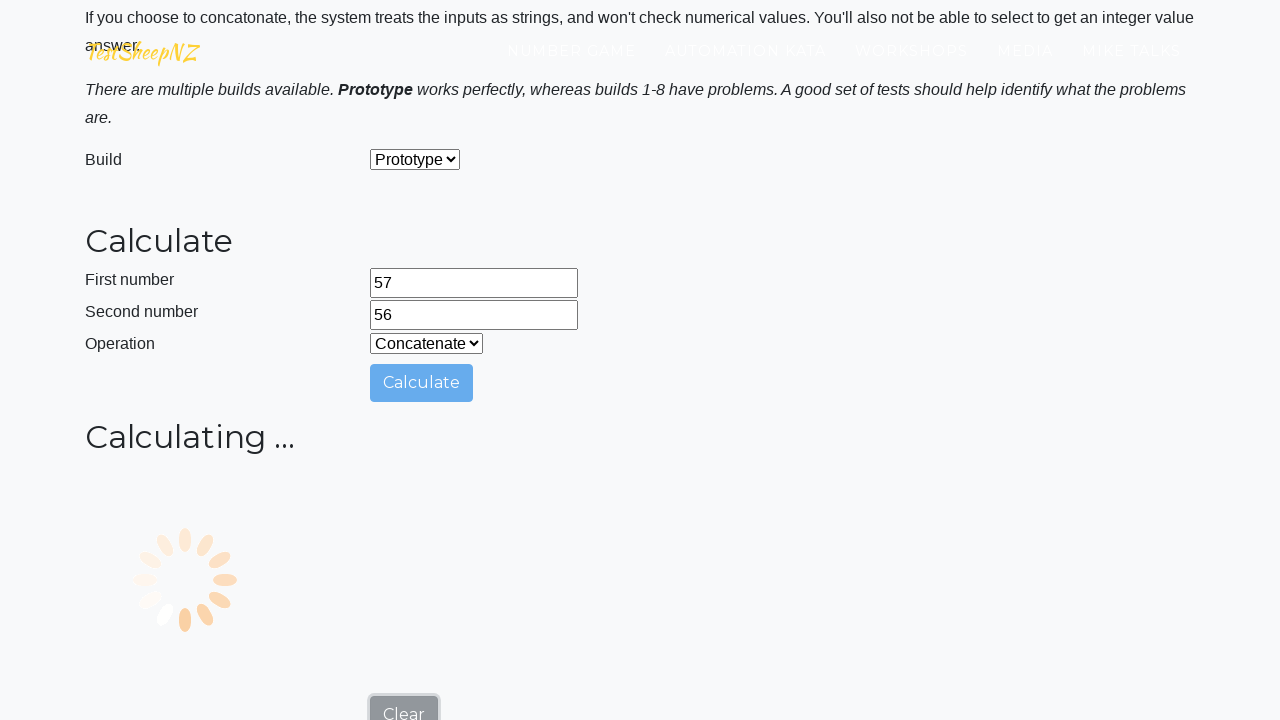

Clicked clear button after concatenate test at (404, 701) on #clearButton
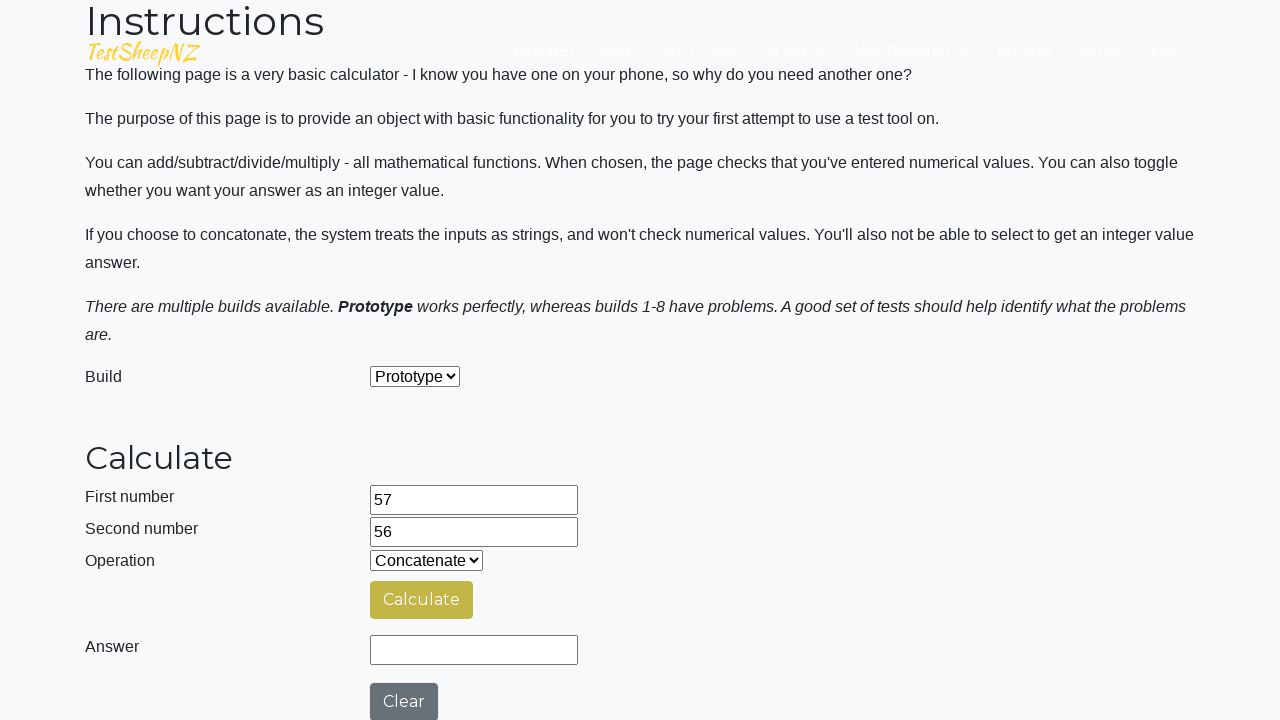

Cleared first number field on #number1Field
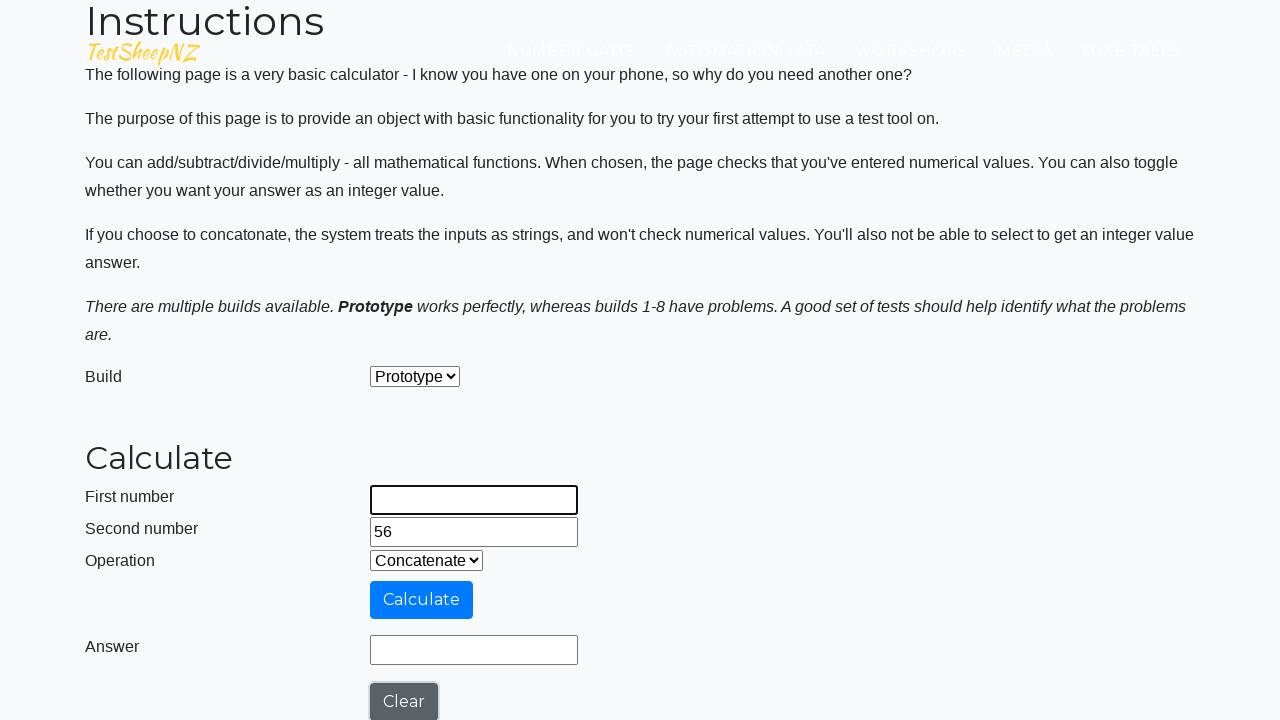

Cleared second number field on #number2Field
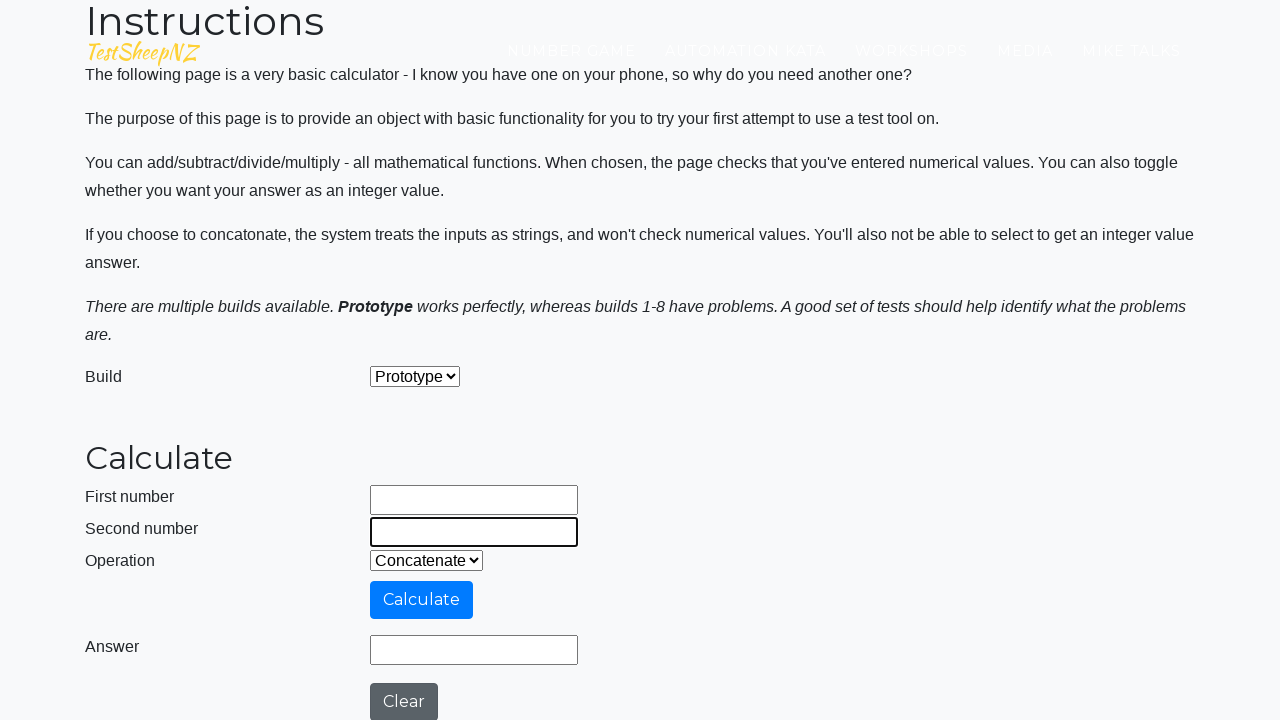

Generated random numbers: 59 and 44
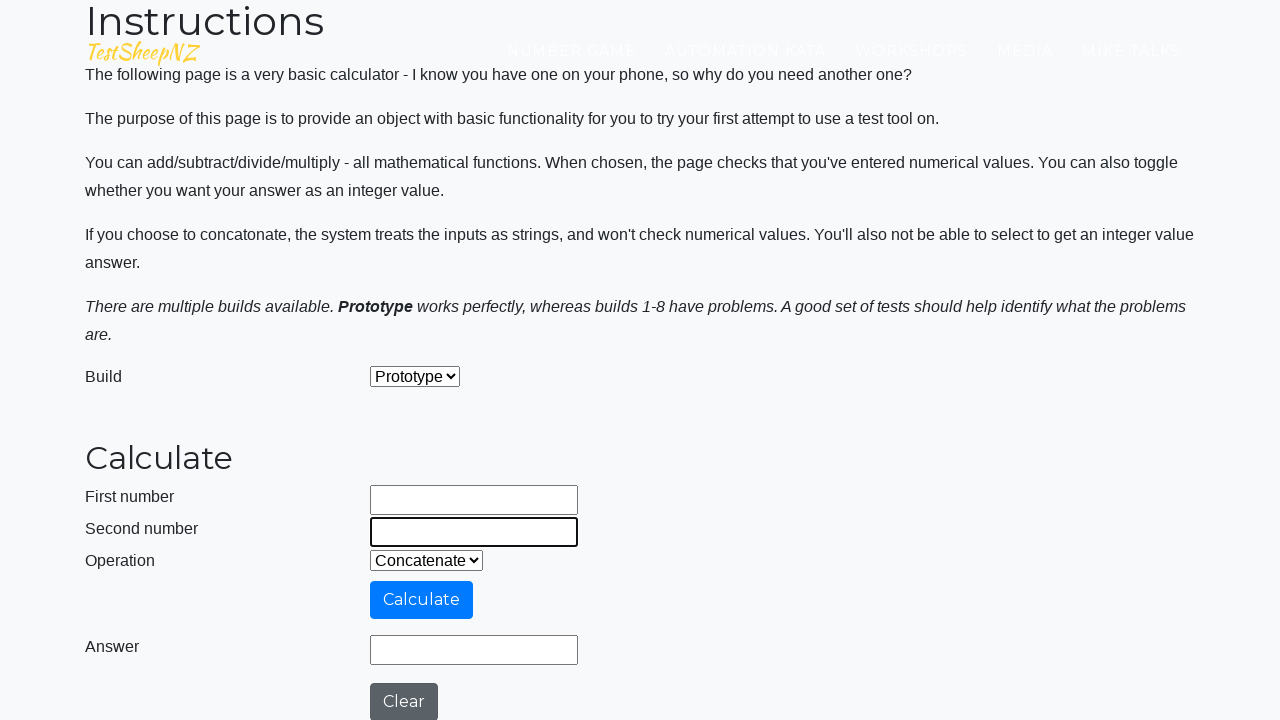

Entered first number: 59 on #number1Field
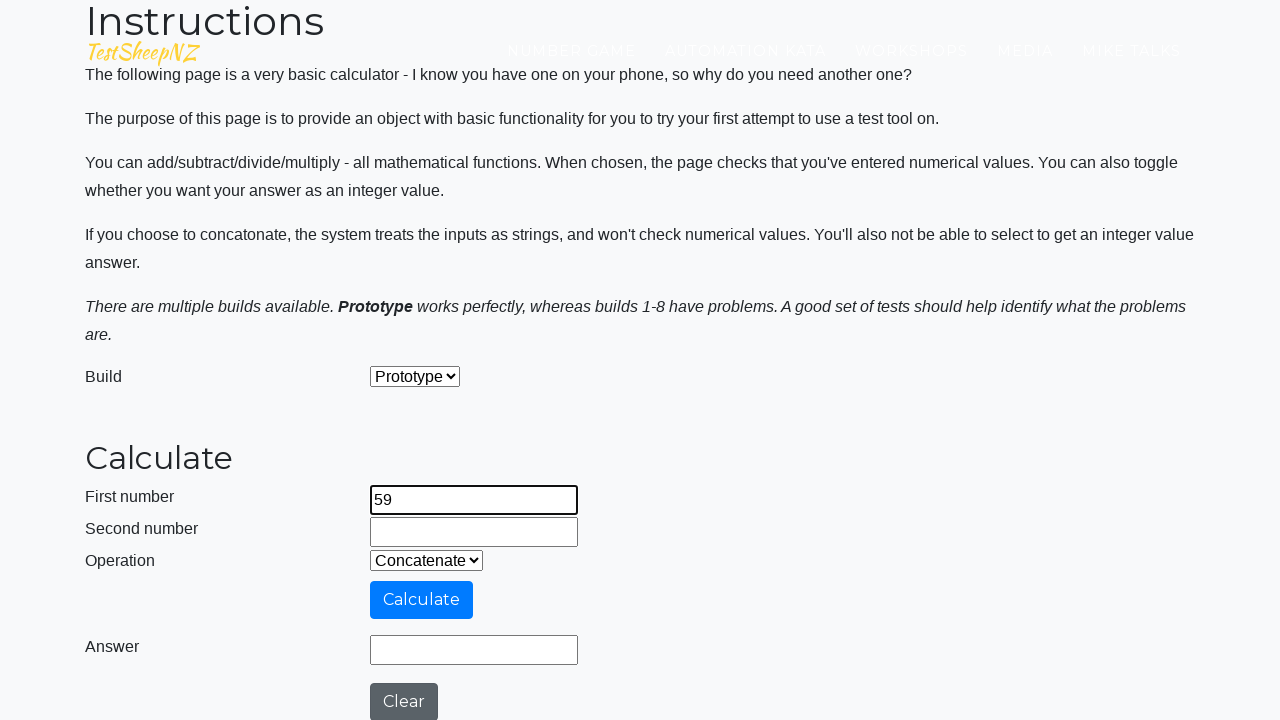

Entered second number: 44 on #number2Field
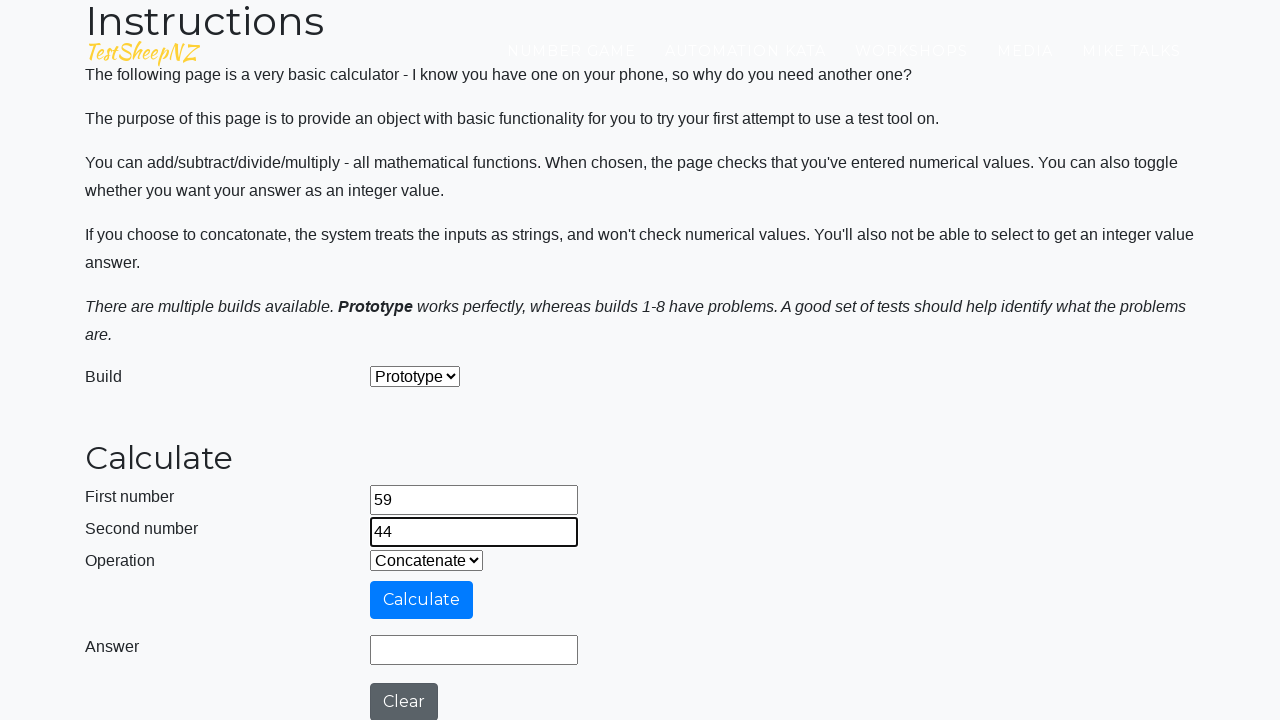

Selected Addition operation on #selectOperationDropdown
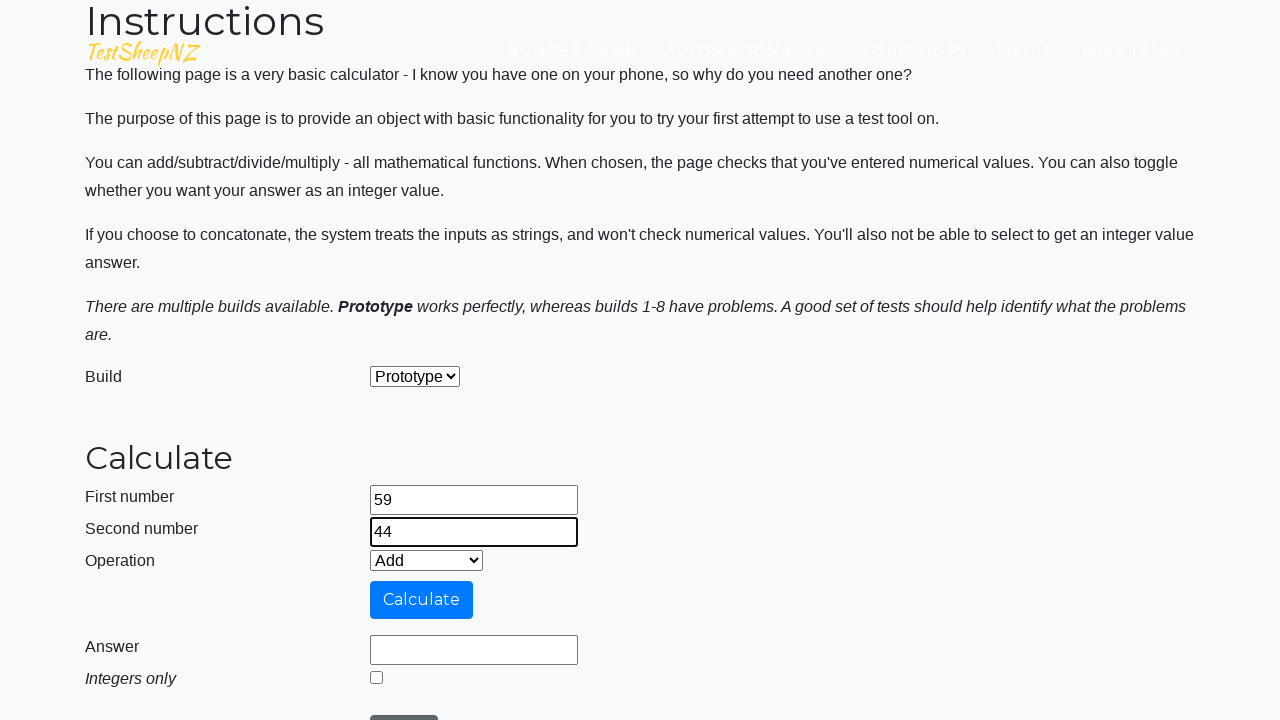

Clicked calculate button for addition at (422, 600) on #calculateButton
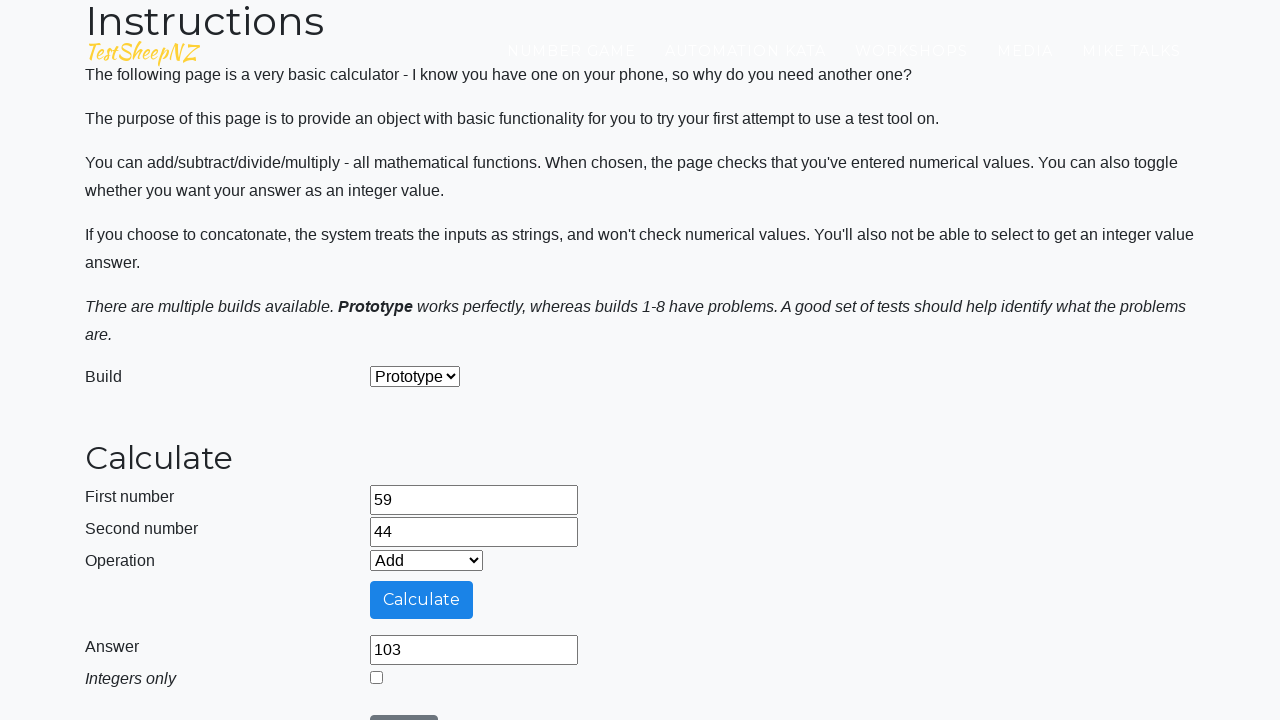

Verified addition result: 103
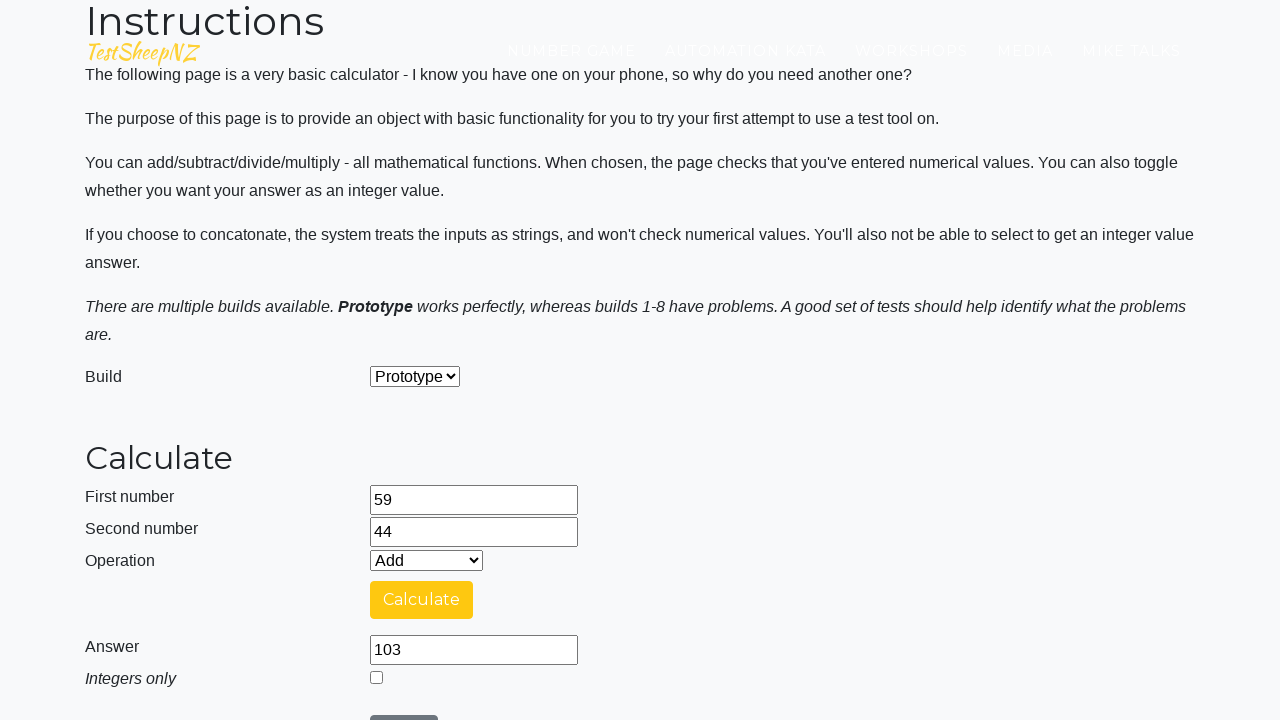

Clicked clear button after addition test at (404, 701) on #clearButton
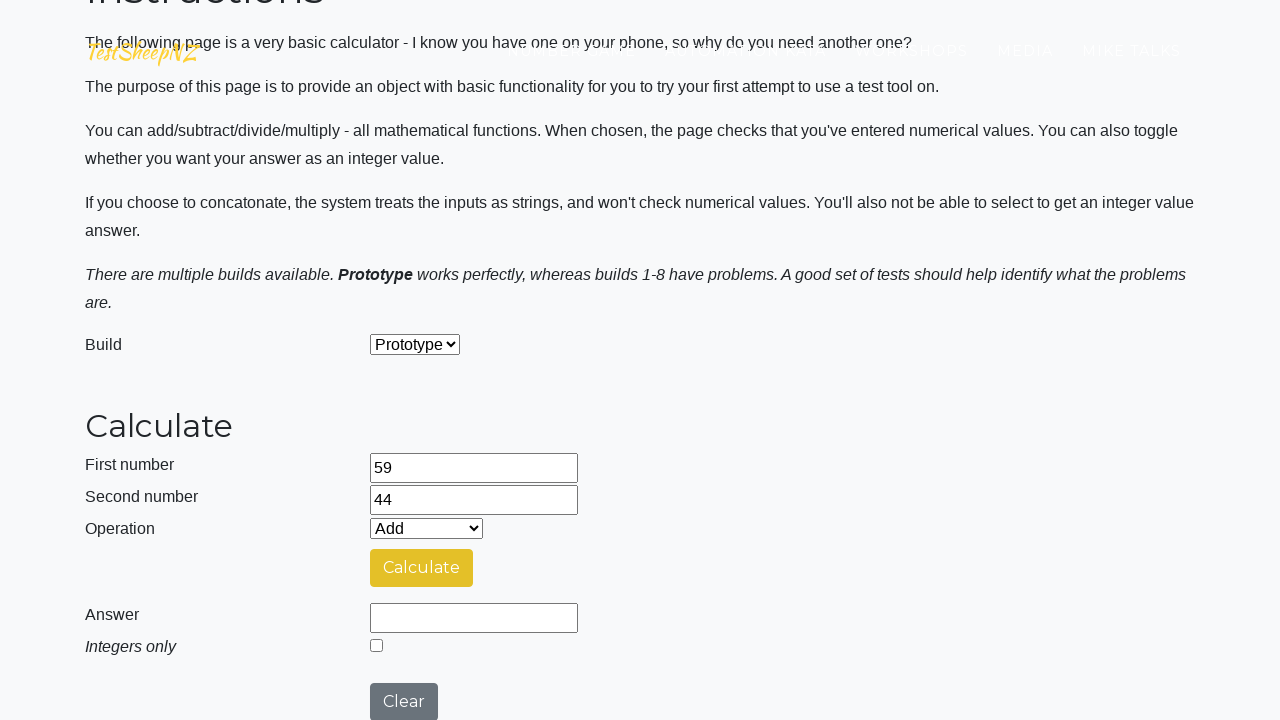

Selected Subtraction operation on #selectOperationDropdown
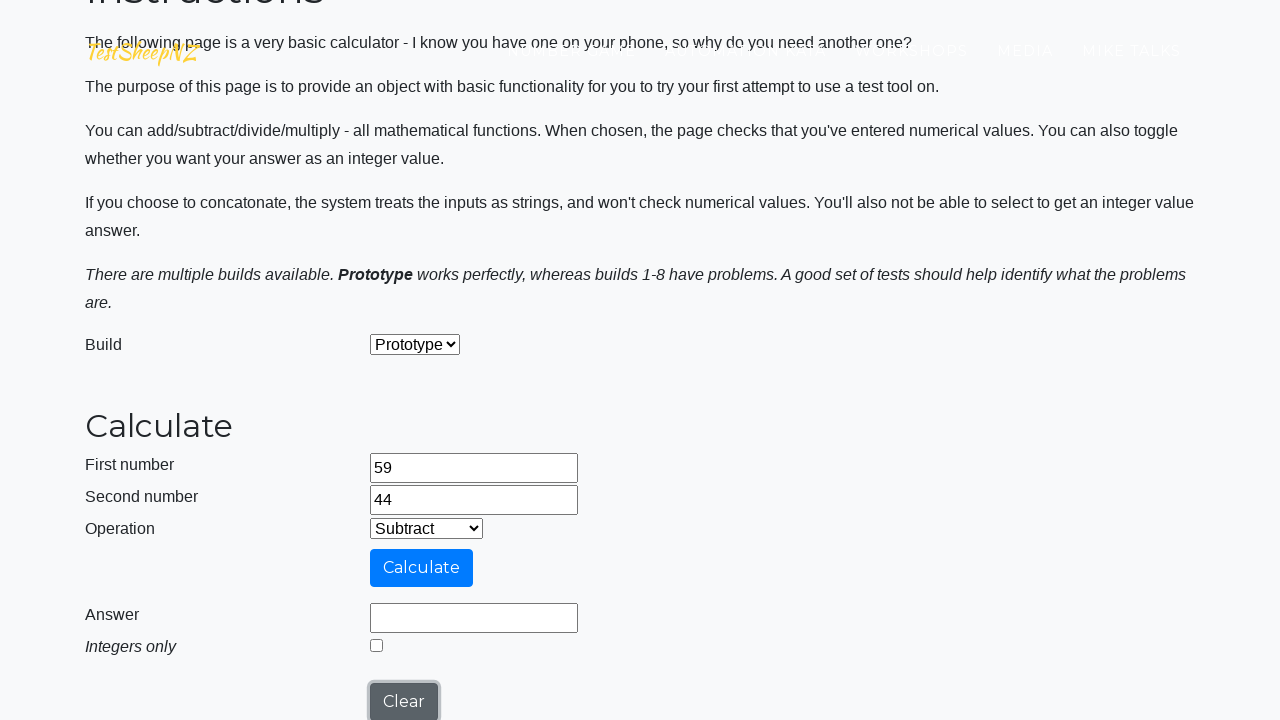

Clicked calculate button for subtraction at (422, 568) on #calculateButton
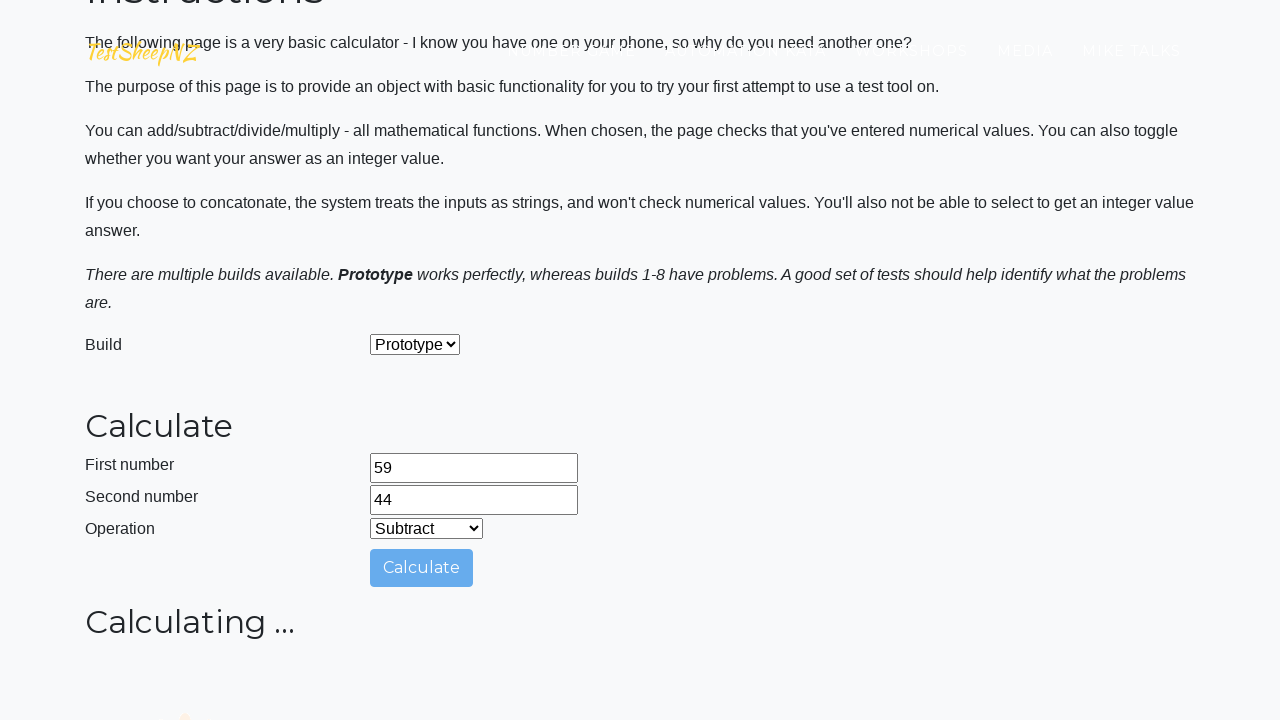

Verified subtraction result: 15
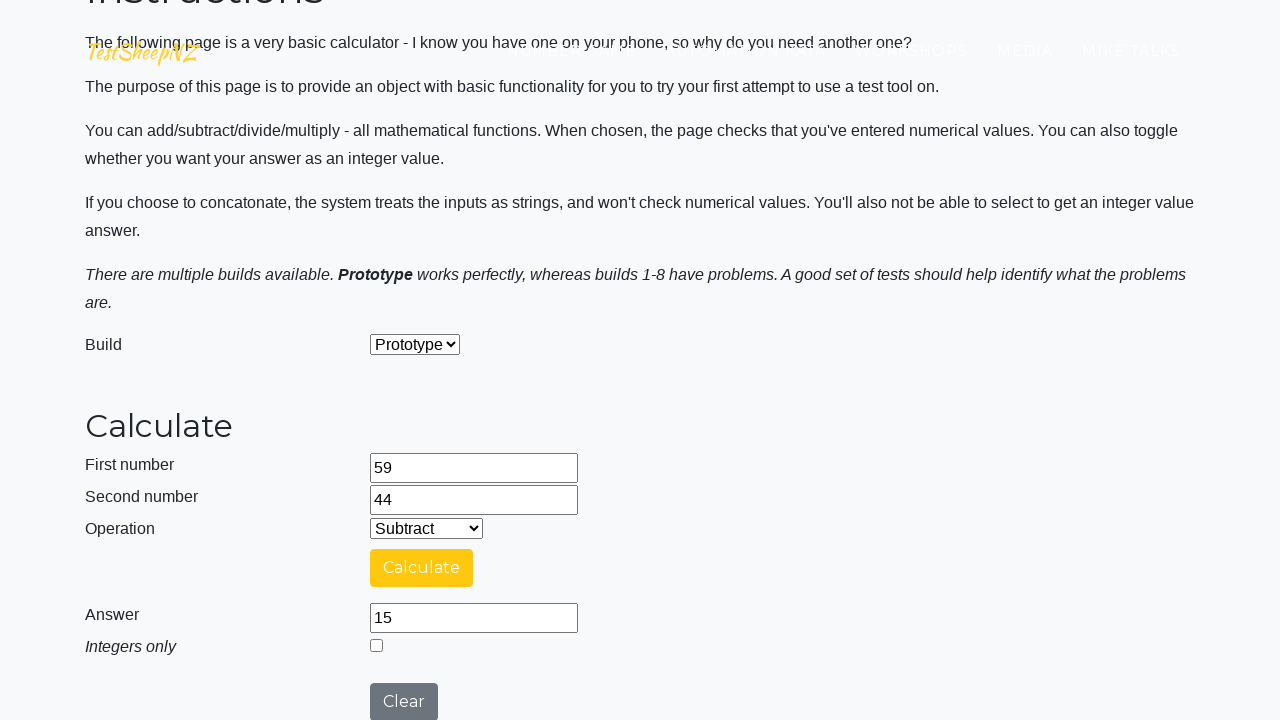

Clicked clear button after subtraction test at (404, 701) on #clearButton
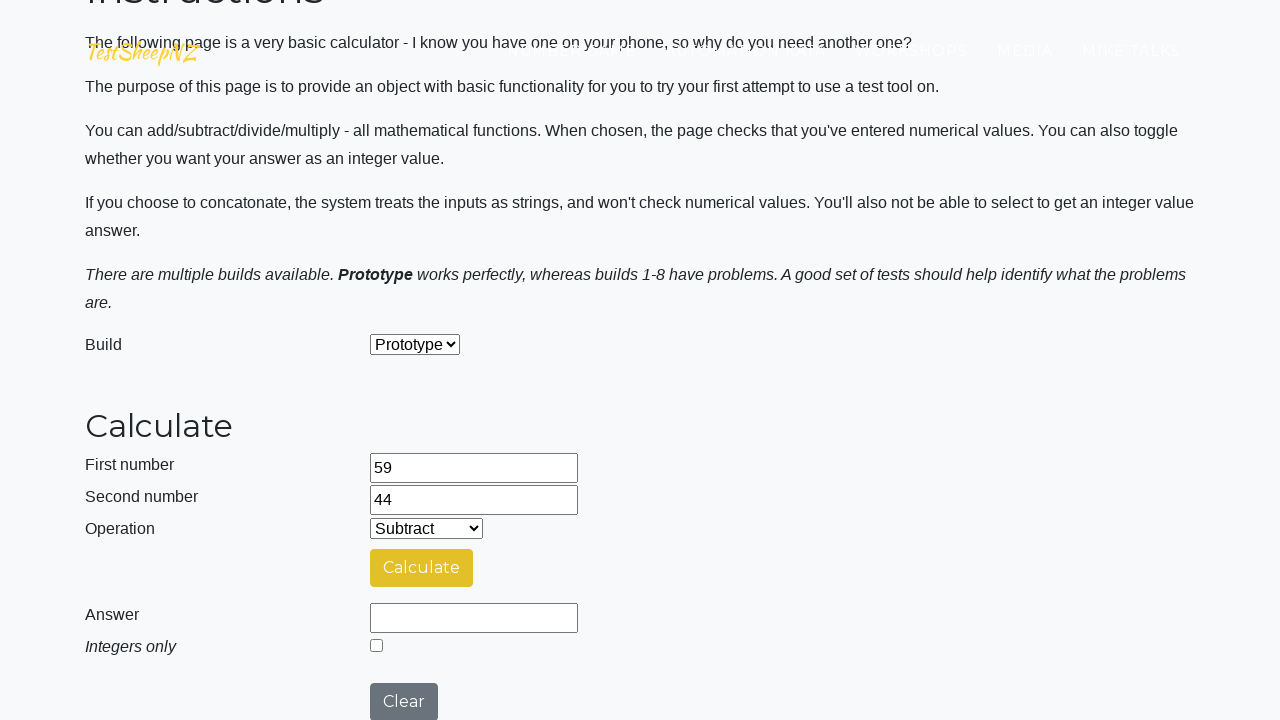

Selected Multiplication operation on #selectOperationDropdown
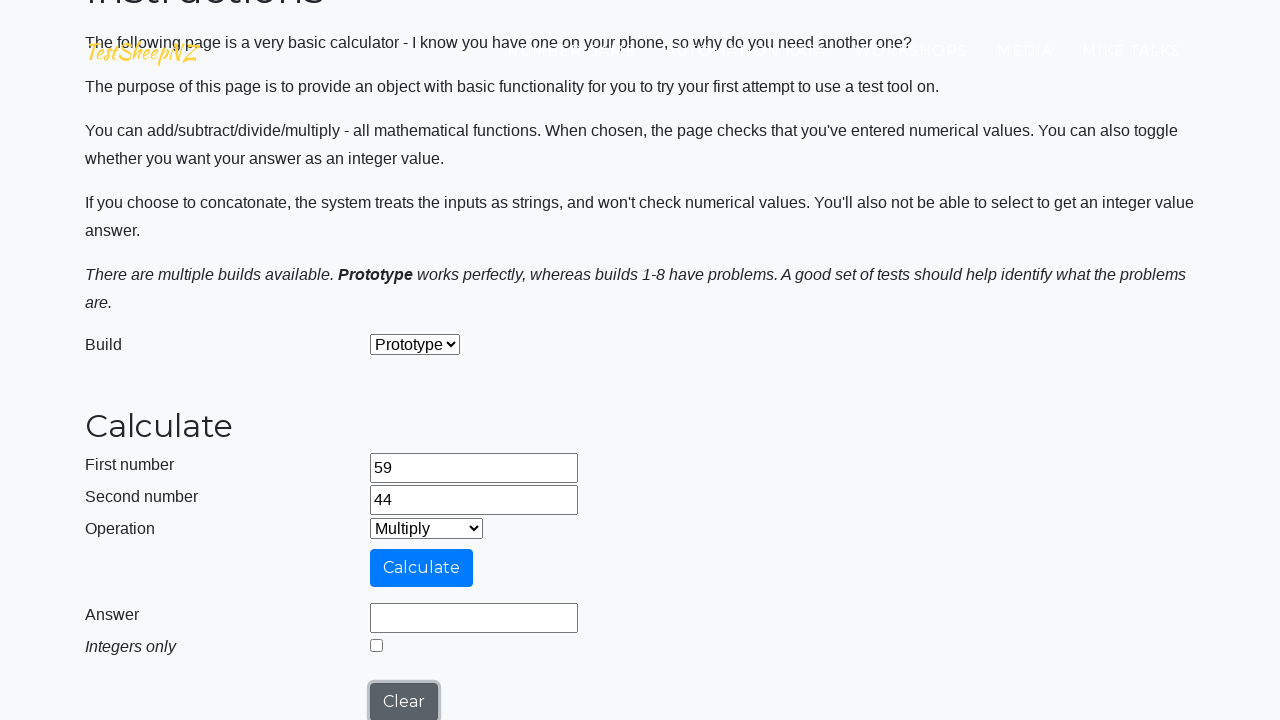

Clicked calculate button for multiplication at (422, 568) on #calculateButton
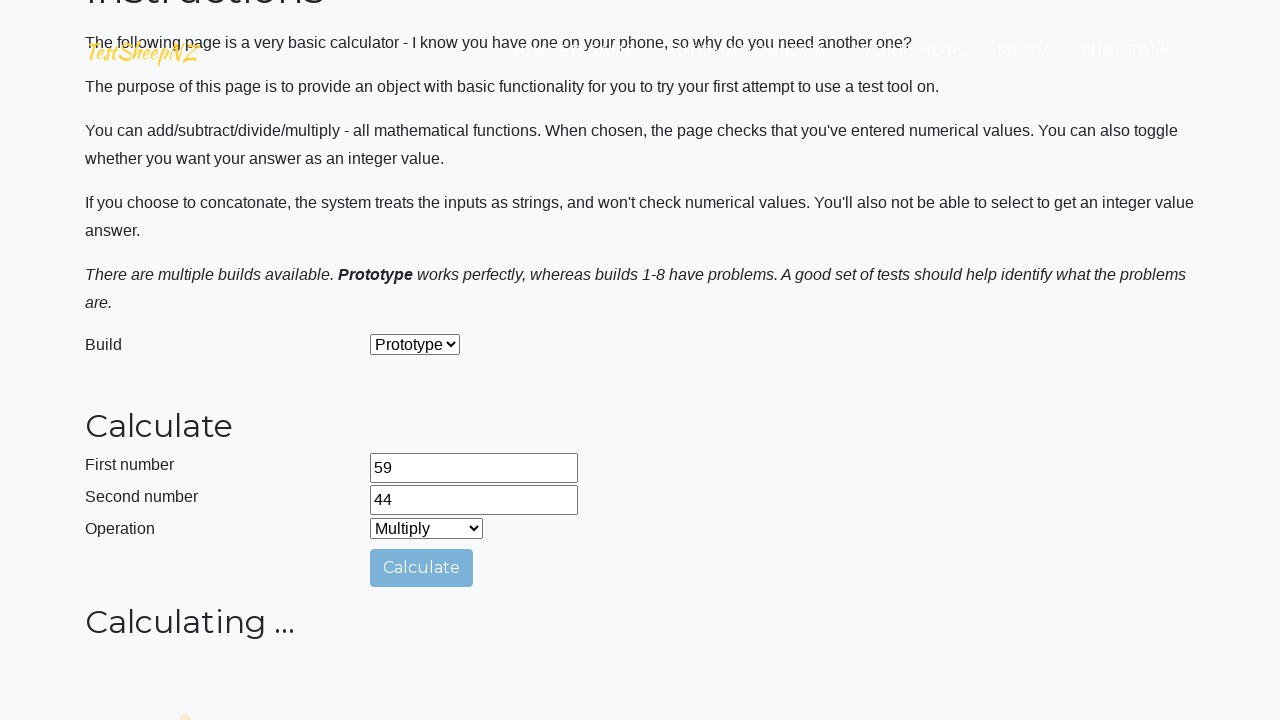

Verified multiplication result: 2596
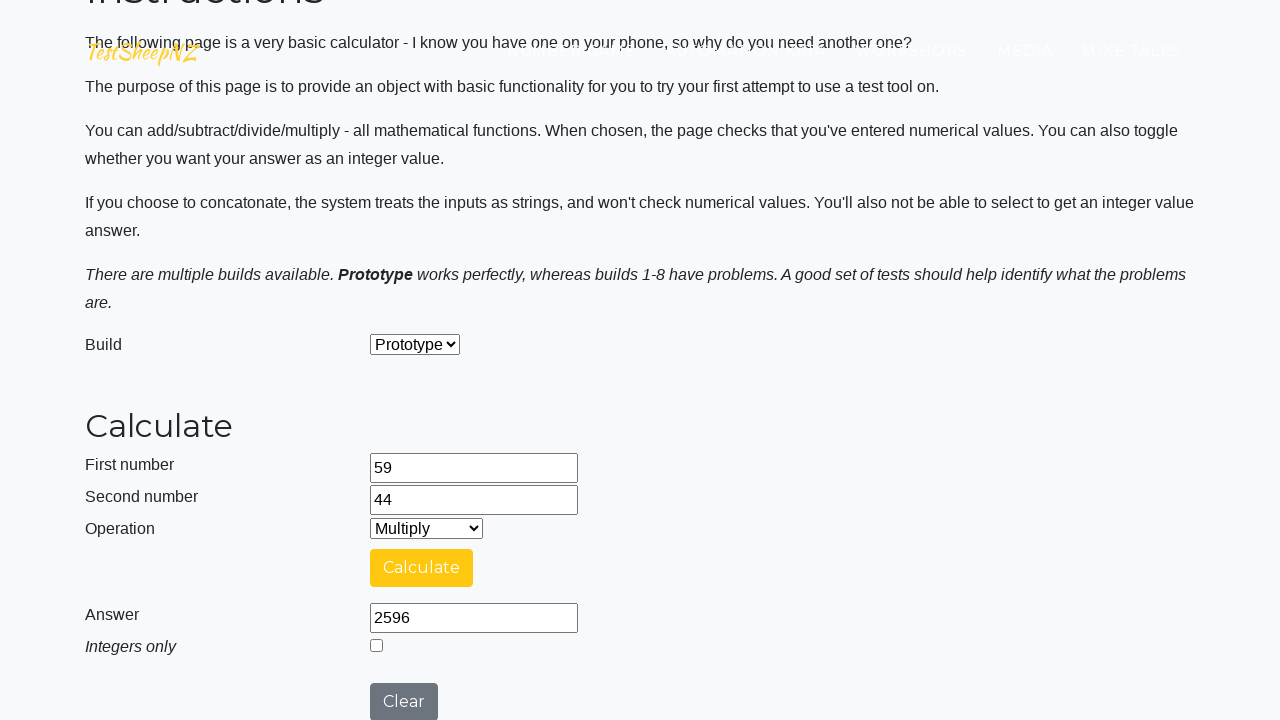

Clicked clear button after multiplication test at (404, 701) on #clearButton
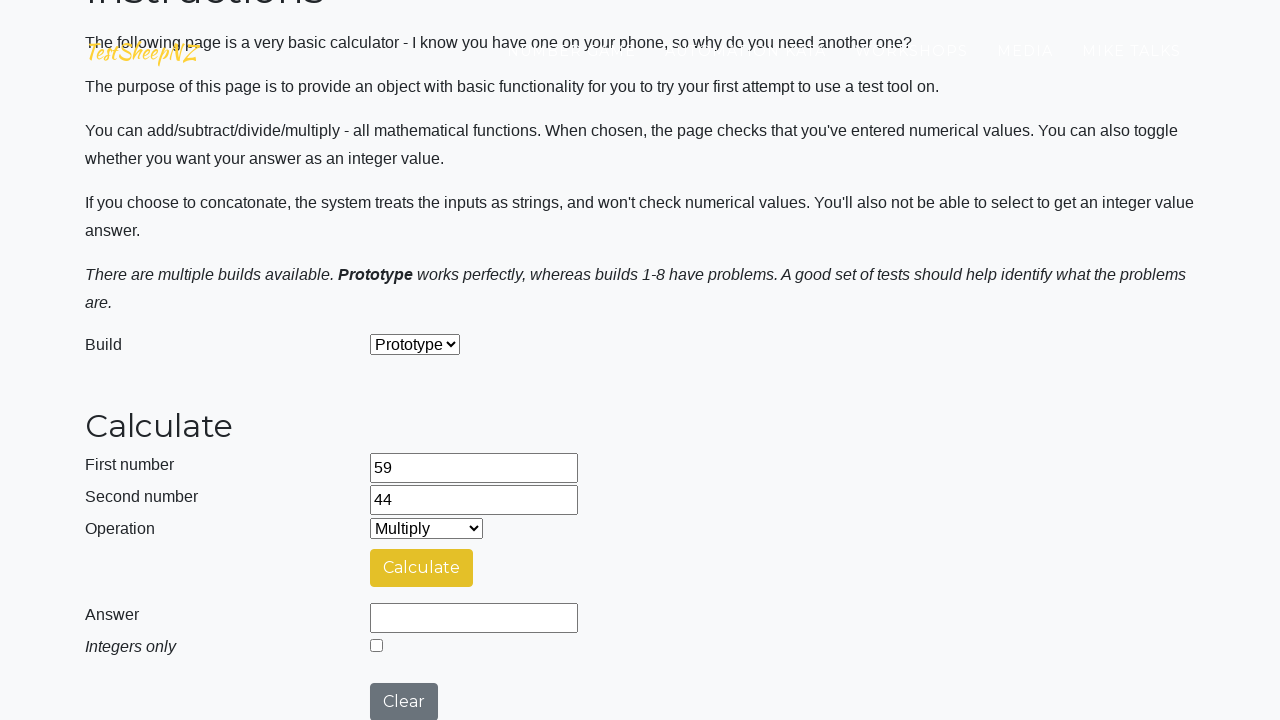

Selected Division operation on #selectOperationDropdown
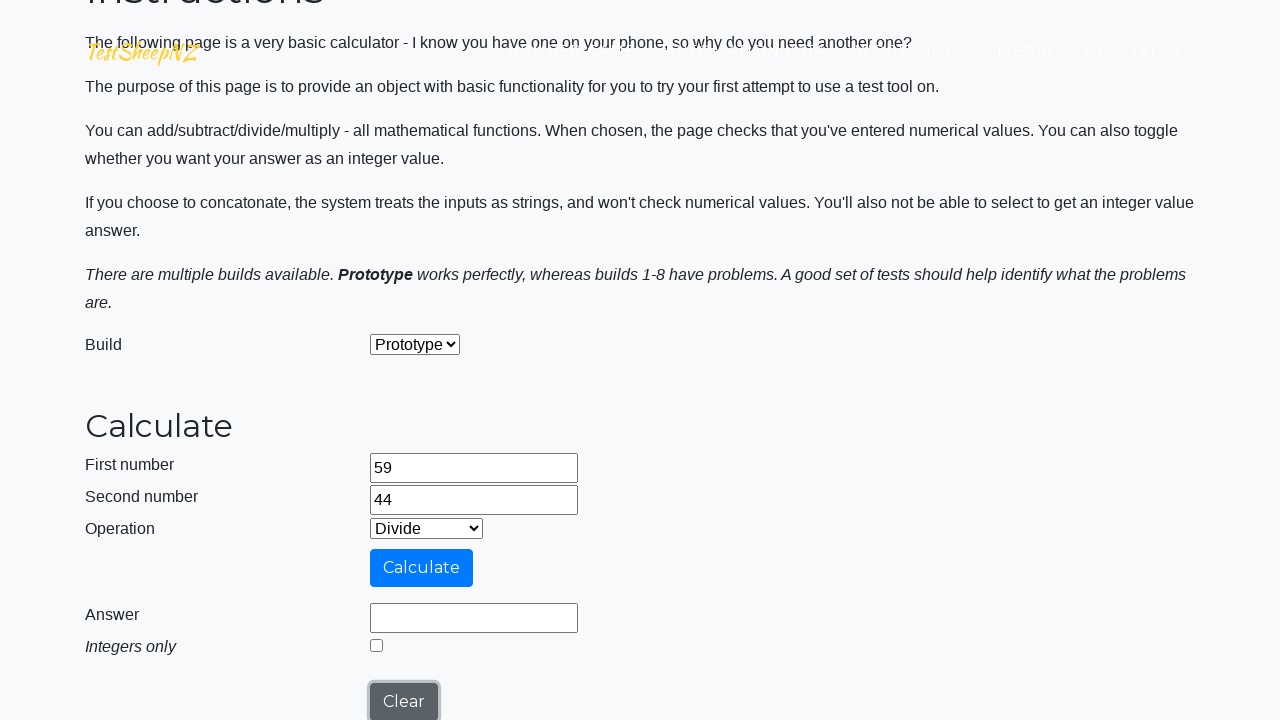

Clicked calculate button for division at (422, 568) on #calculateButton
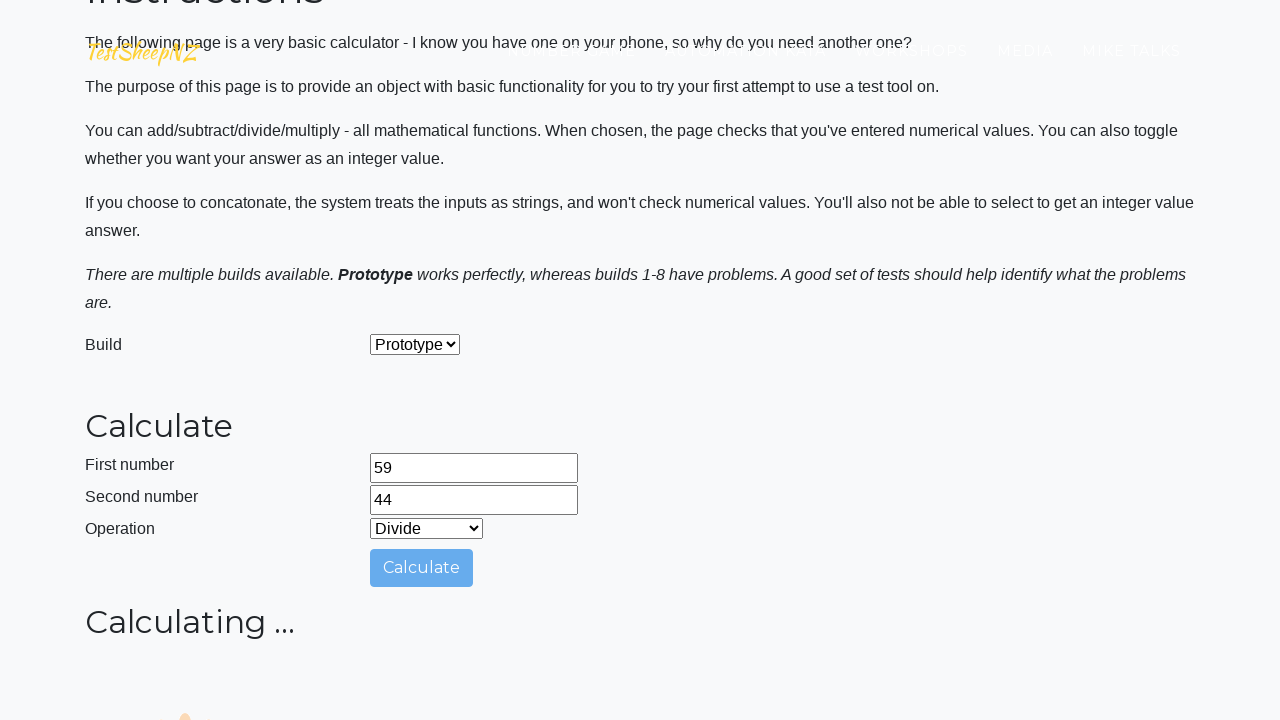

Clicked clear button after division test at (404, 701) on #clearButton
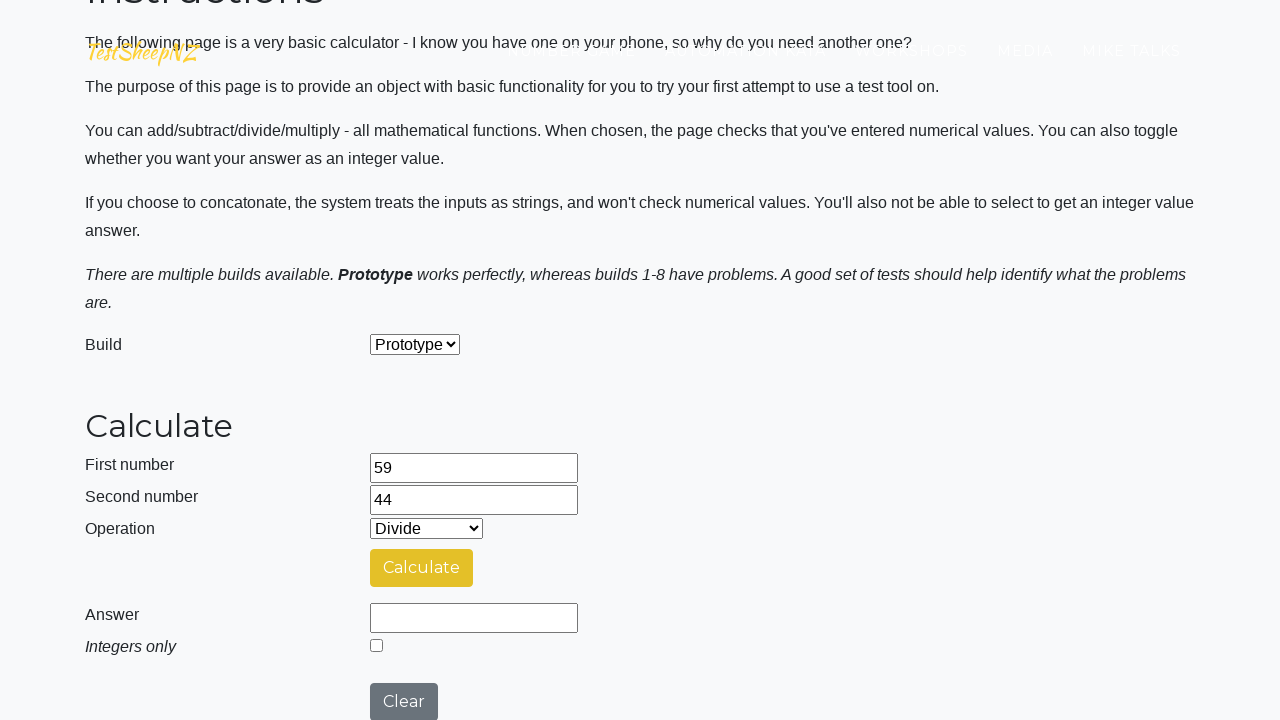

Selected Concatenate operation on #selectOperationDropdown
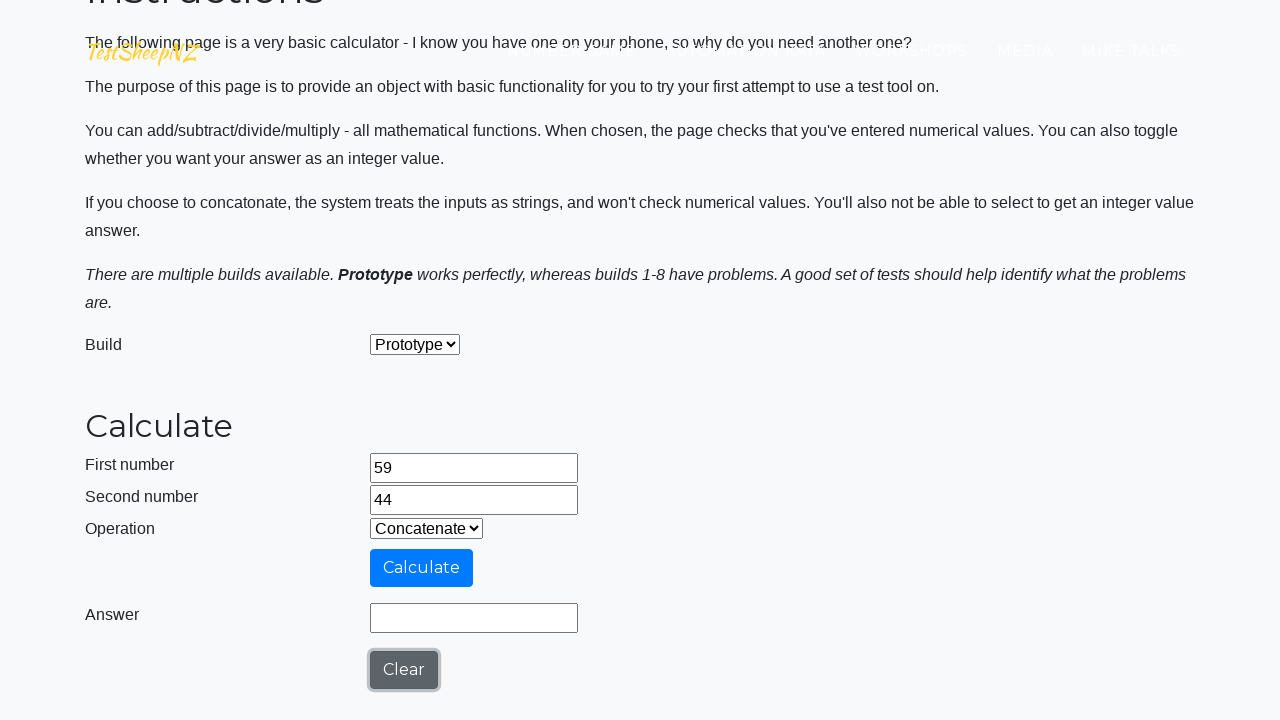

Clicked calculate button for concatenate at (422, 568) on #calculateButton
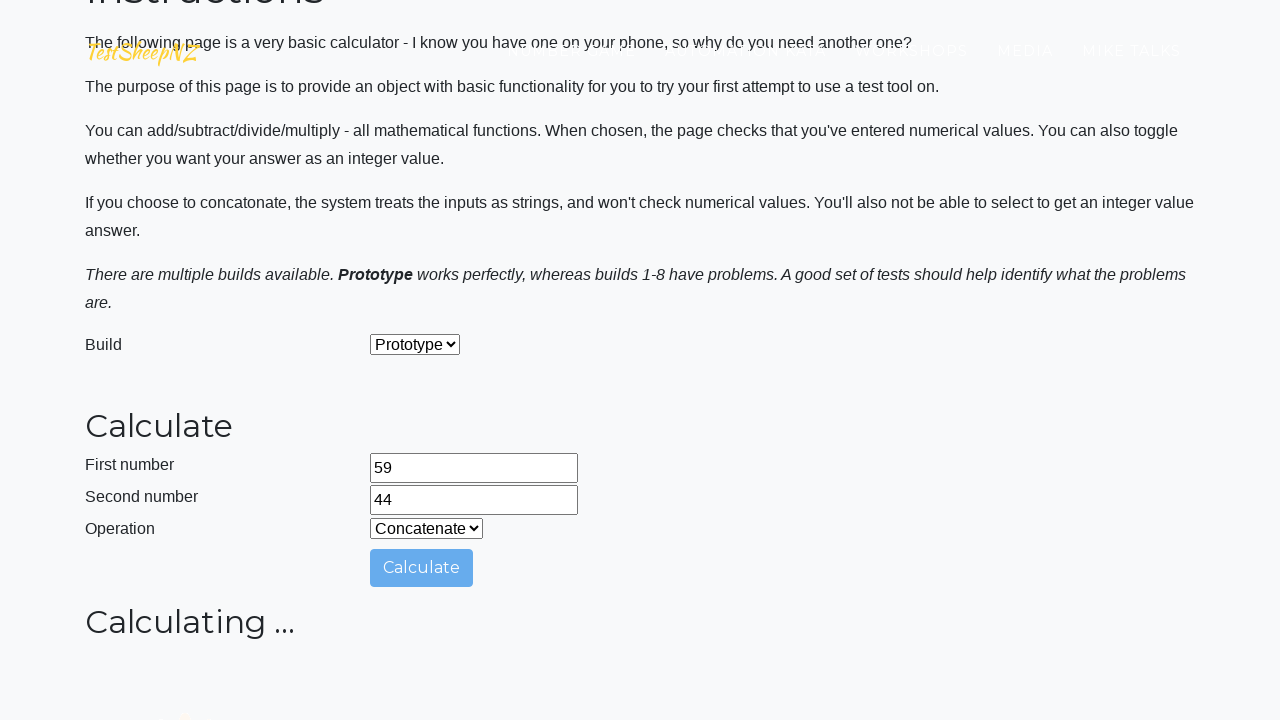

Clicked clear button after concatenate test at (404, 701) on #clearButton
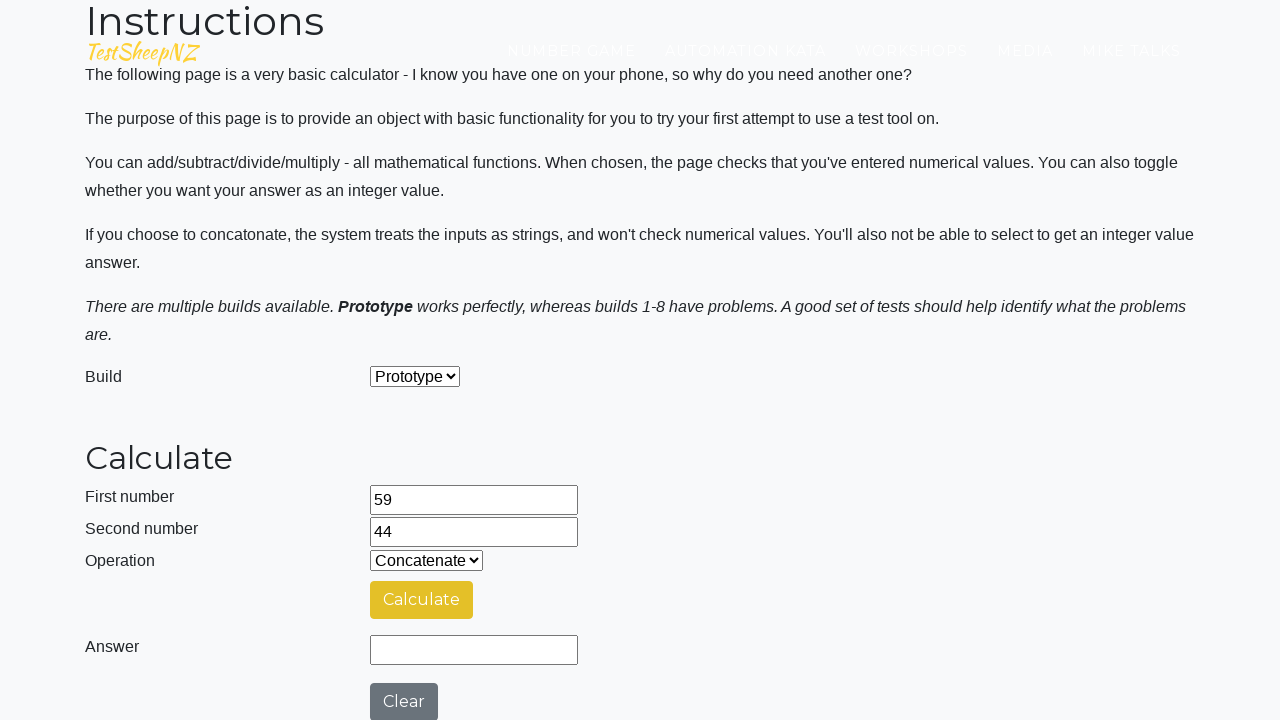

Cleared first number field on #number1Field
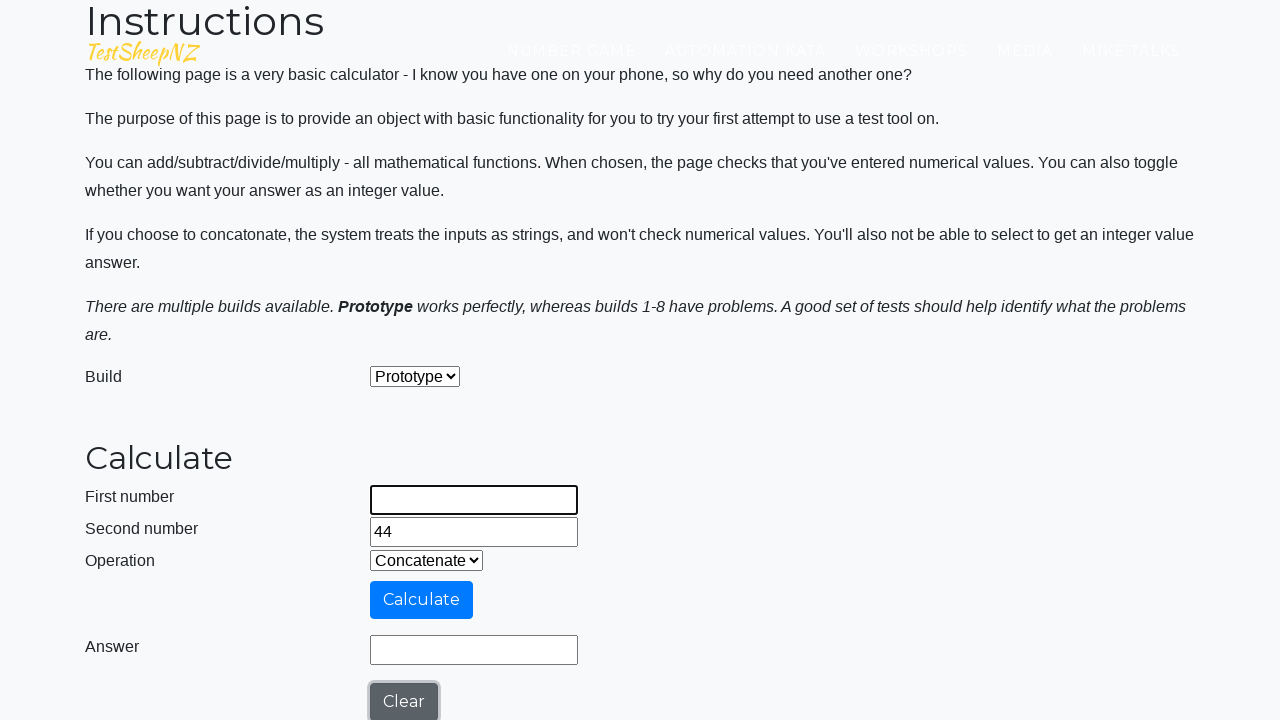

Cleared second number field on #number2Field
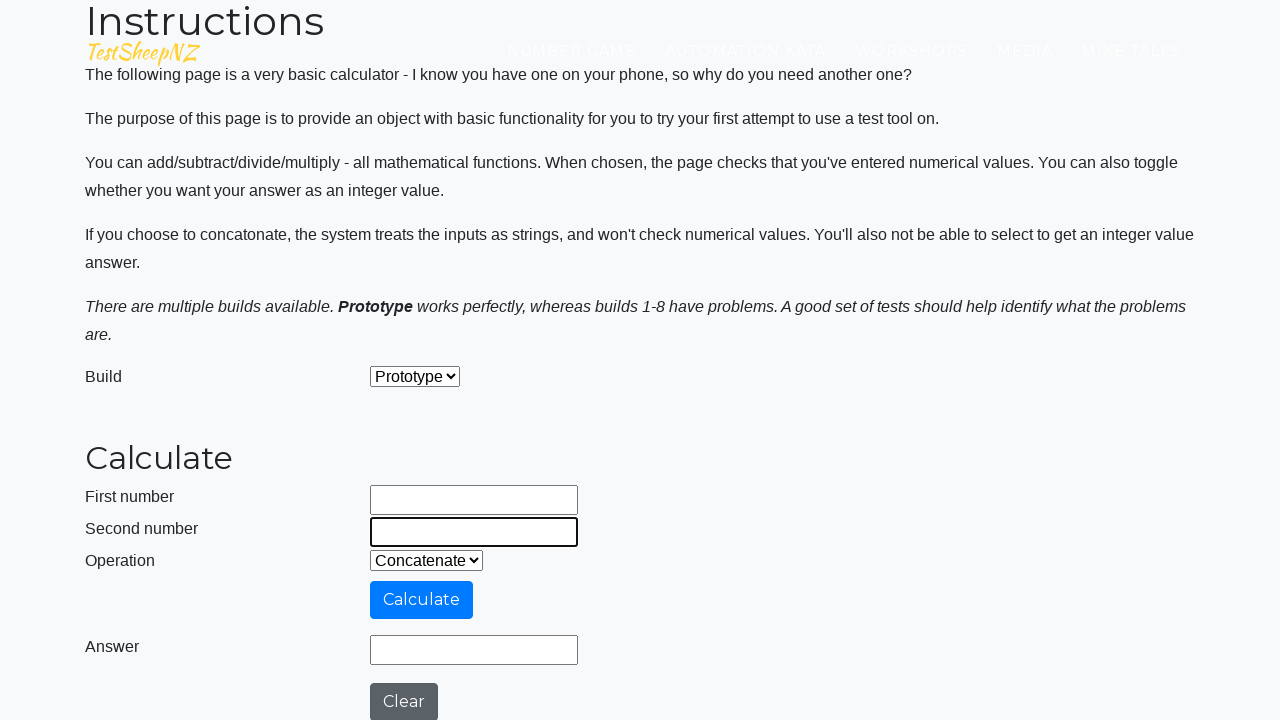

Generated random numbers: 66 and 27
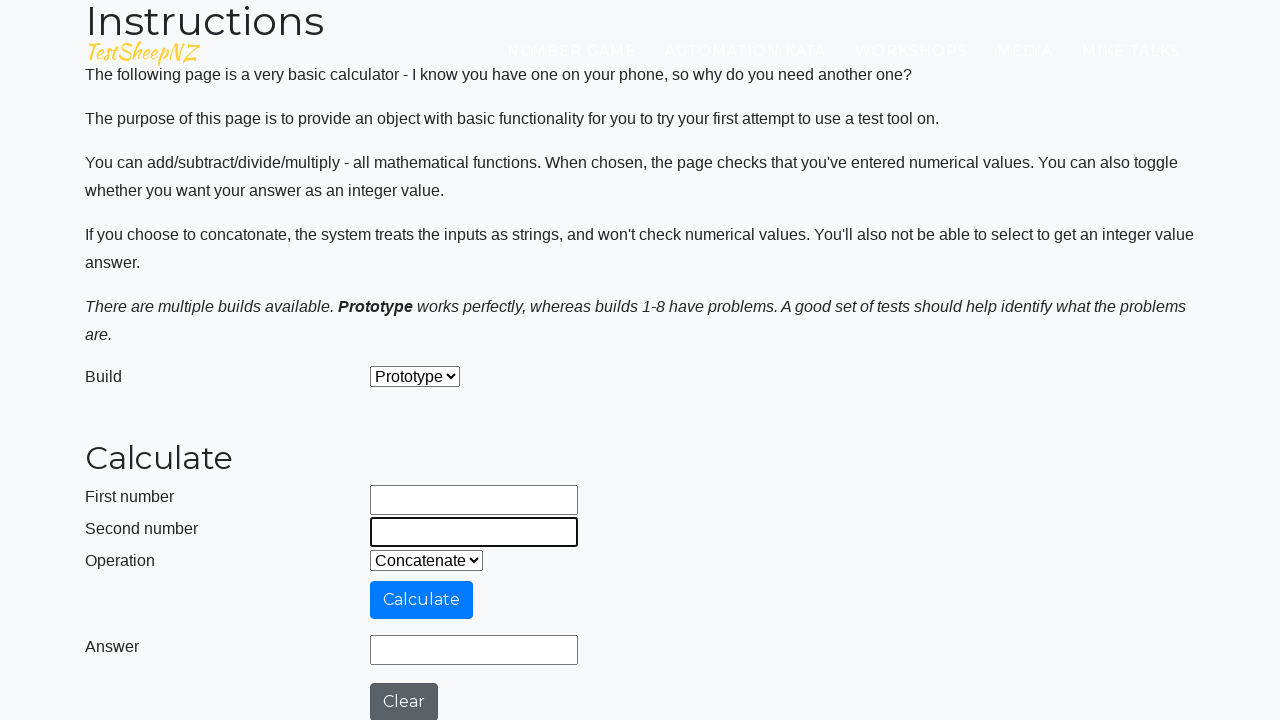

Entered first number: 66 on #number1Field
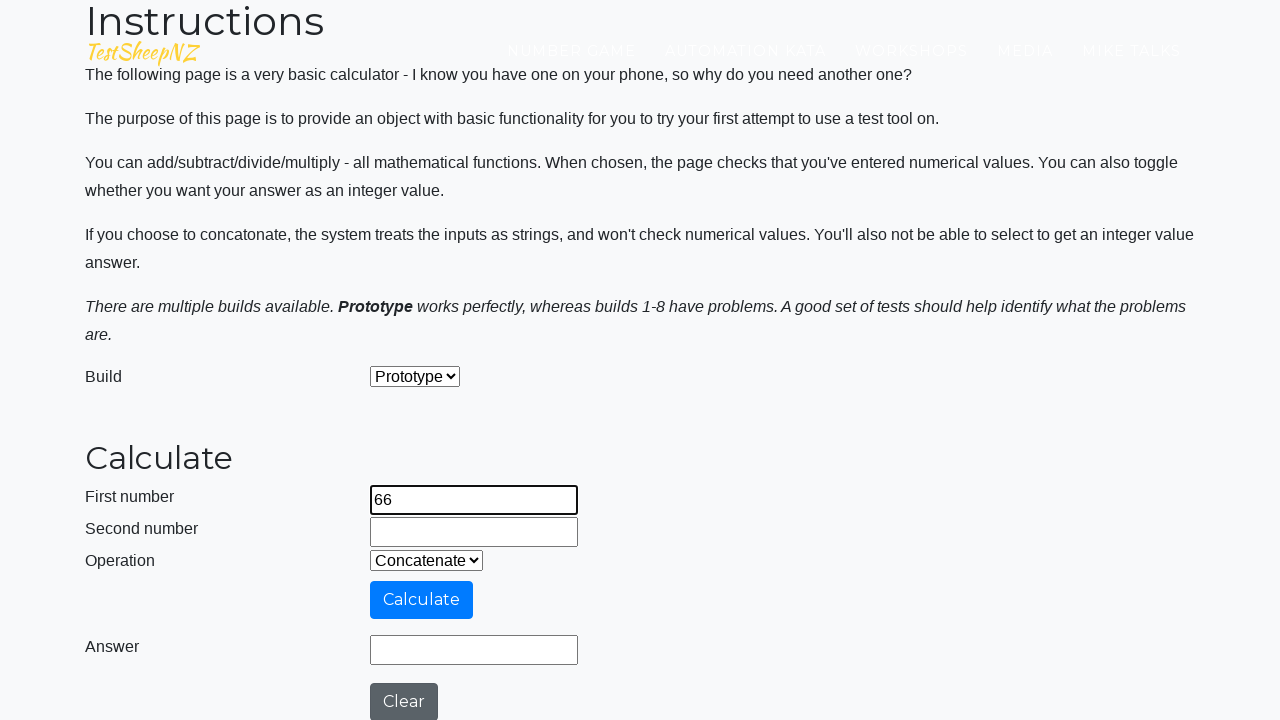

Entered second number: 27 on #number2Field
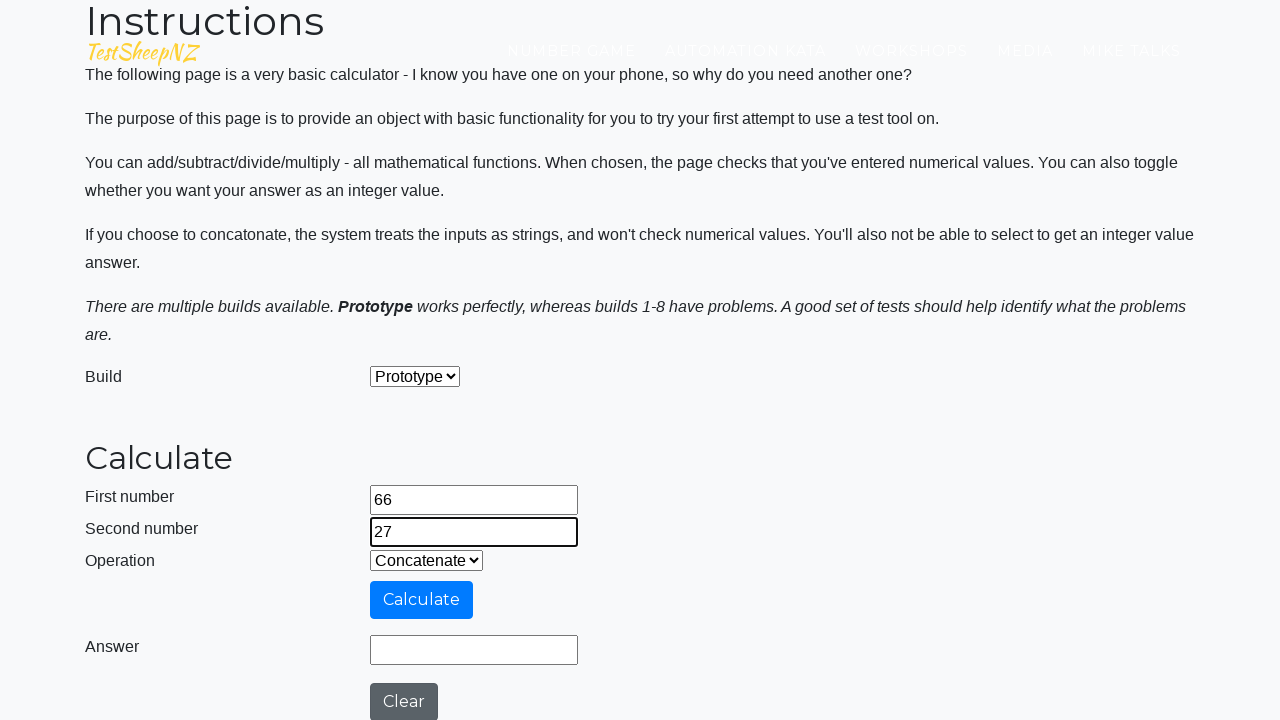

Selected Addition operation on #selectOperationDropdown
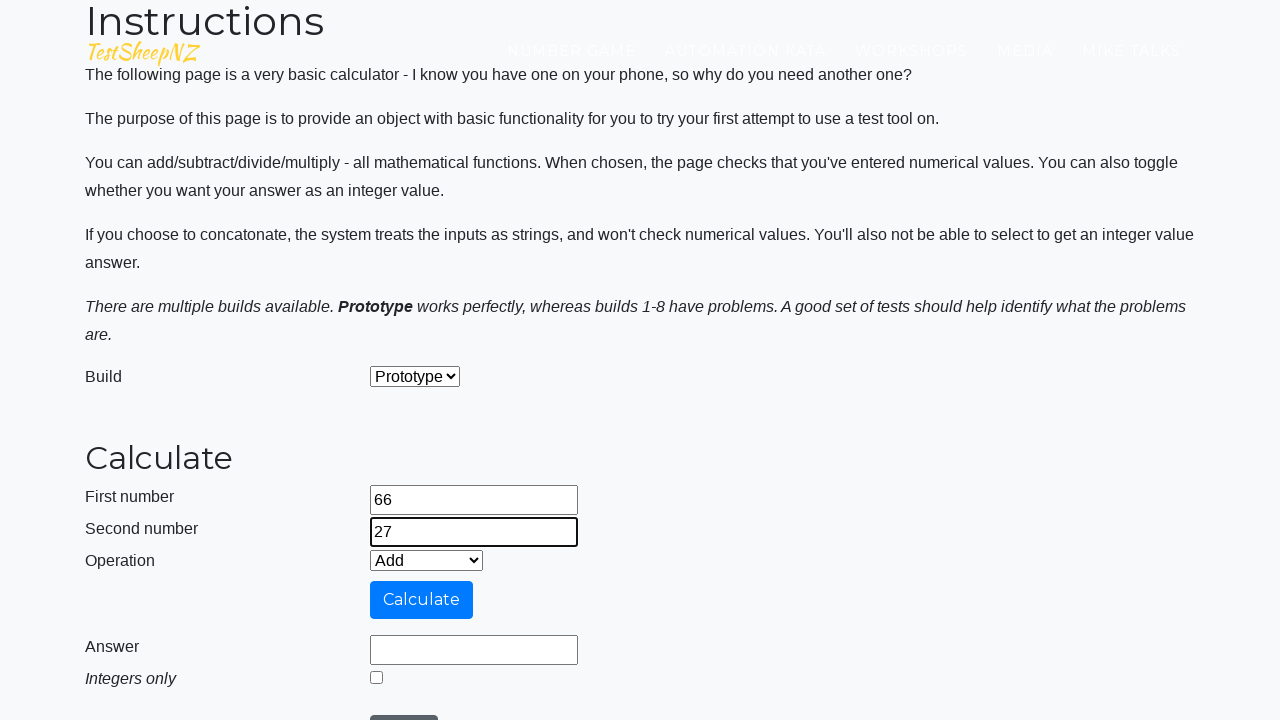

Clicked calculate button for addition at (422, 600) on #calculateButton
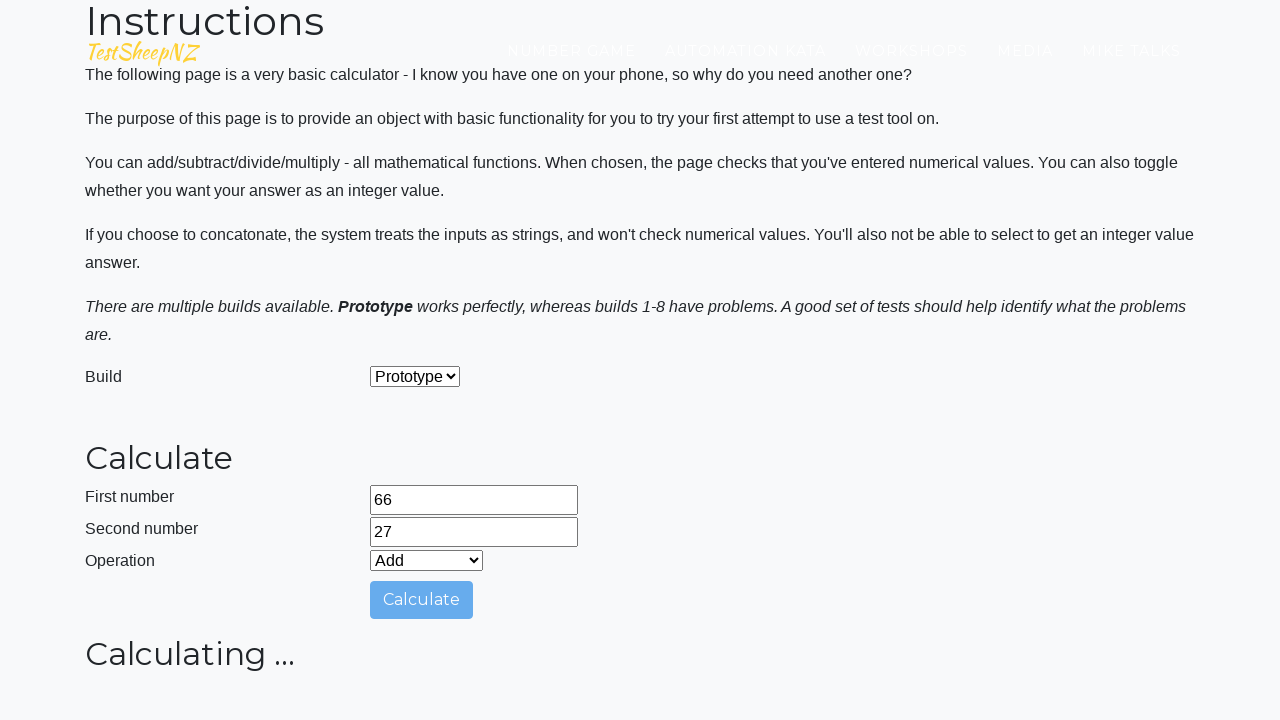

Verified addition result: 93
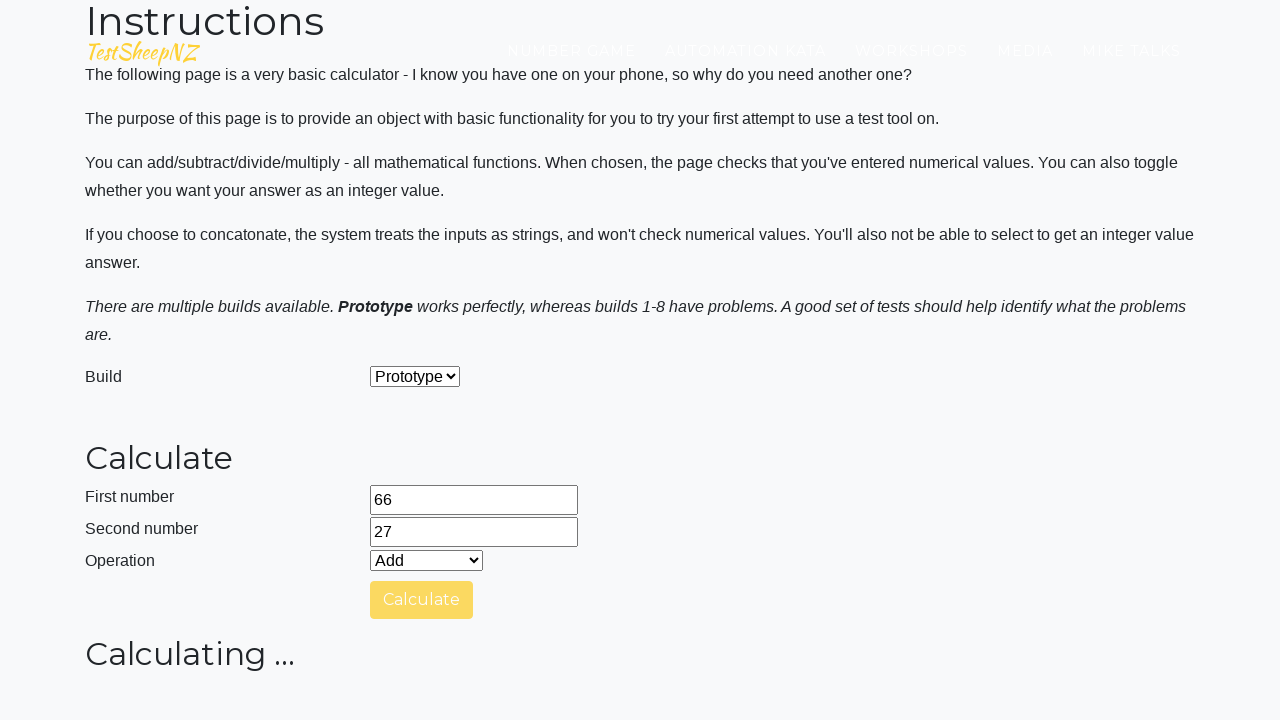

Clicked clear button after addition test at (404, 701) on #clearButton
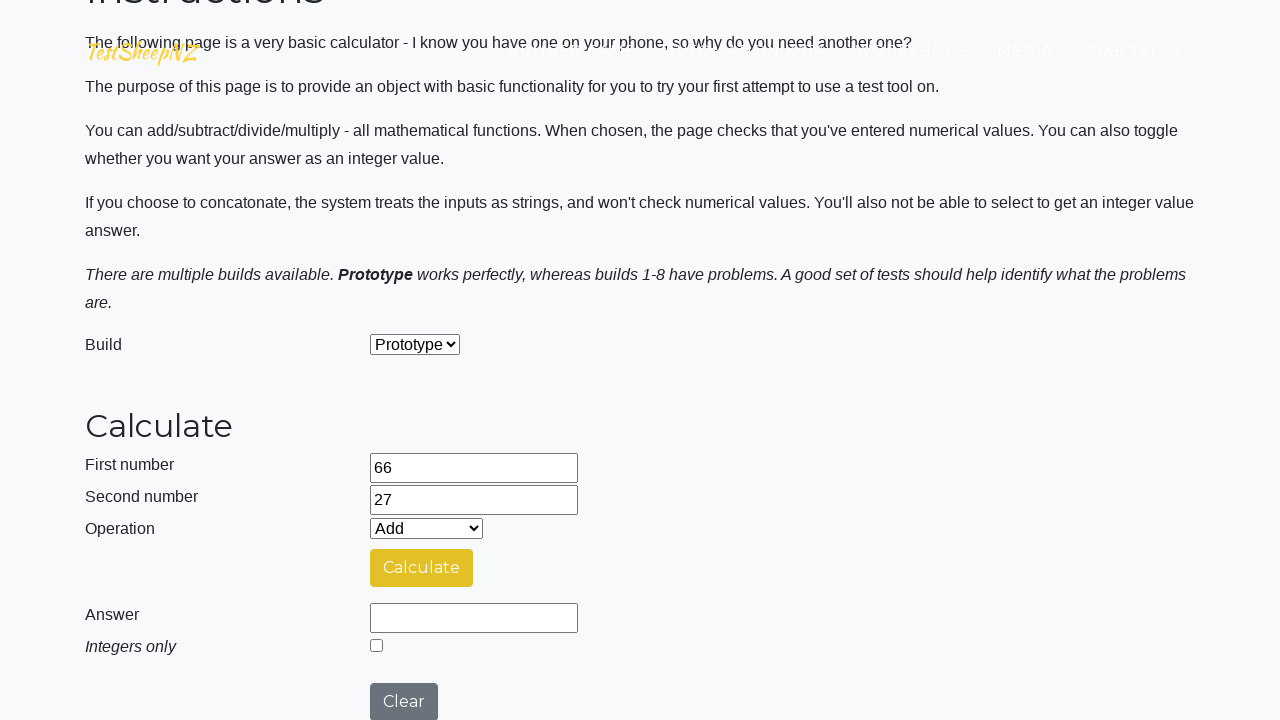

Selected Subtraction operation on #selectOperationDropdown
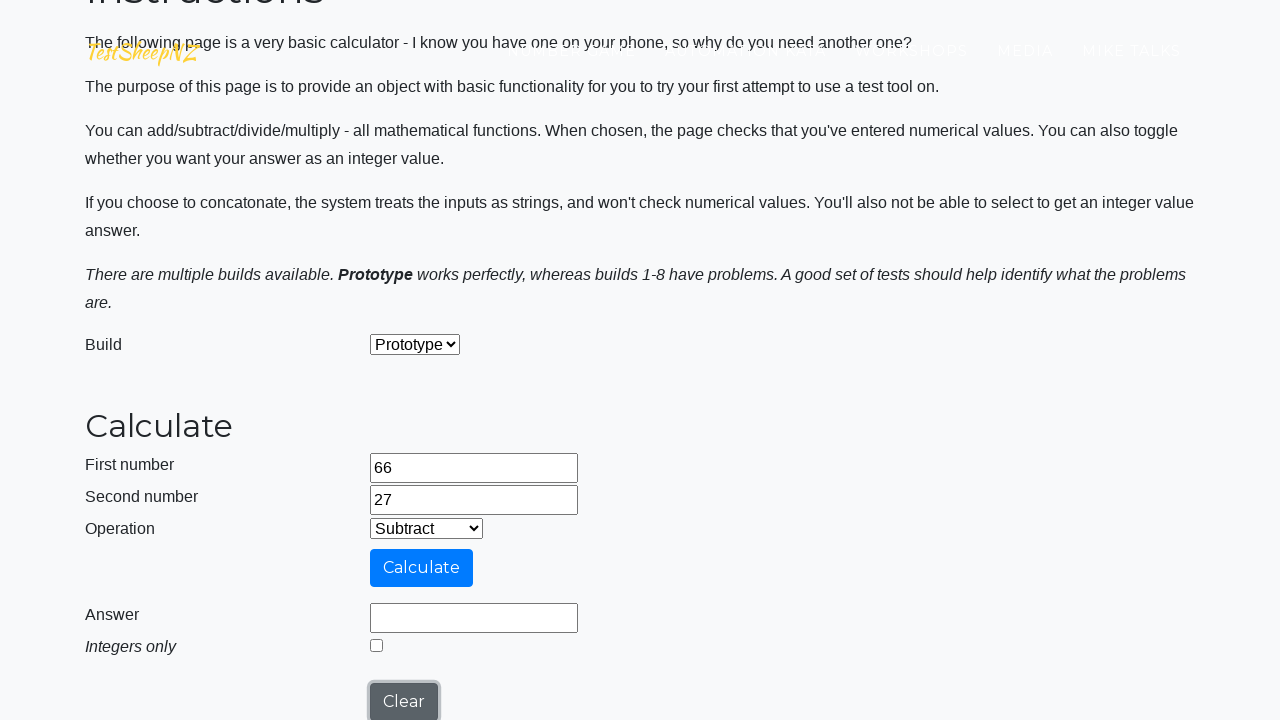

Clicked calculate button for subtraction at (422, 568) on #calculateButton
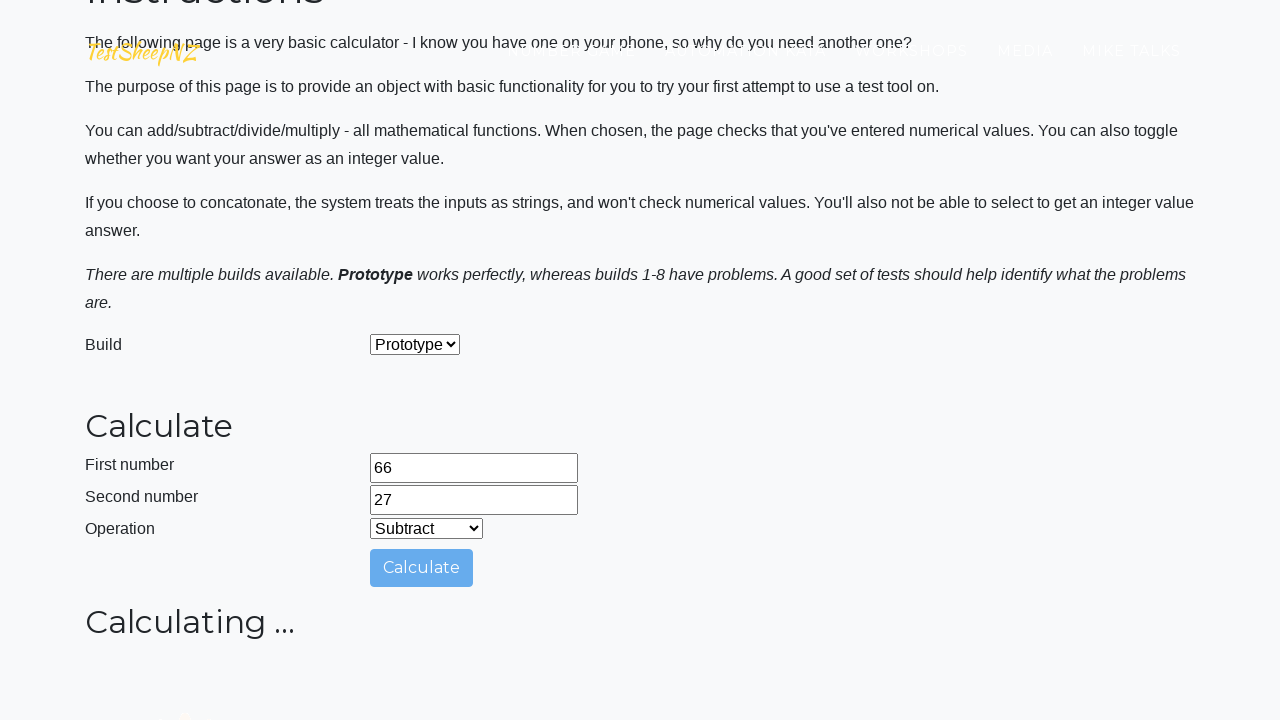

Verified subtraction result: 39
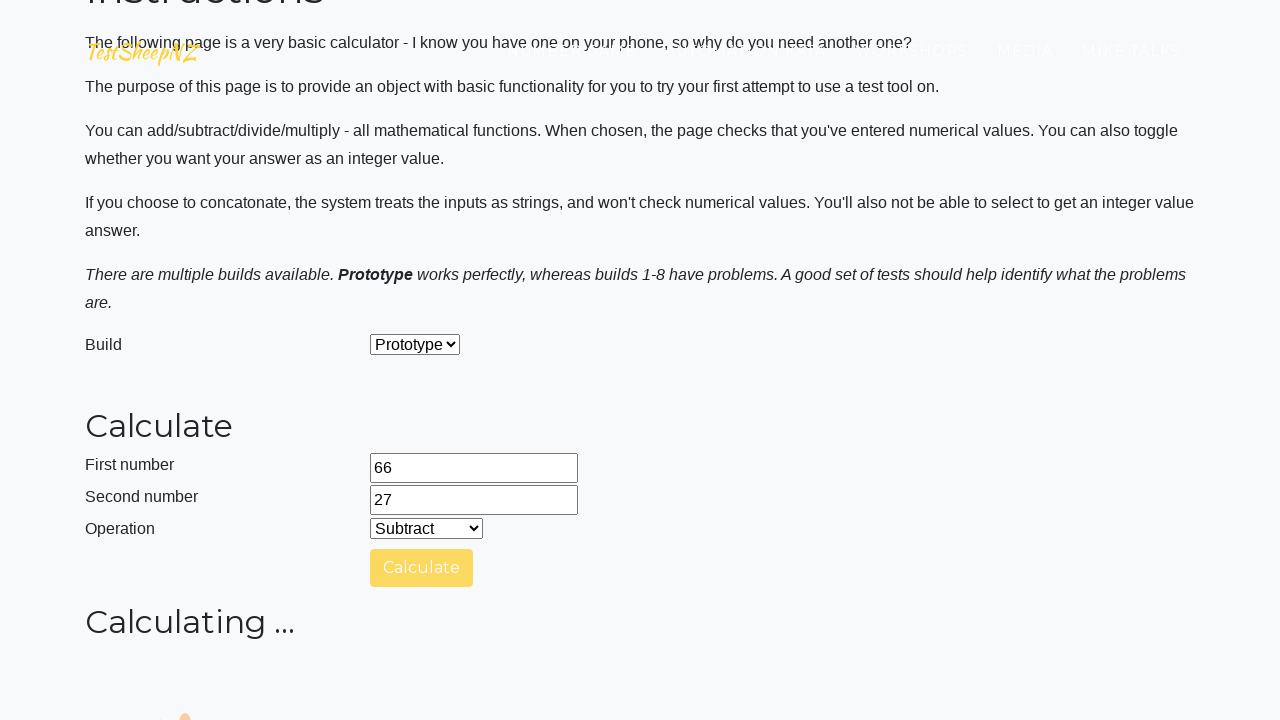

Clicked clear button after subtraction test at (404, 701) on #clearButton
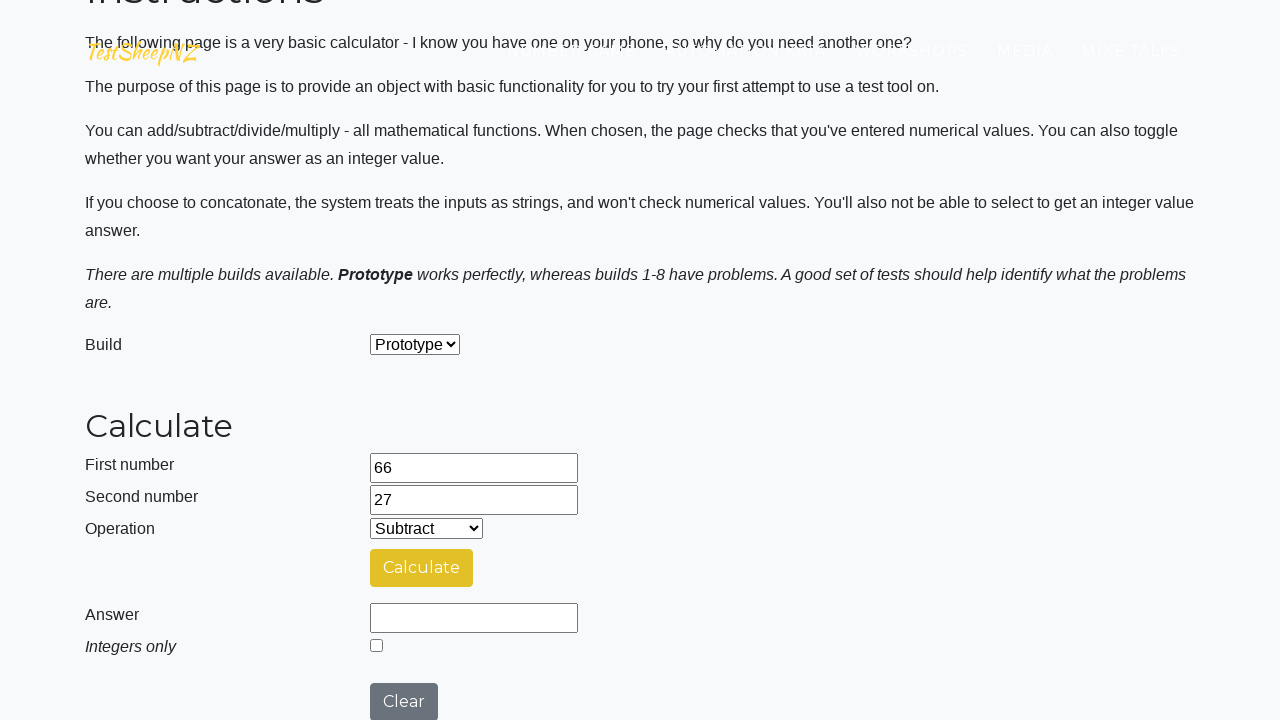

Selected Multiplication operation on #selectOperationDropdown
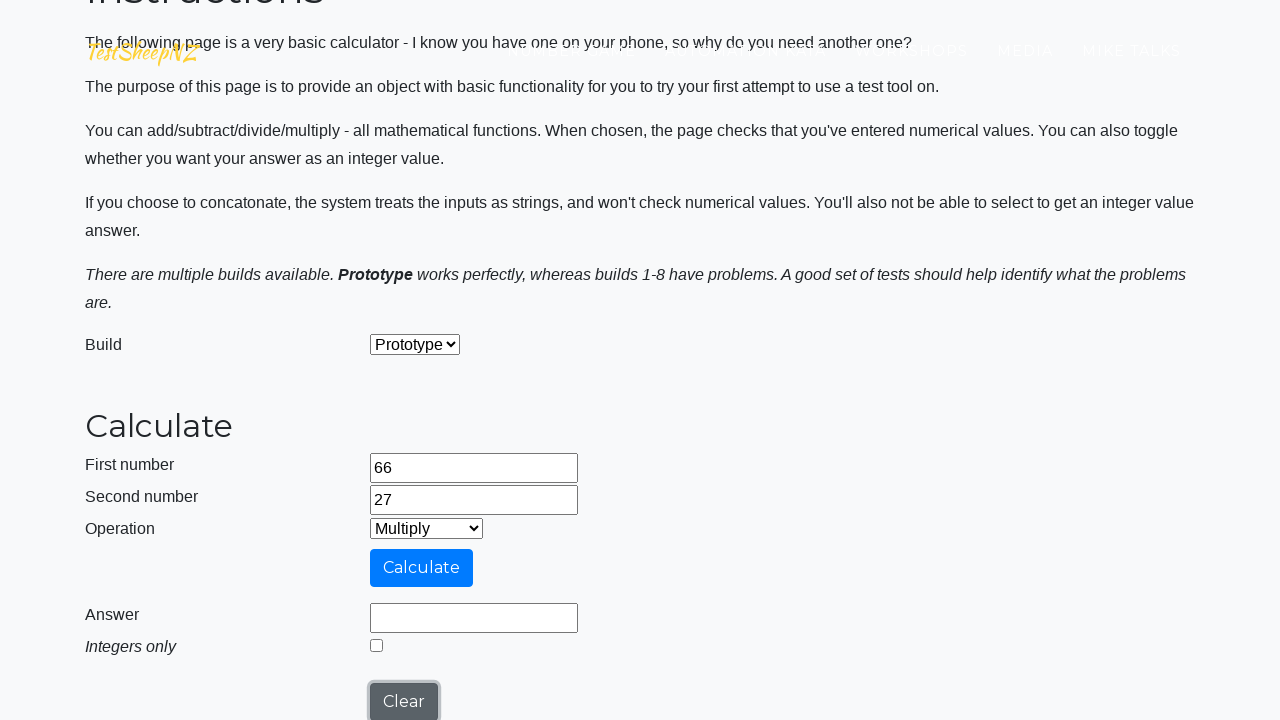

Clicked calculate button for multiplication at (422, 568) on #calculateButton
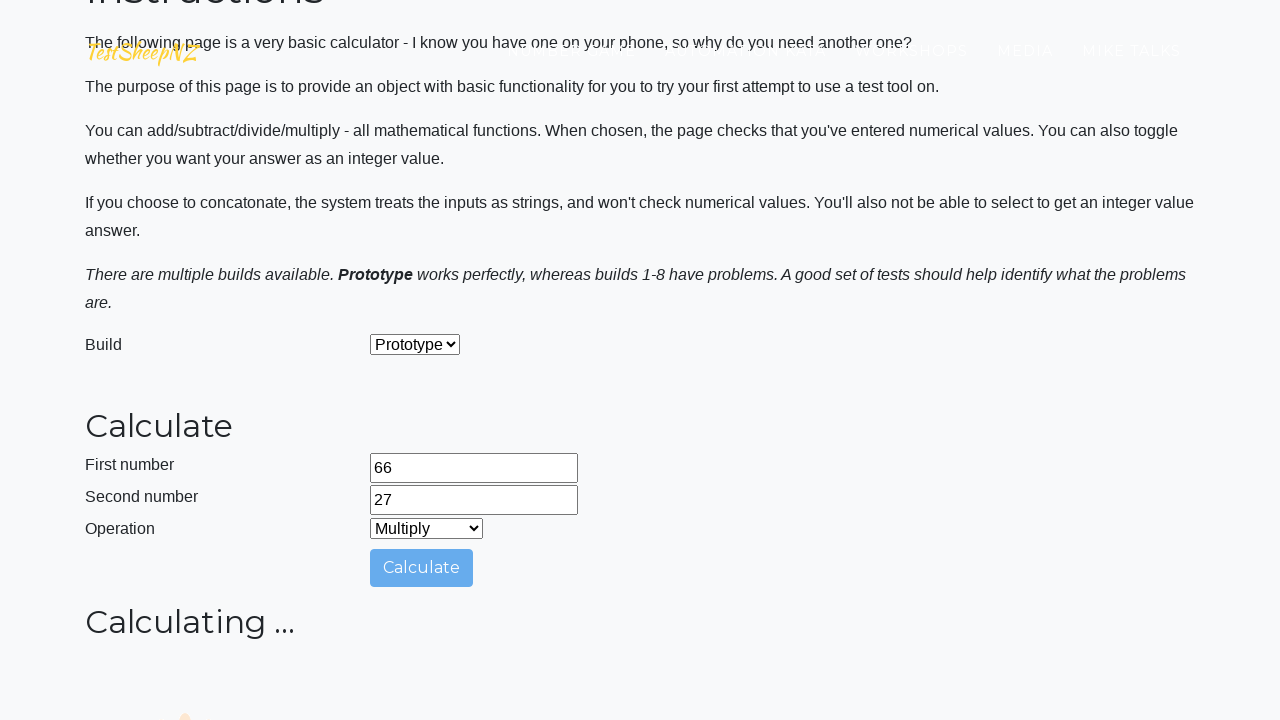

Verified multiplication result: 1782
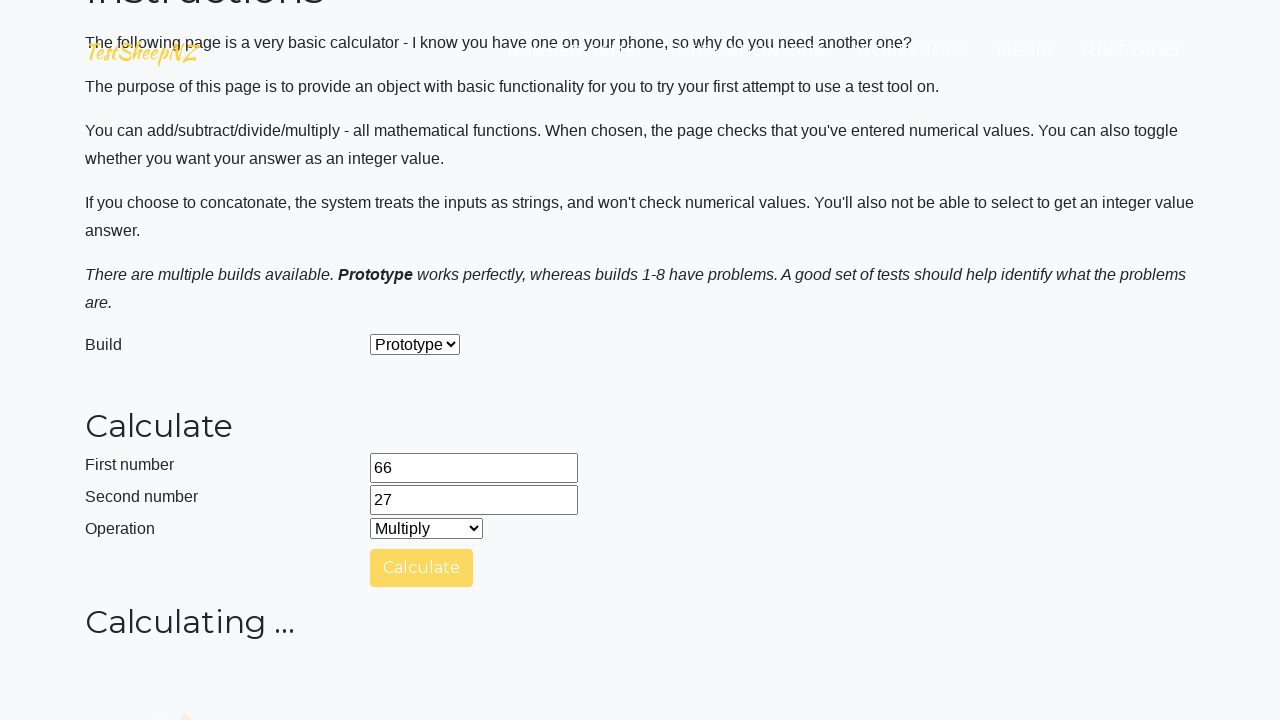

Clicked clear button after multiplication test at (404, 701) on #clearButton
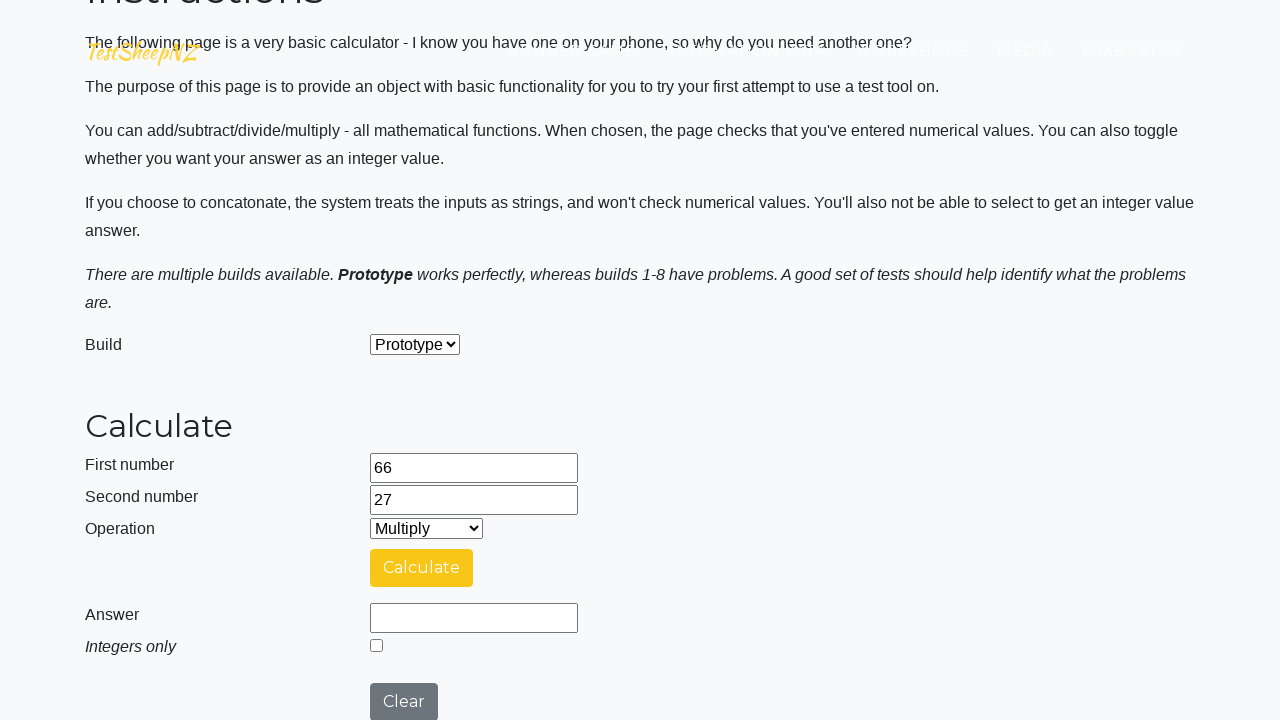

Selected Division operation on #selectOperationDropdown
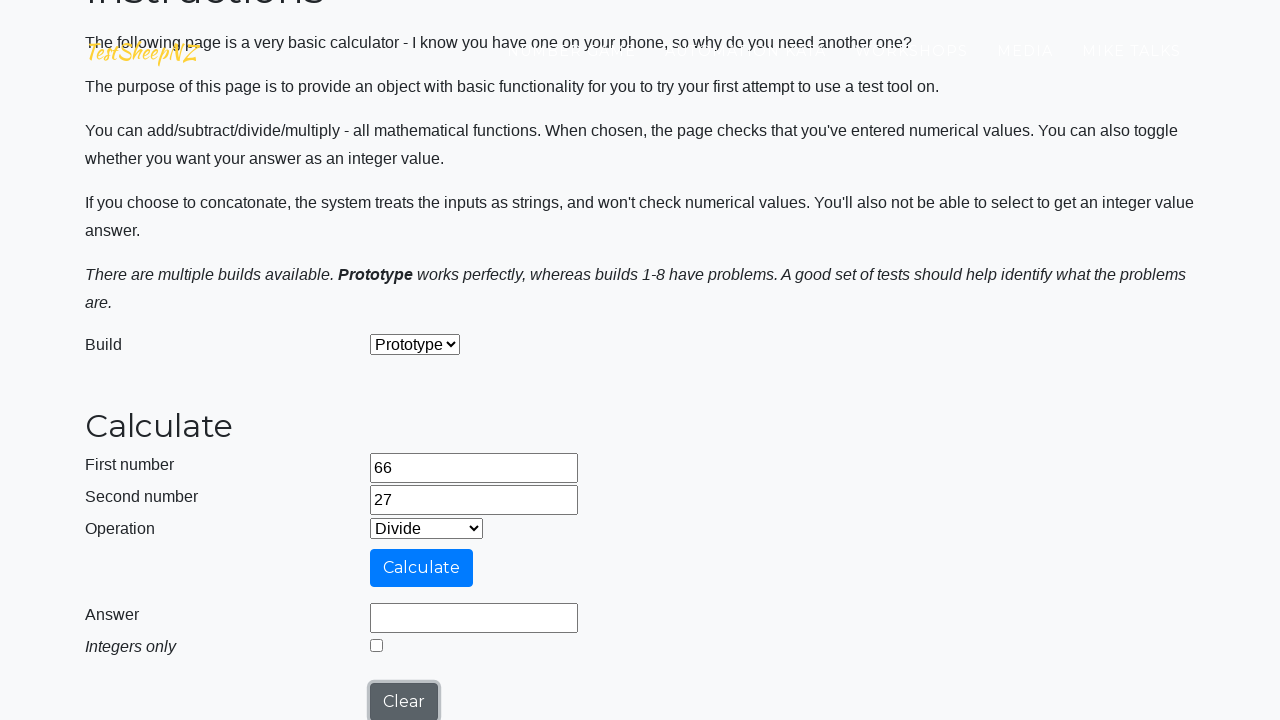

Clicked calculate button for division at (422, 568) on #calculateButton
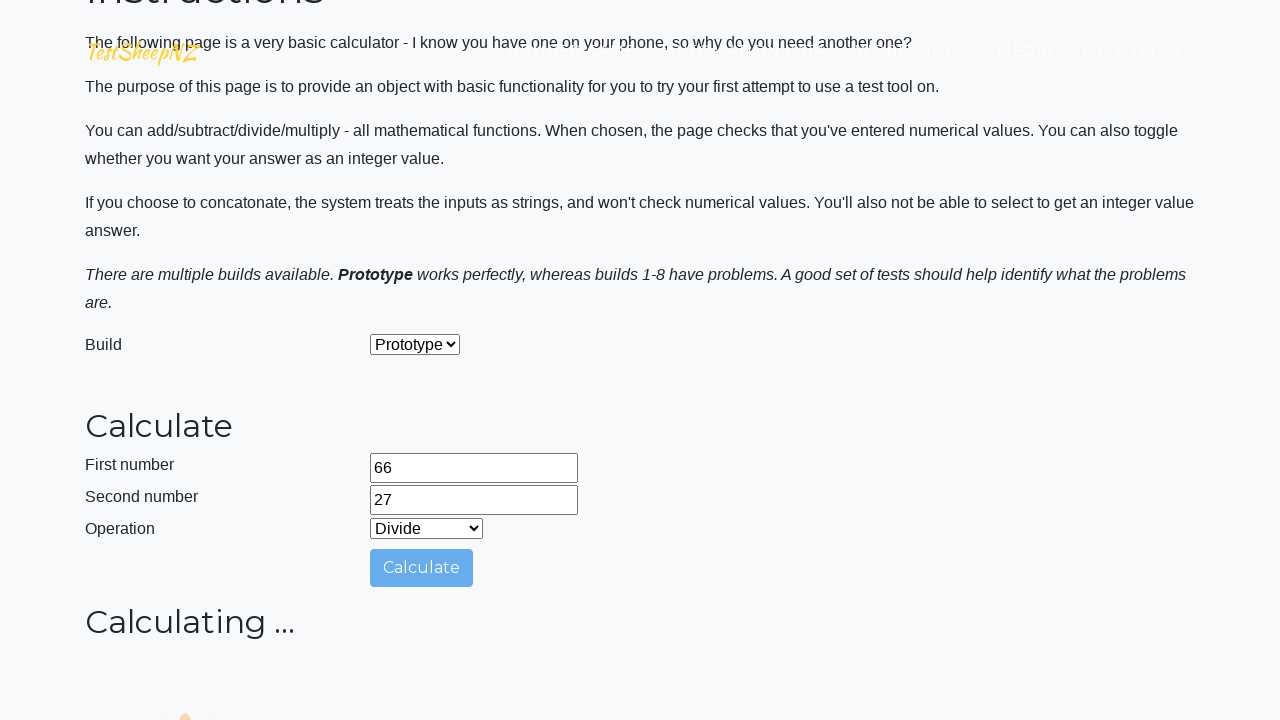

Clicked clear button after division test at (404, 485) on #clearButton
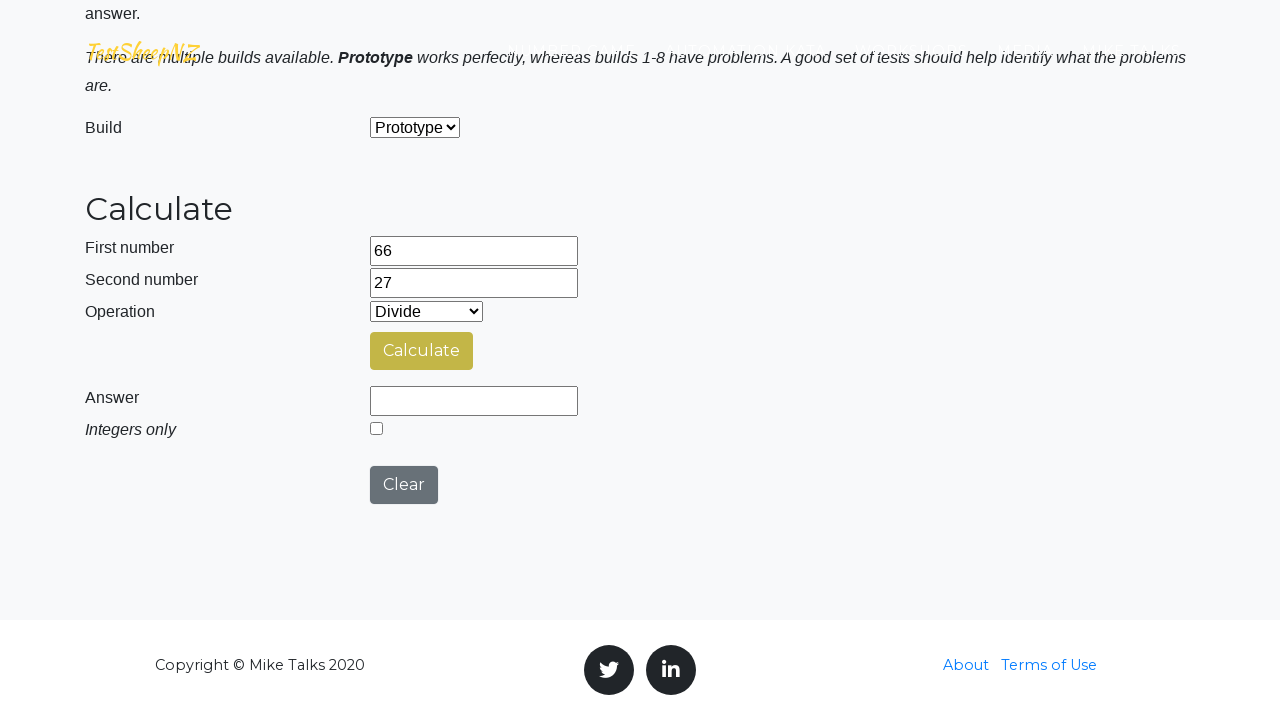

Selected Concatenate operation on #selectOperationDropdown
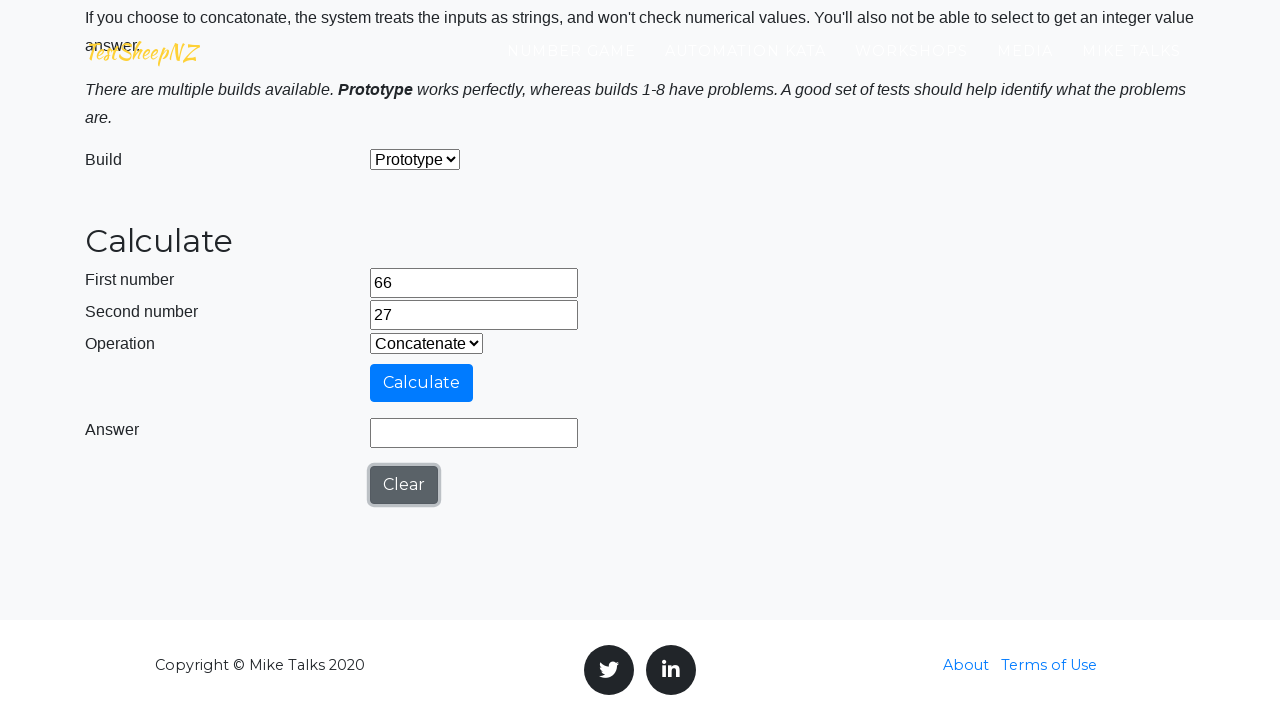

Clicked calculate button for concatenate at (422, 383) on #calculateButton
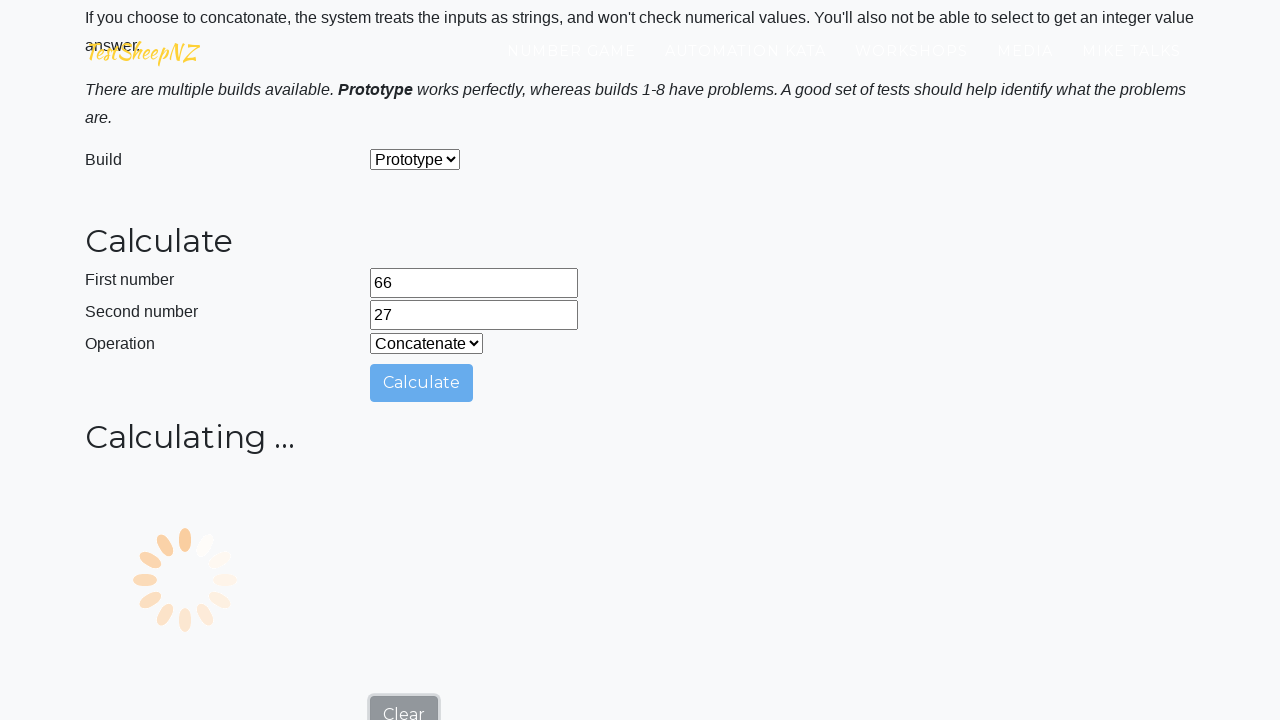

Clicked clear button after concatenate test at (404, 485) on #clearButton
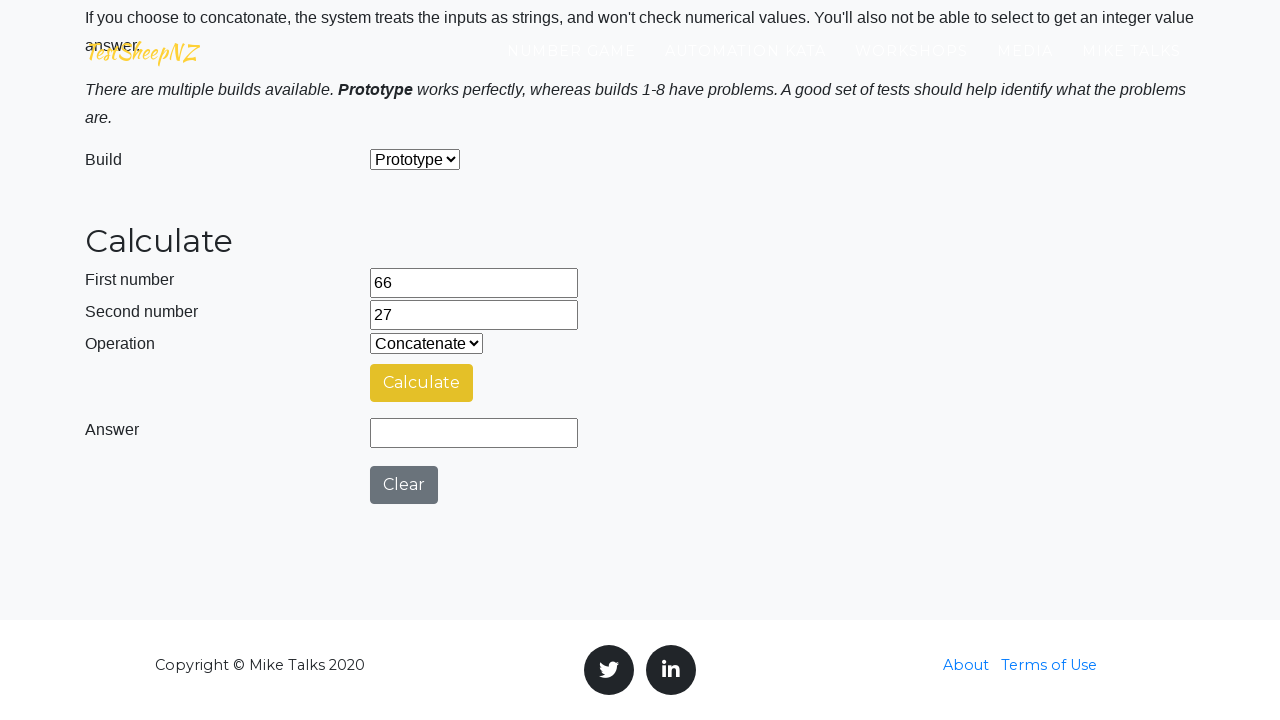

Cleared first number field on #number1Field
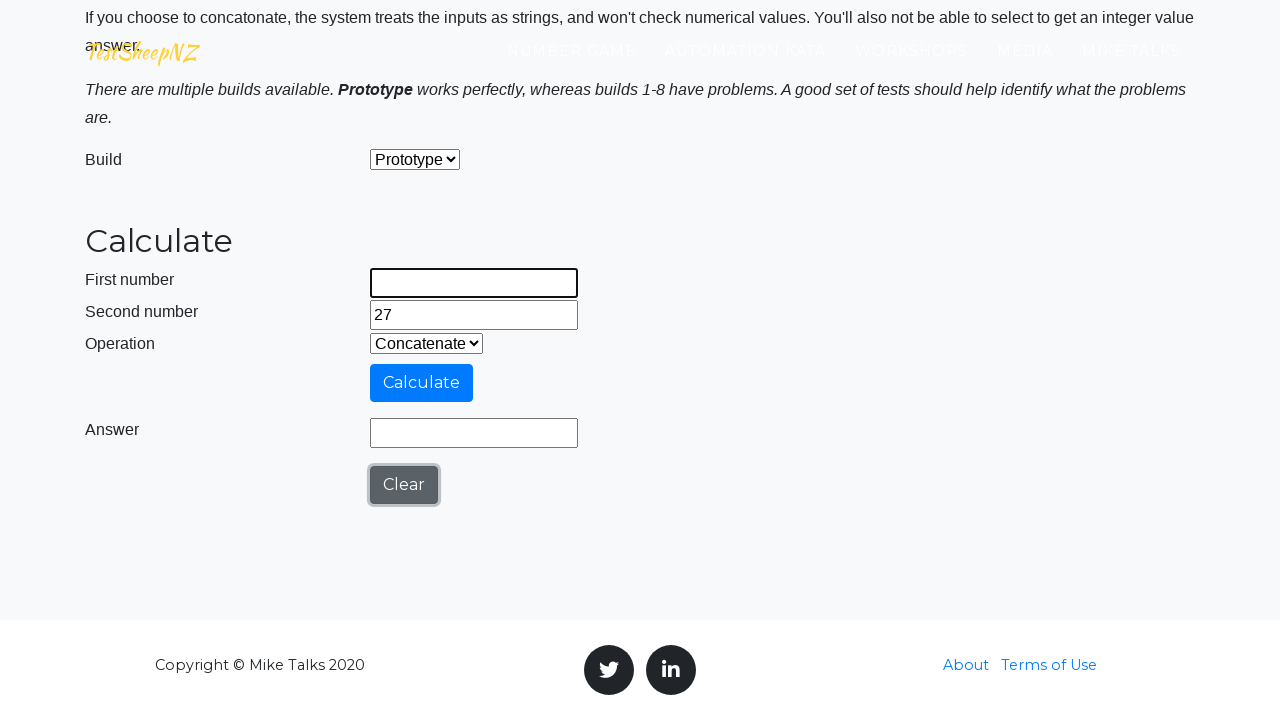

Cleared second number field on #number2Field
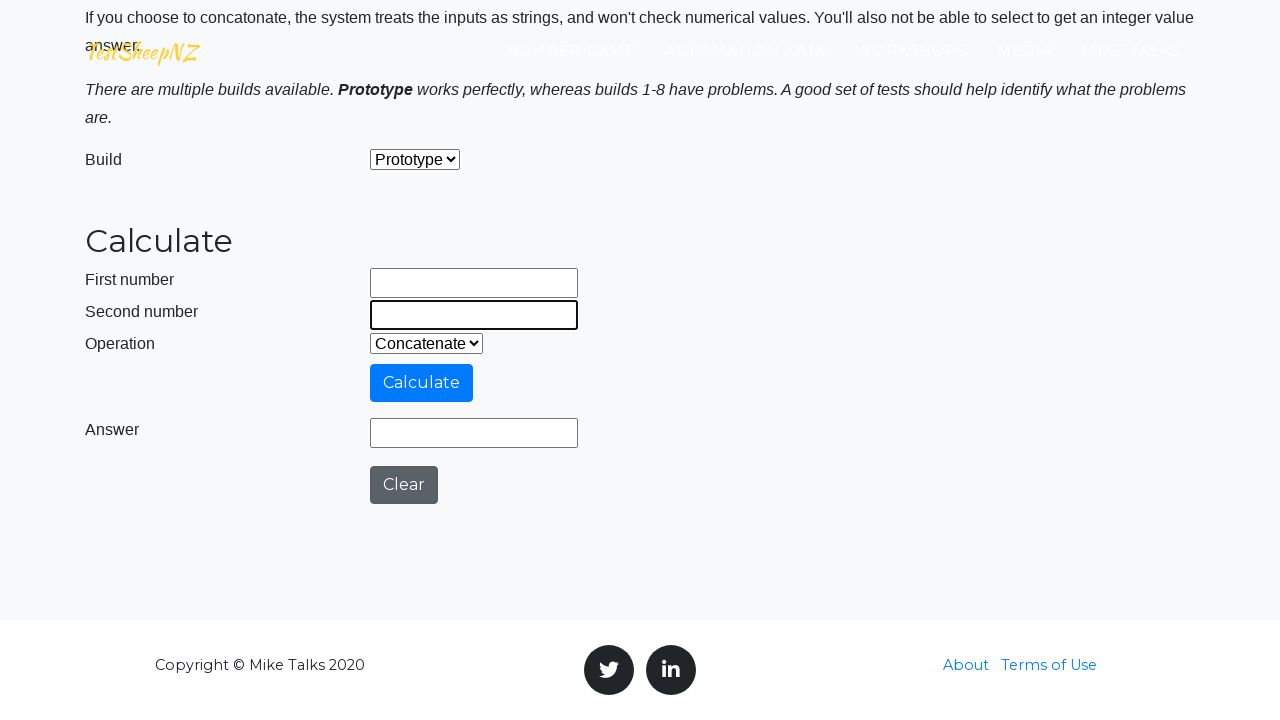

Generated random numbers: 92 and 98
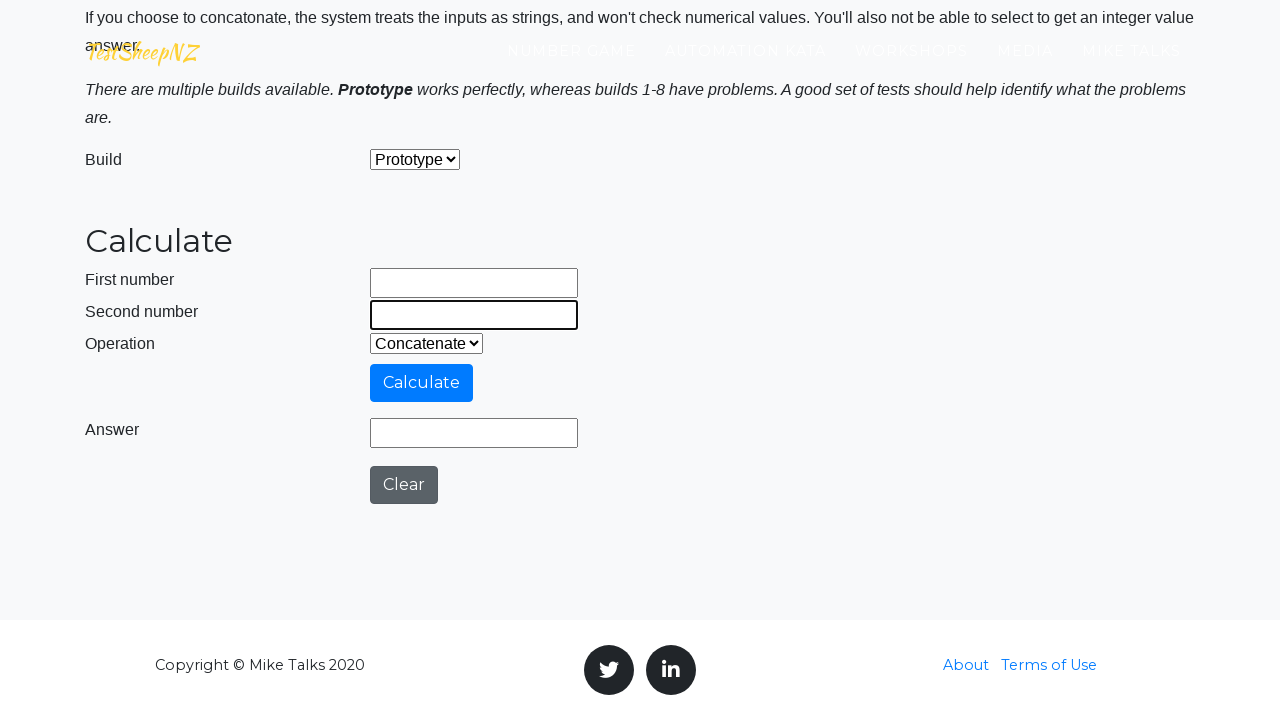

Entered first number: 92 on #number1Field
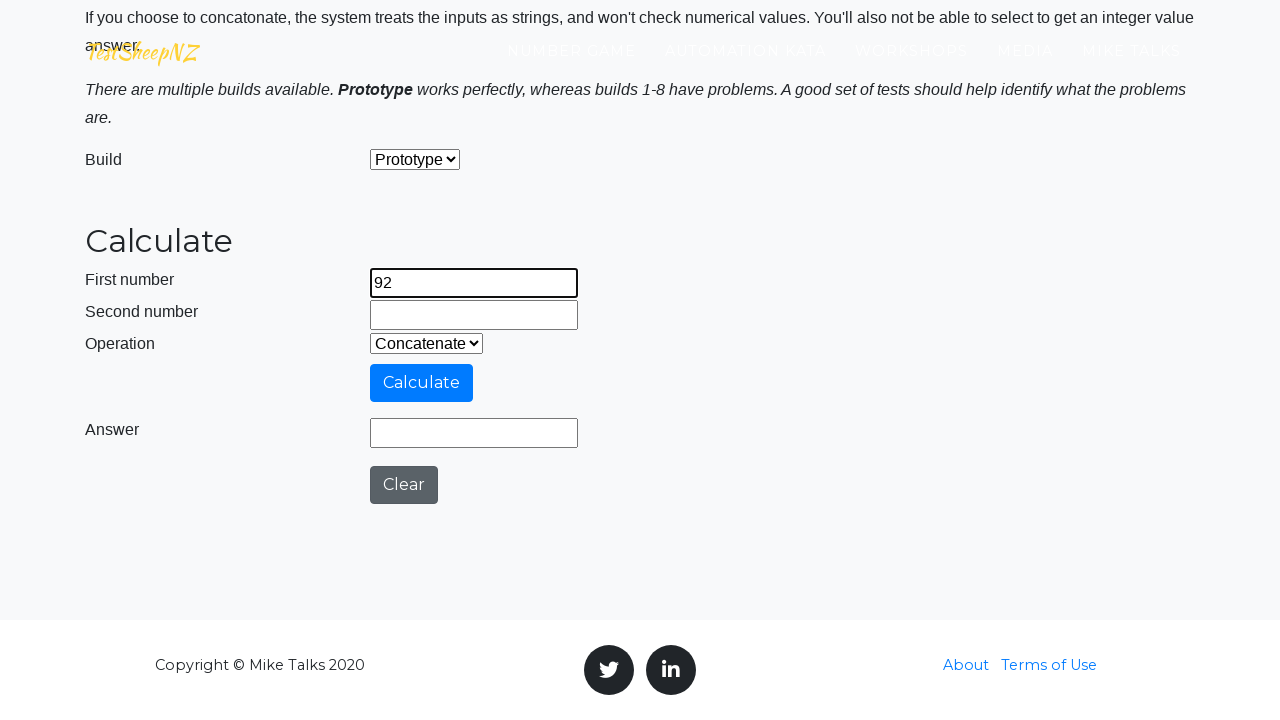

Entered second number: 98 on #number2Field
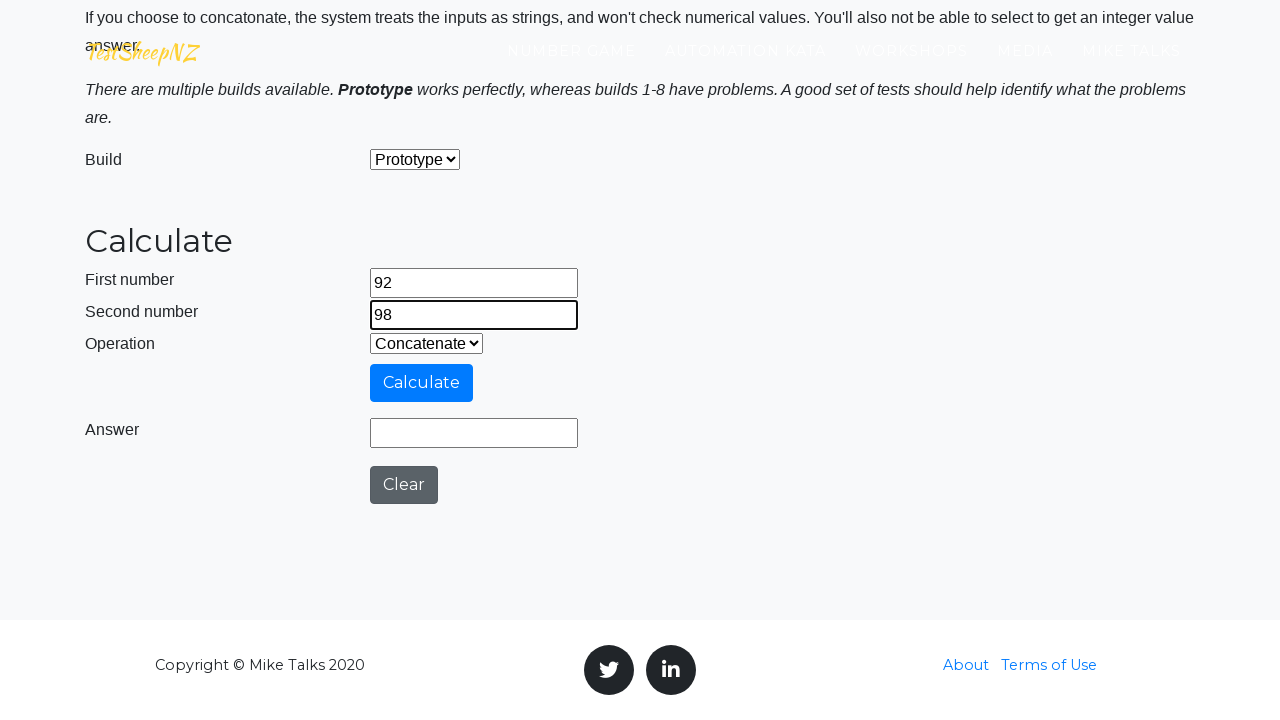

Selected Addition operation on #selectOperationDropdown
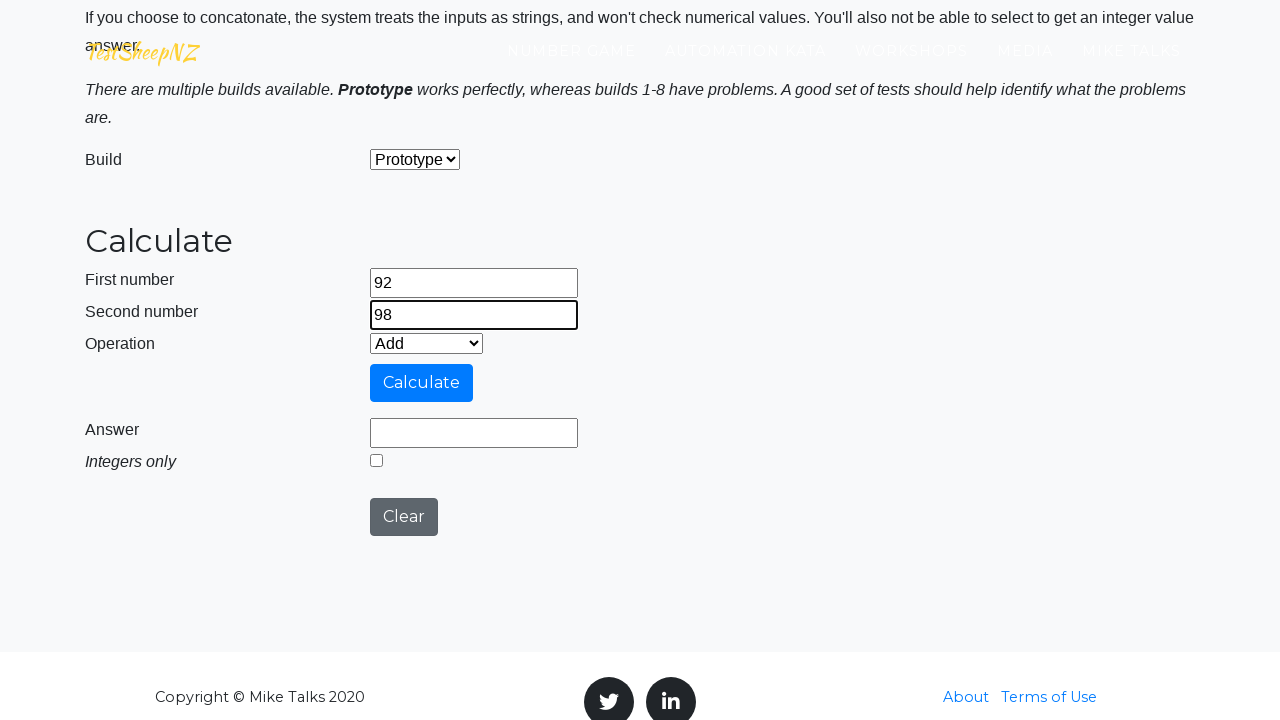

Clicked calculate button for addition at (422, 383) on #calculateButton
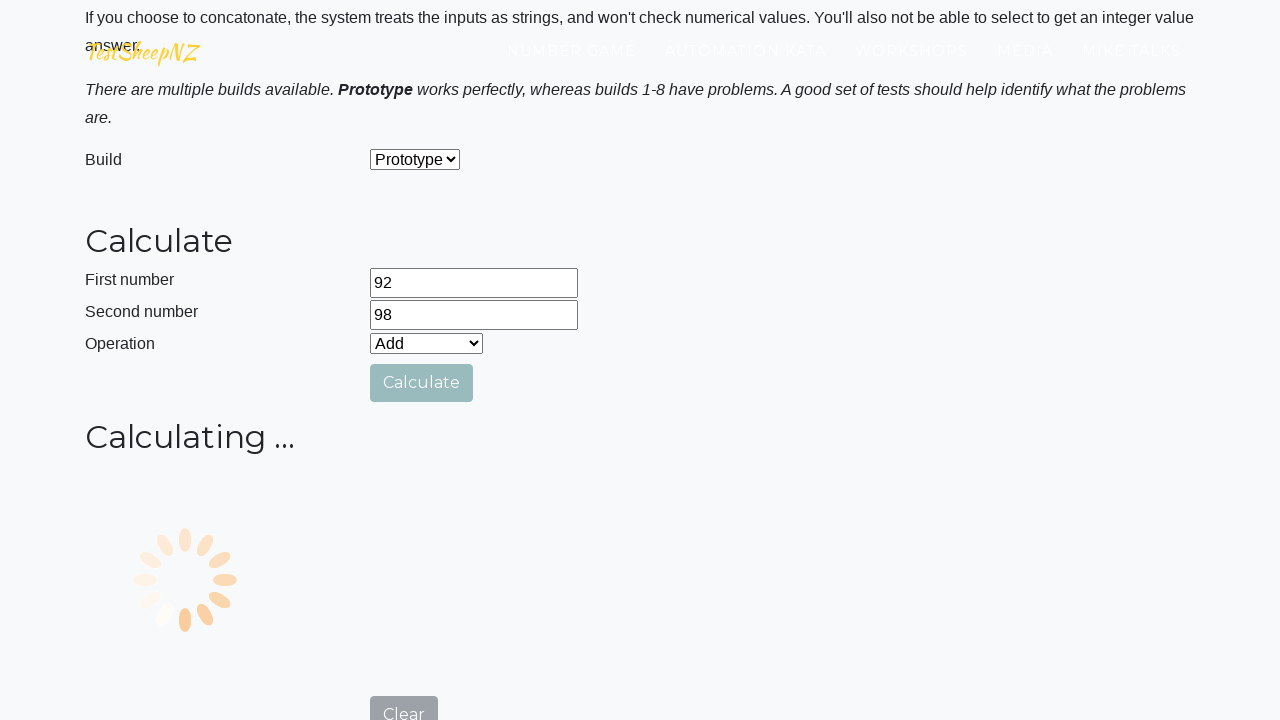

Verified addition result: 190
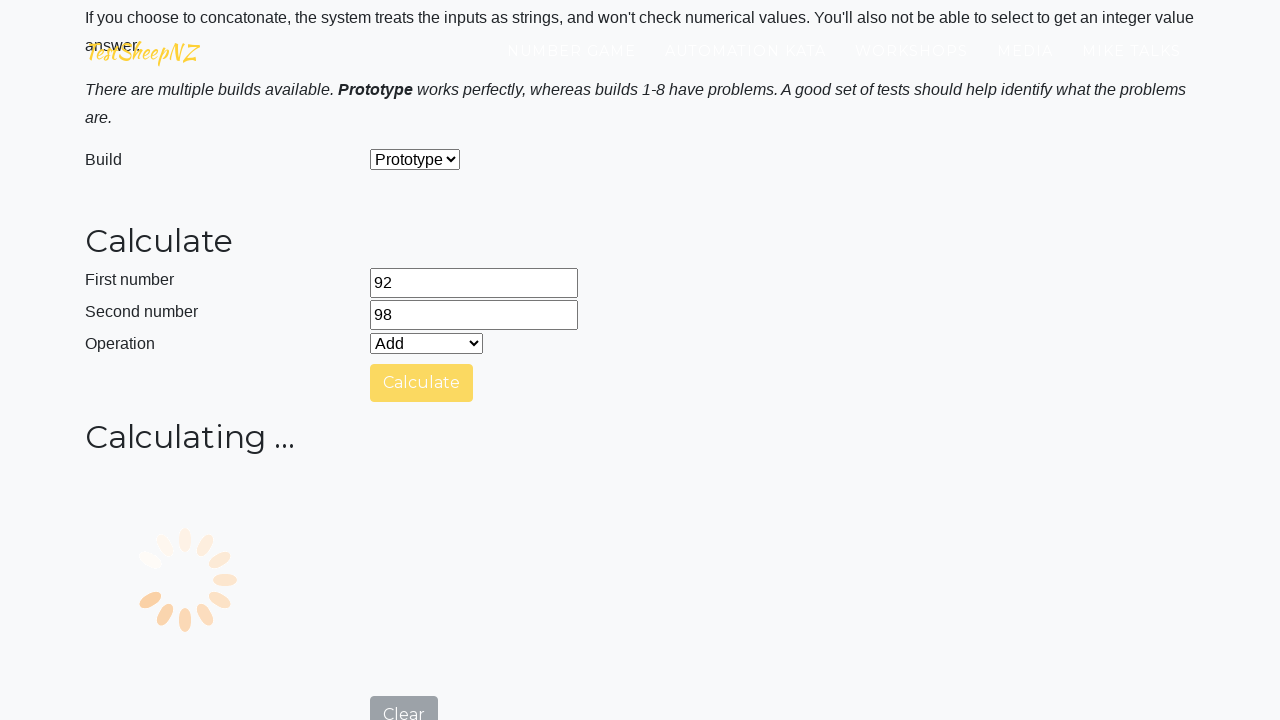

Clicked clear button after addition test at (404, 485) on #clearButton
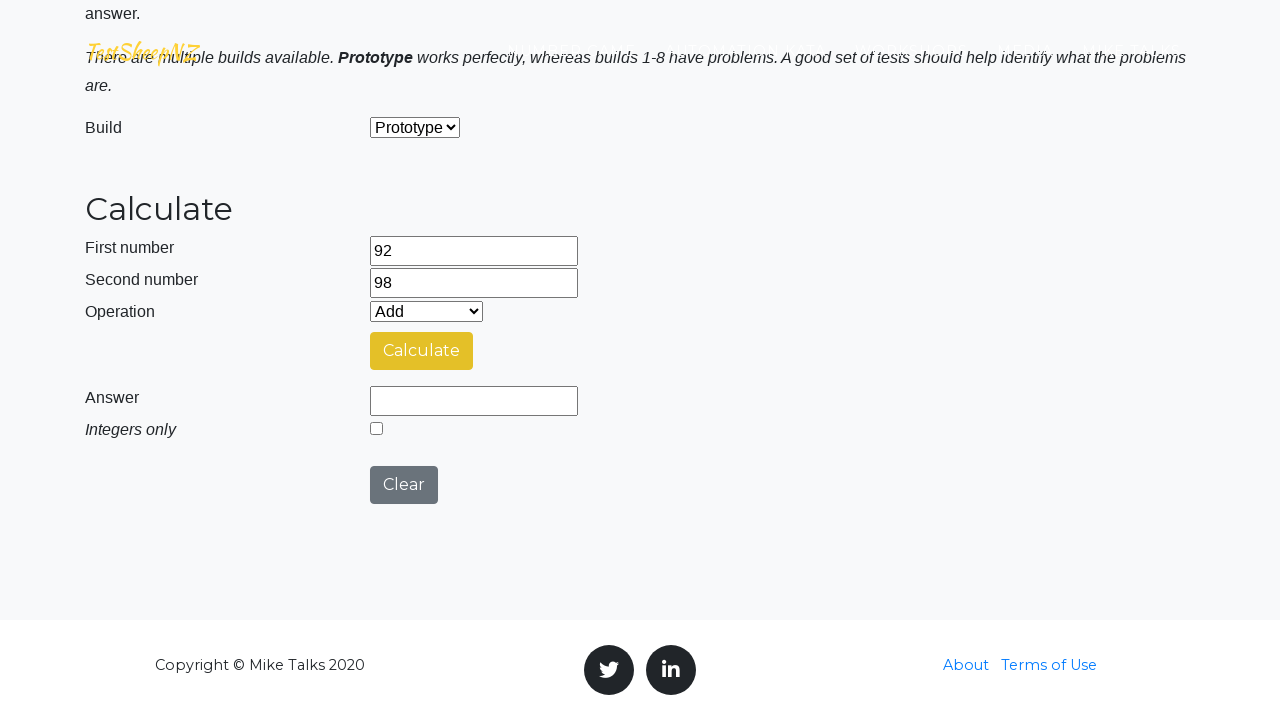

Selected Subtraction operation on #selectOperationDropdown
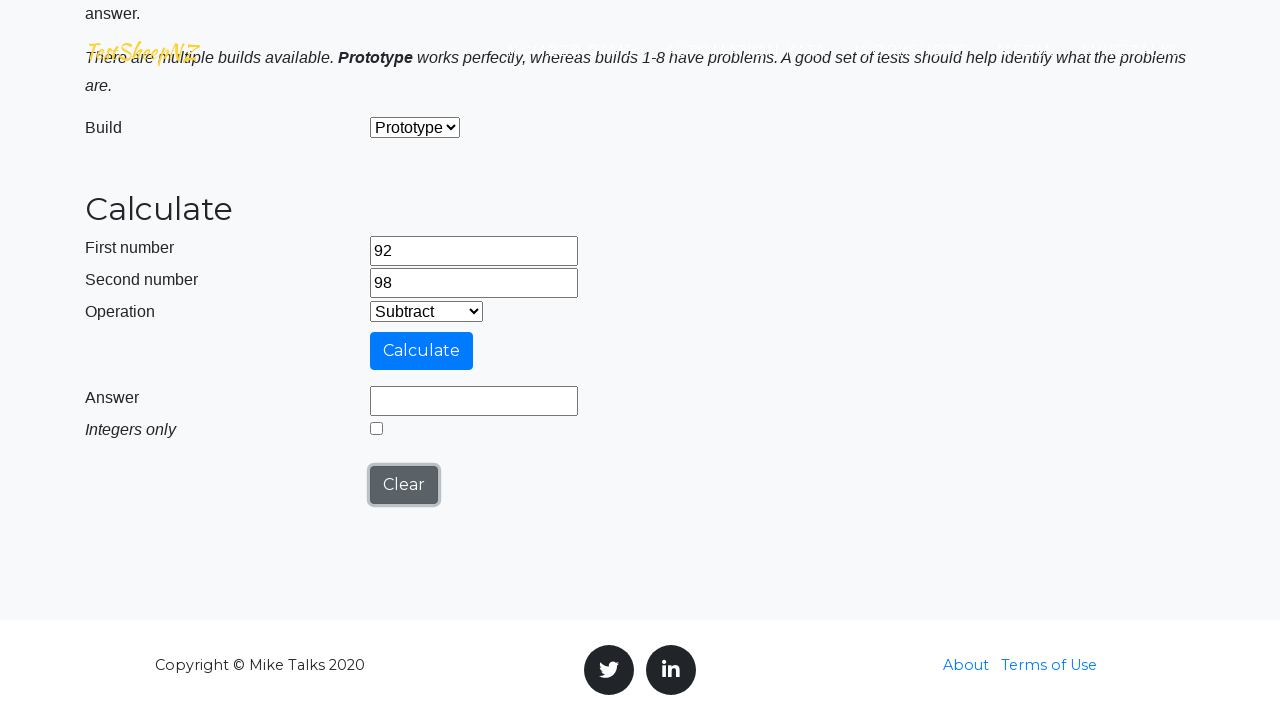

Clicked calculate button for subtraction at (422, 351) on #calculateButton
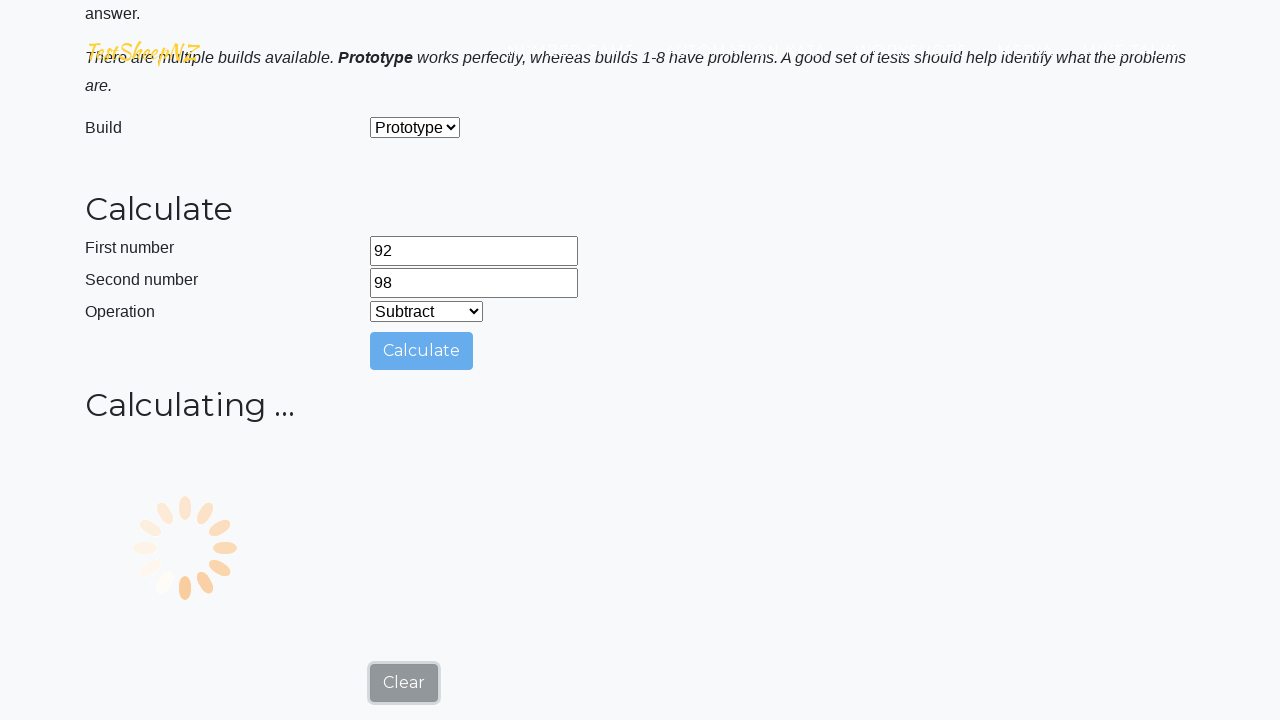

Verified subtraction result: -6
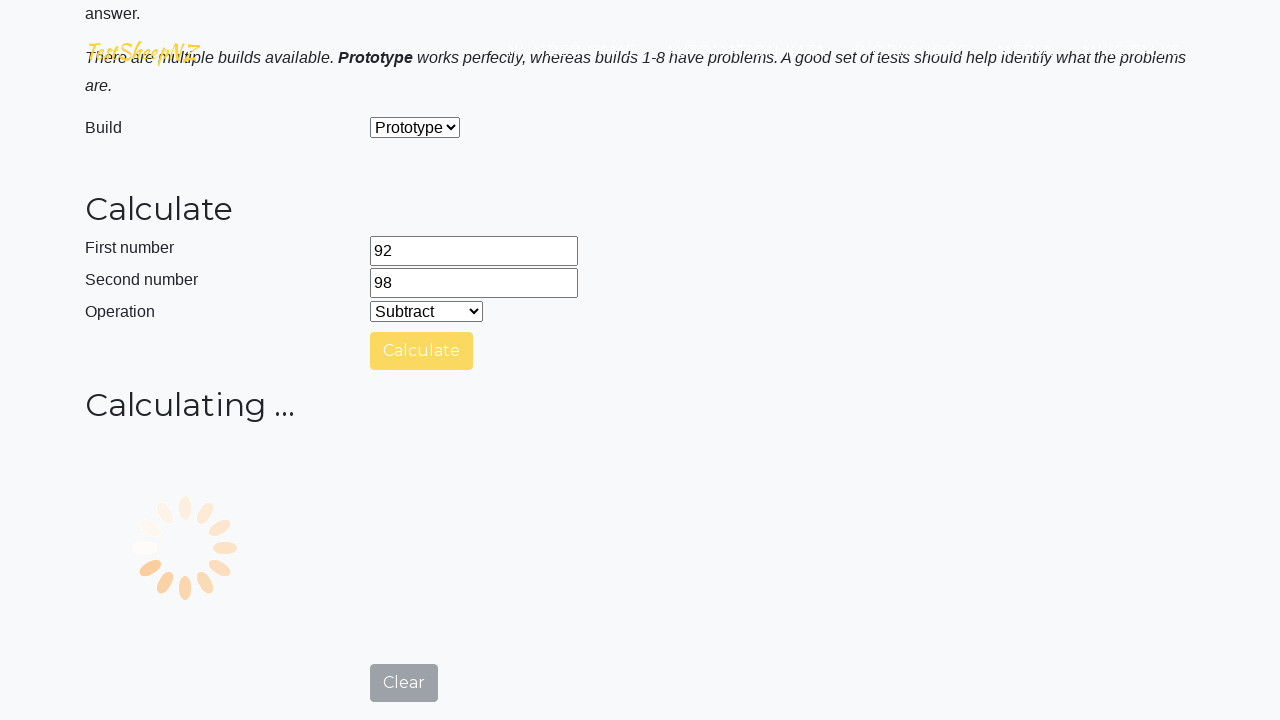

Clicked clear button after subtraction test at (404, 485) on #clearButton
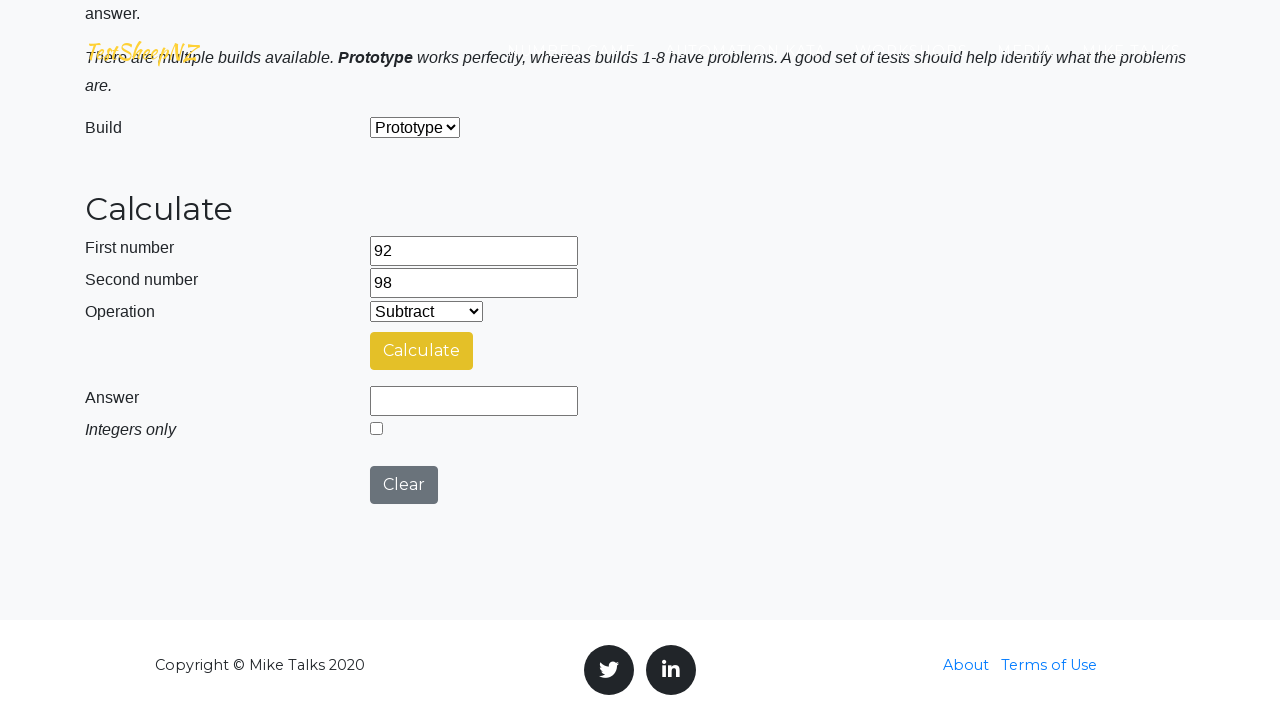

Selected Multiplication operation on #selectOperationDropdown
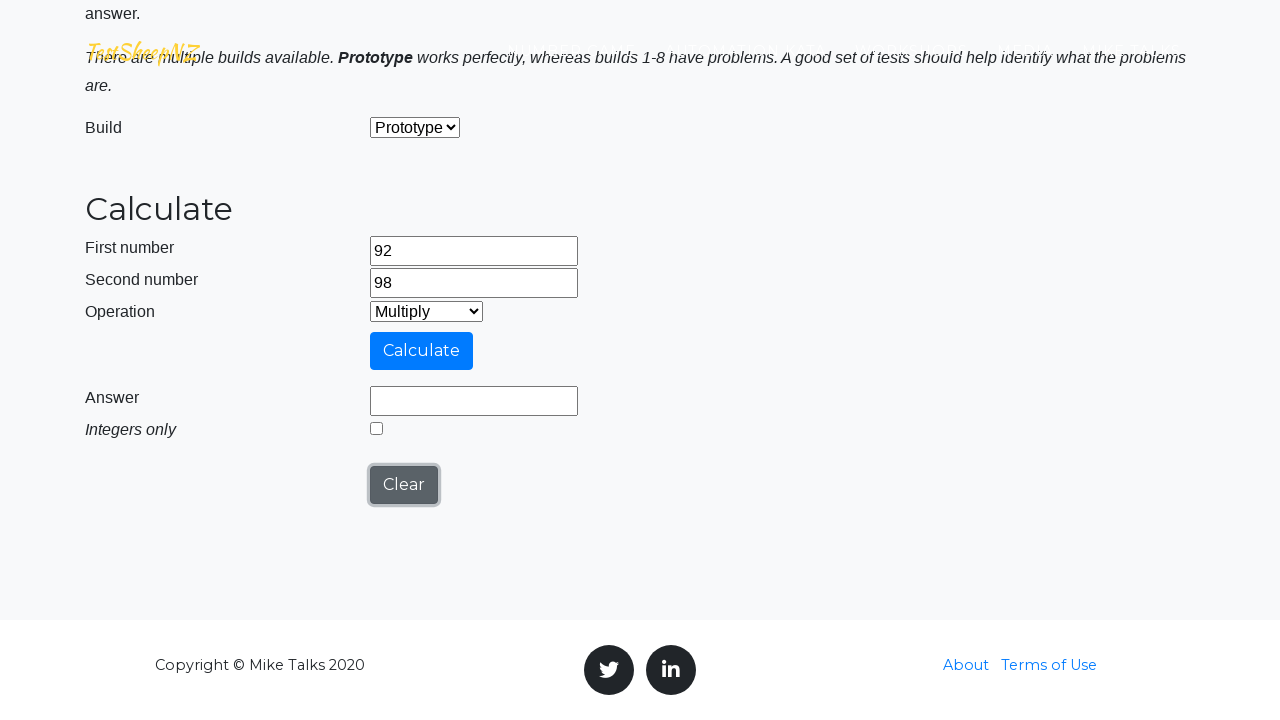

Clicked calculate button for multiplication at (422, 351) on #calculateButton
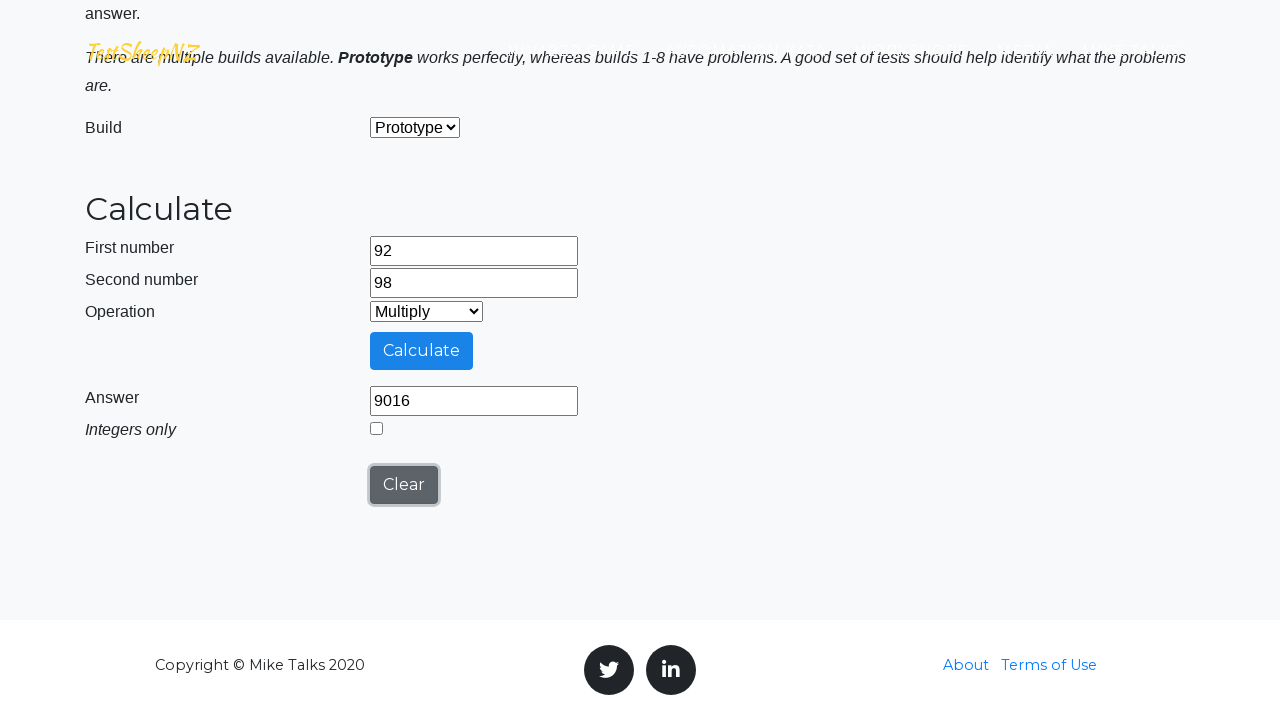

Verified multiplication result: 9016
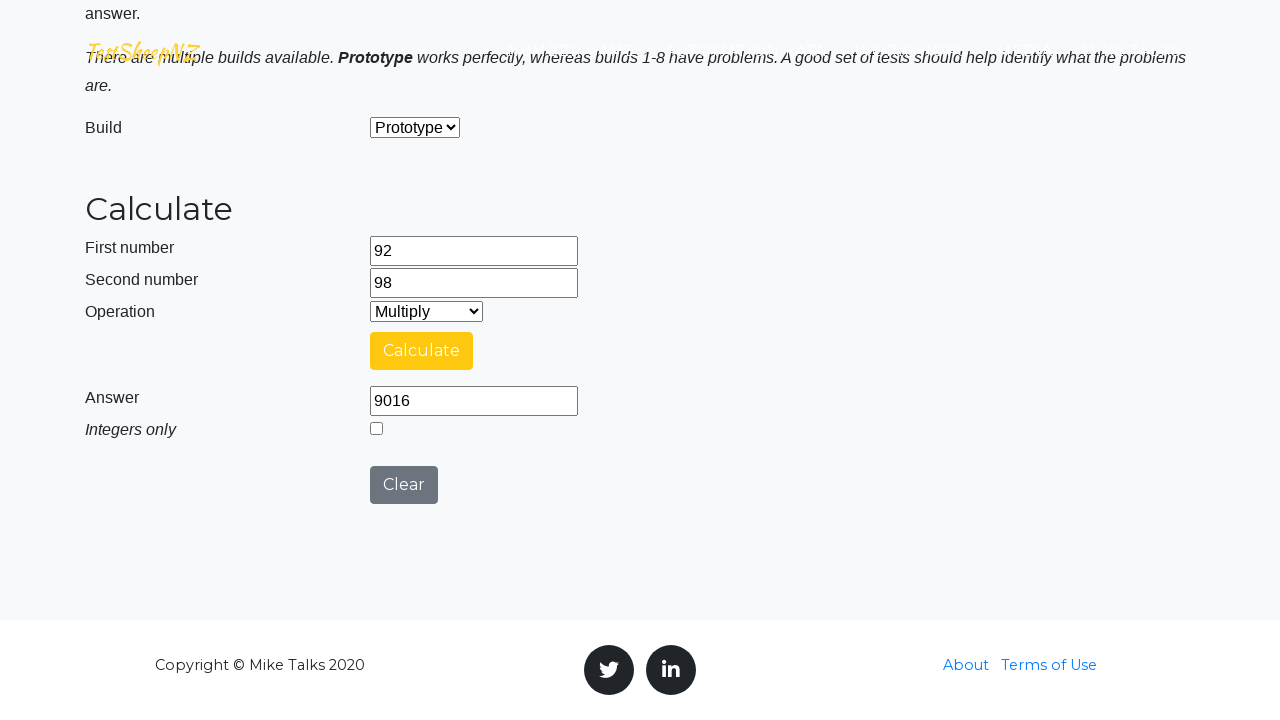

Clicked clear button after multiplication test at (404, 485) on #clearButton
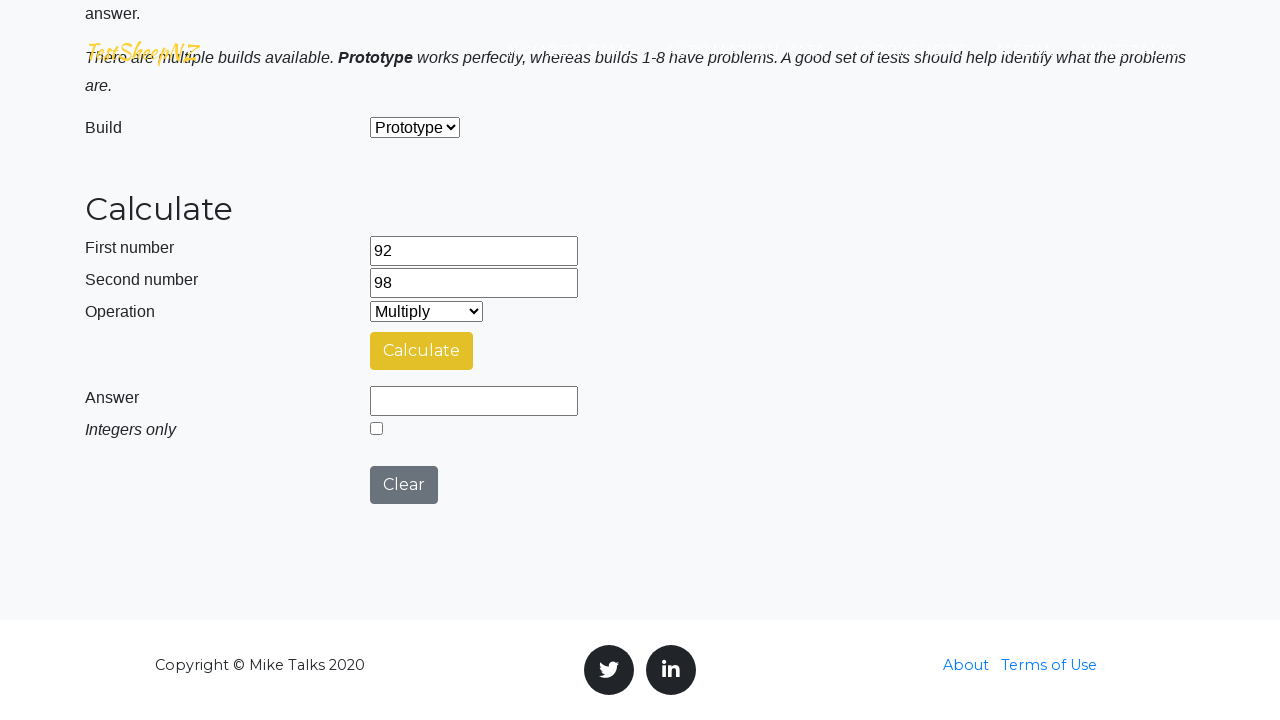

Selected Division operation on #selectOperationDropdown
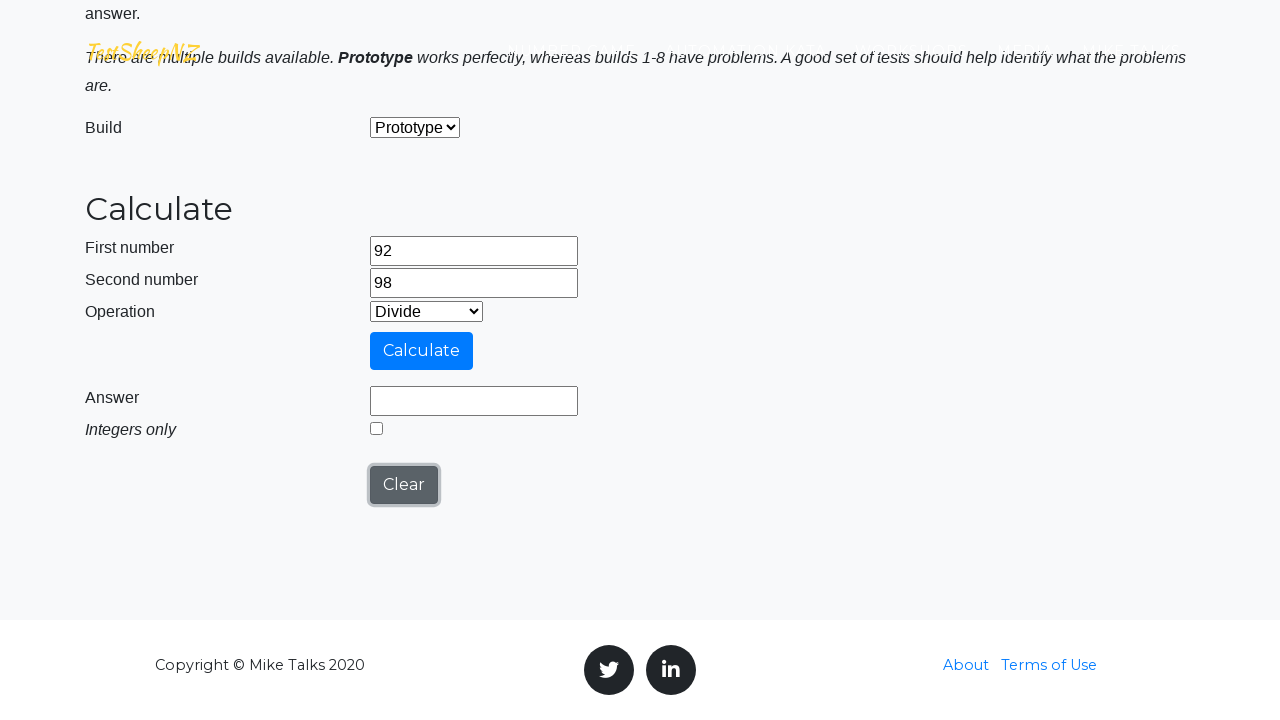

Clicked calculate button for division at (422, 351) on #calculateButton
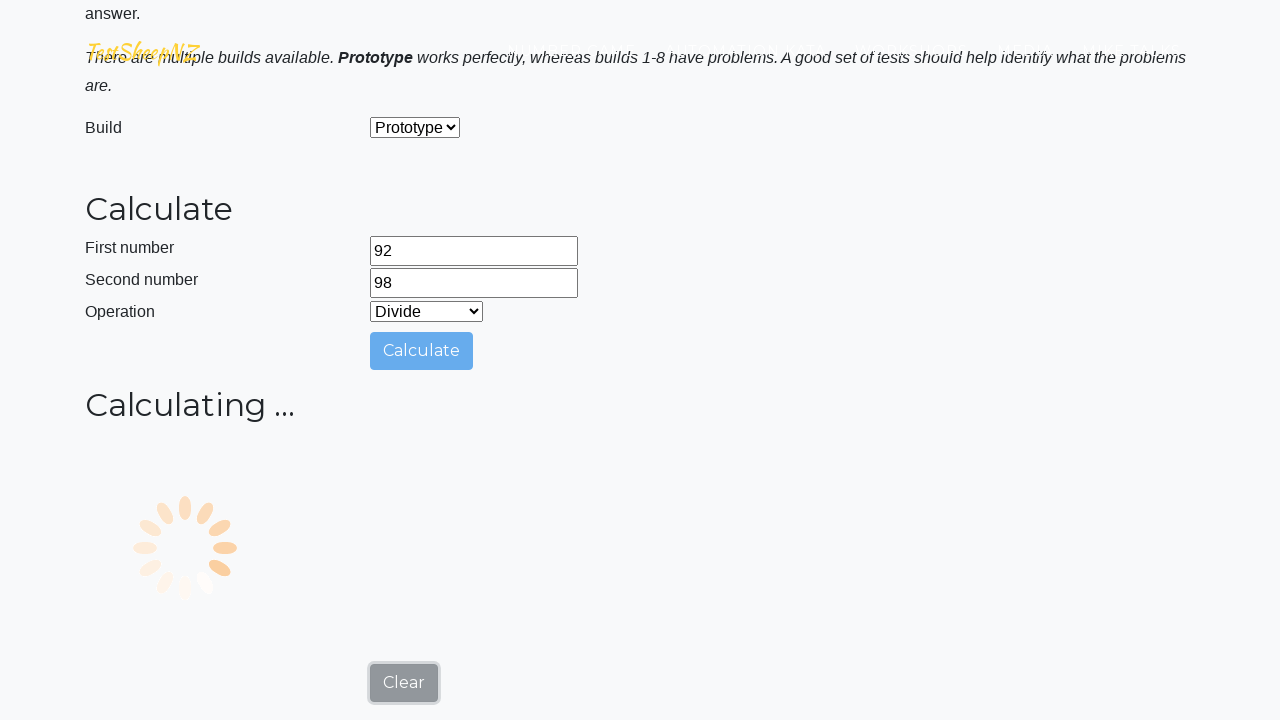

Clicked clear button after division test at (404, 485) on #clearButton
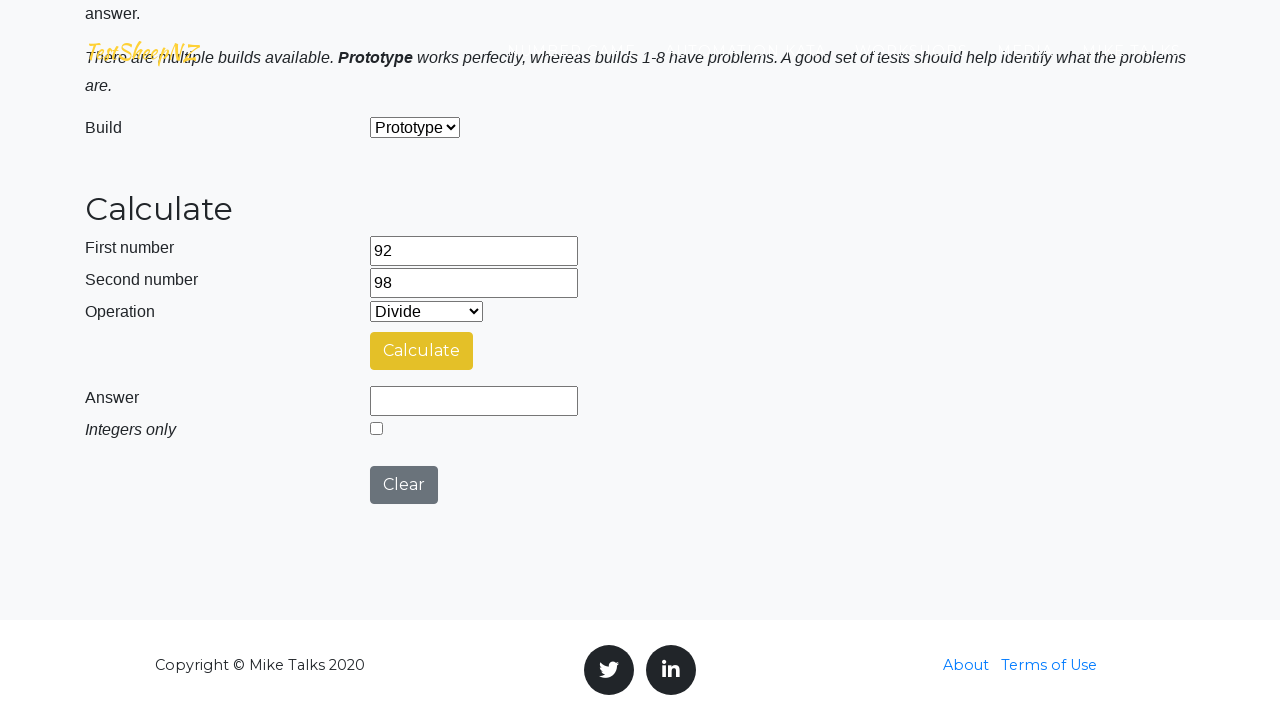

Selected Concatenate operation on #selectOperationDropdown
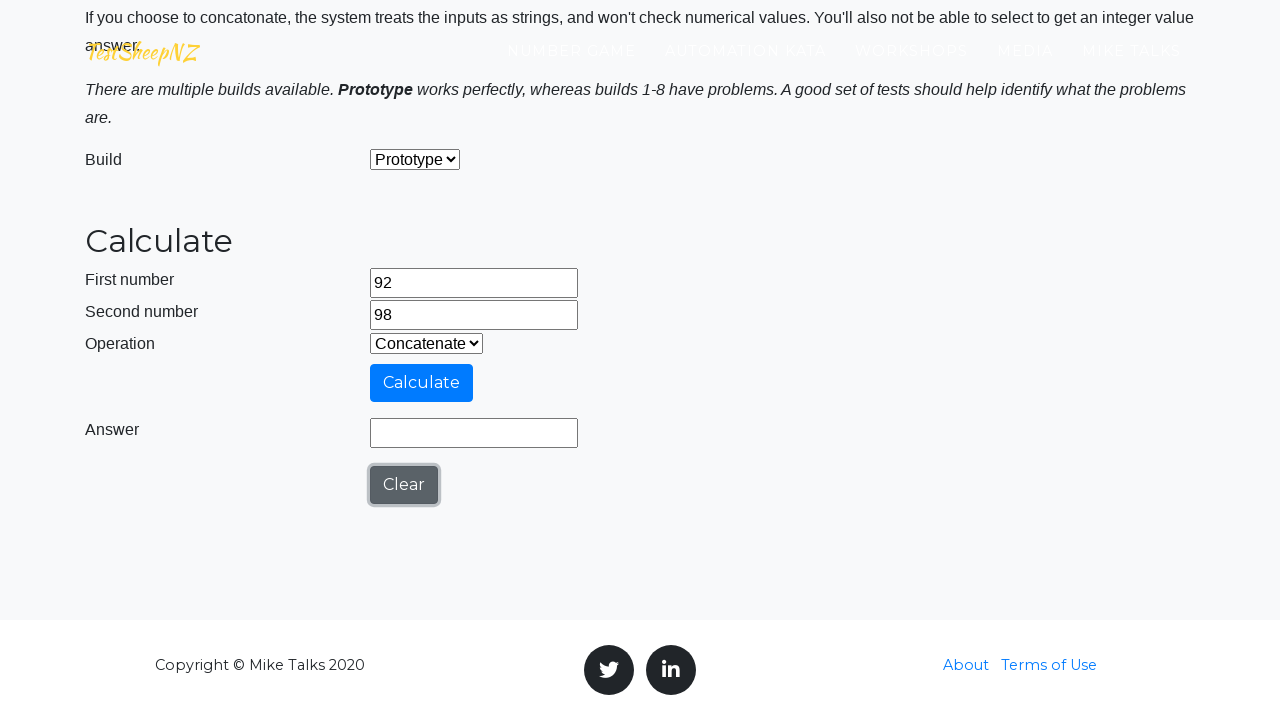

Clicked calculate button for concatenate at (422, 383) on #calculateButton
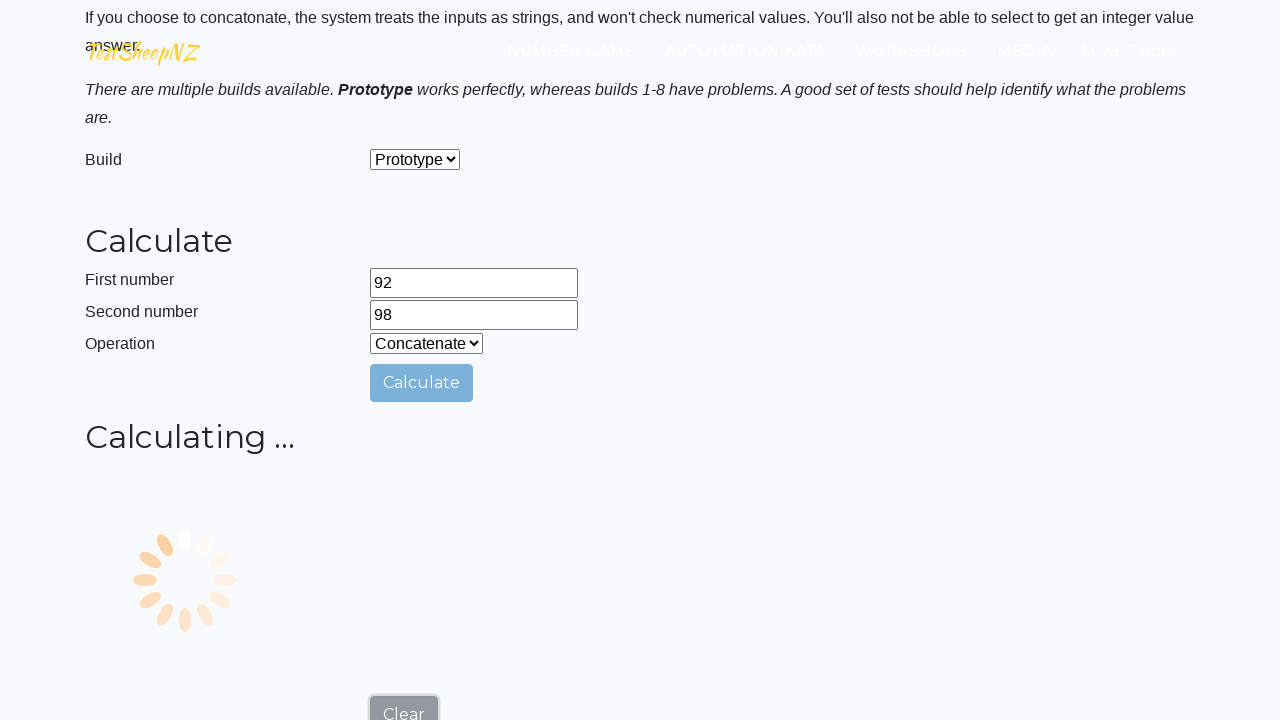

Clicked clear button after concatenate test at (404, 701) on #clearButton
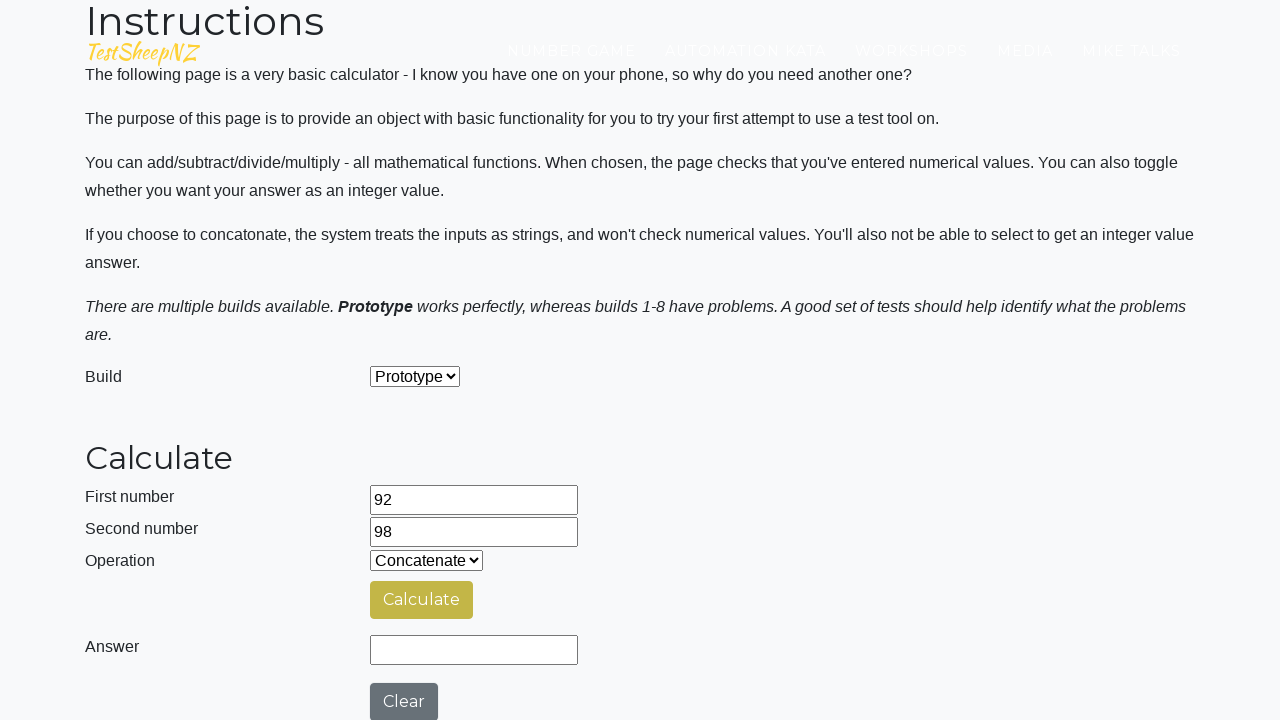

Cleared first number field on #number1Field
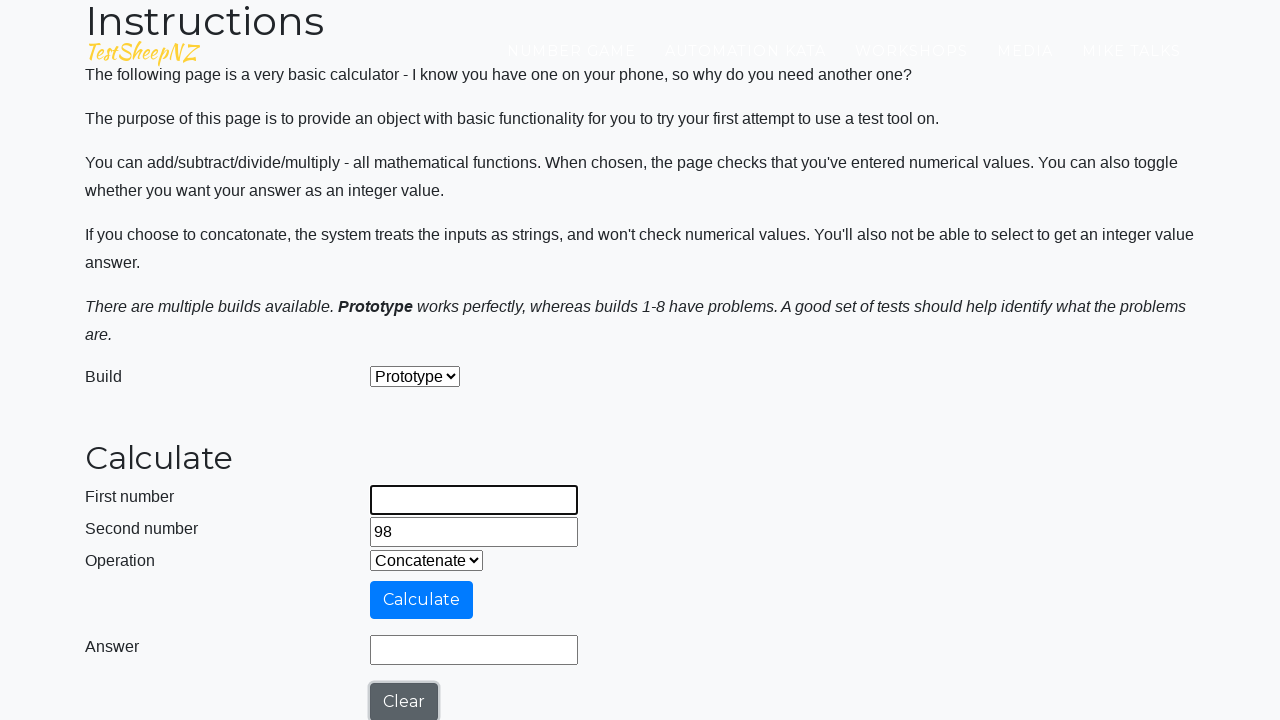

Cleared second number field on #number2Field
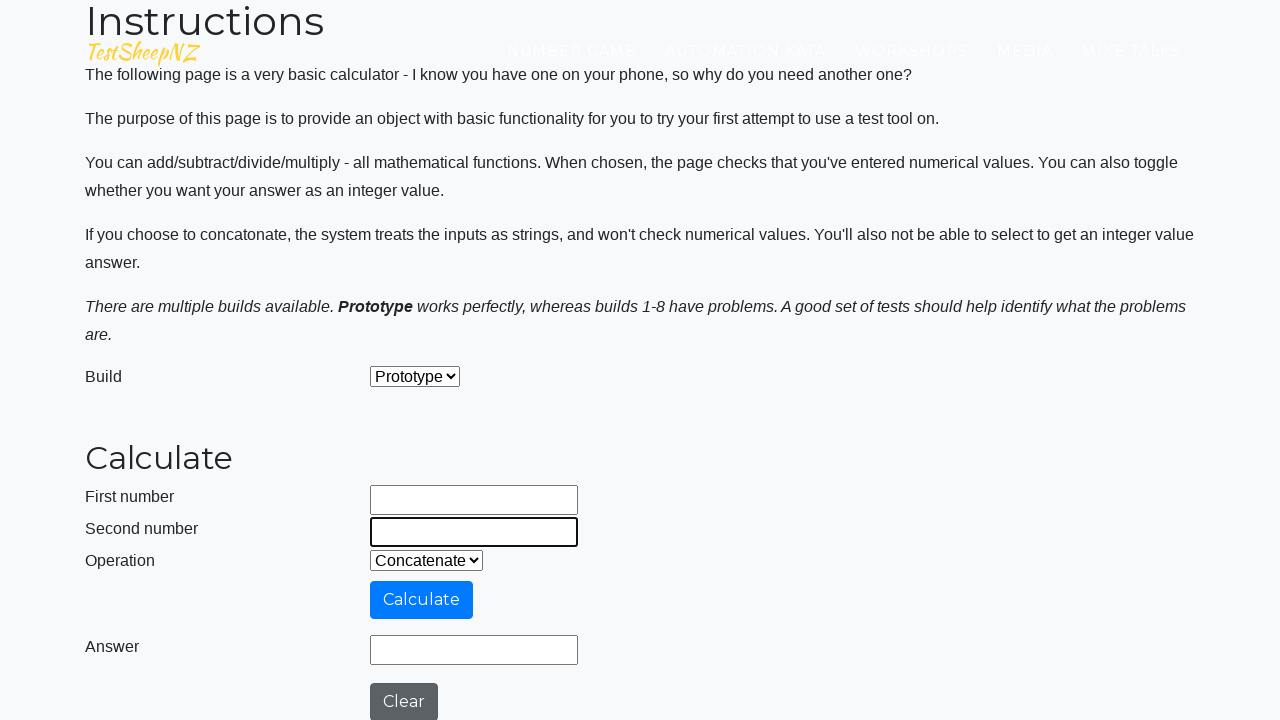

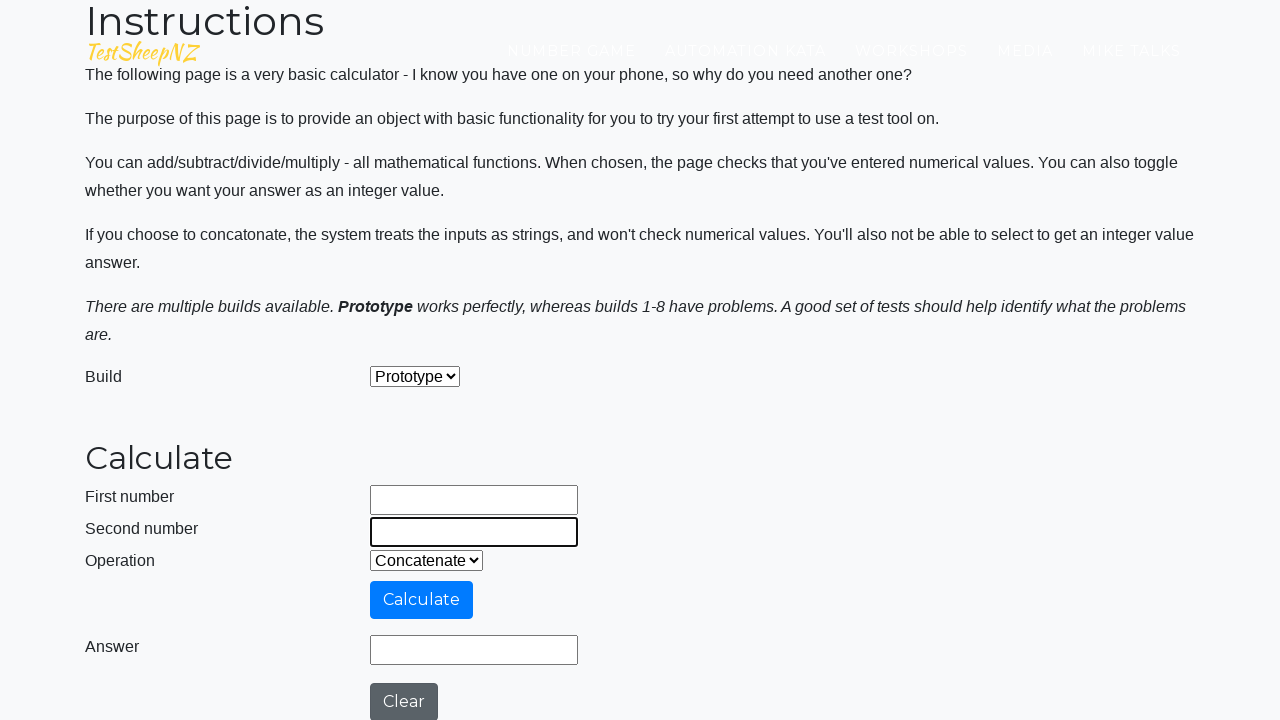